Tests filling out a large form by entering text into all input fields within a specific block and then submitting the form by clicking the submit button.

Starting URL: http://suninjuly.github.io/huge_form.html

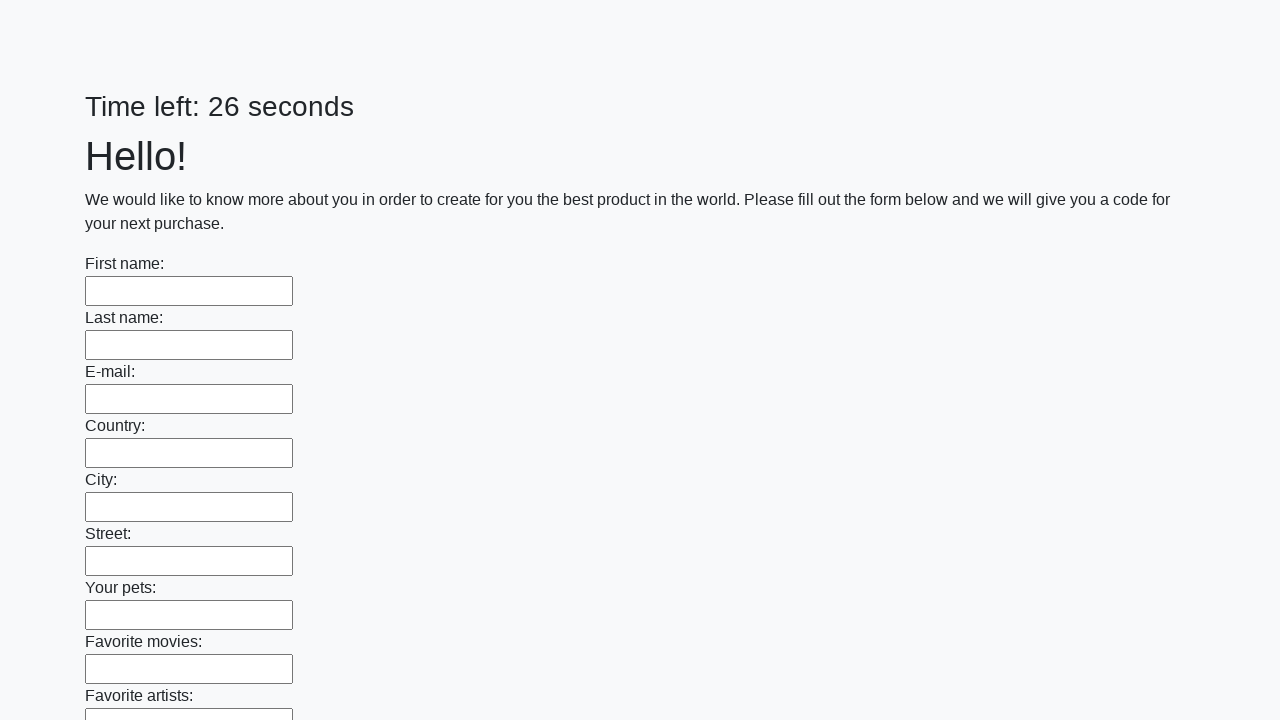

Located all input fields within the first_block div
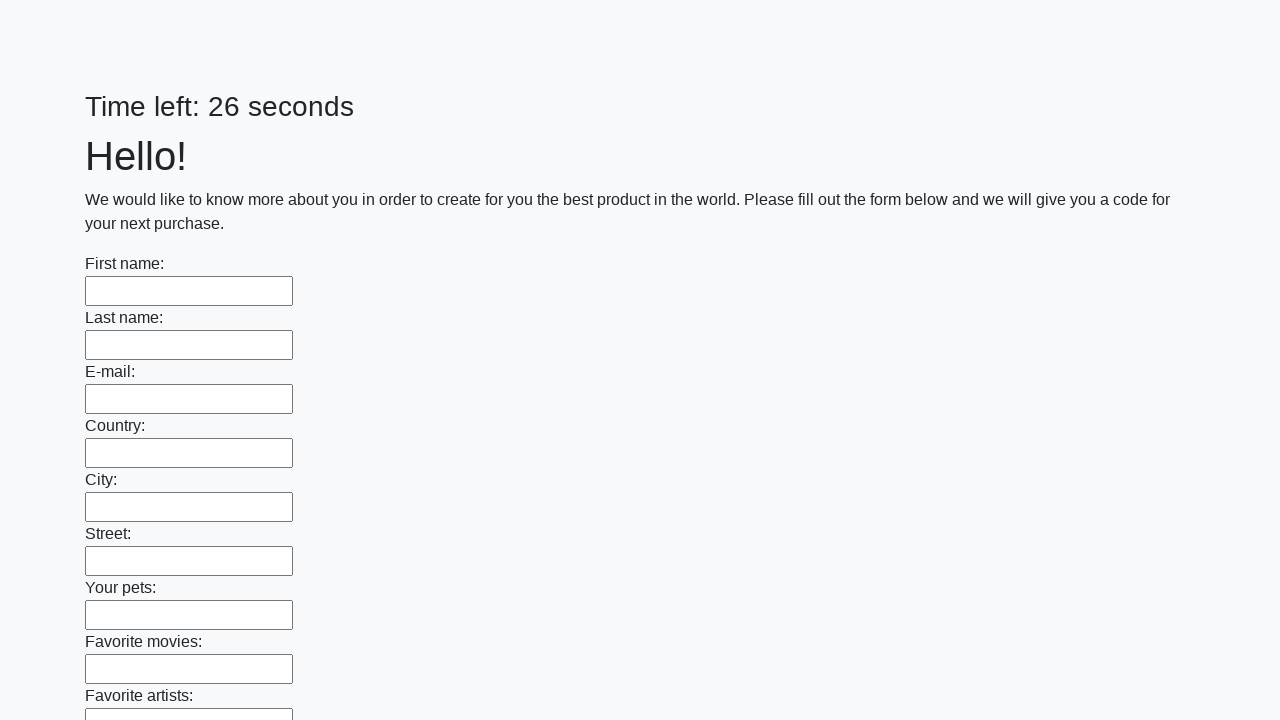

Found 100 input fields to fill
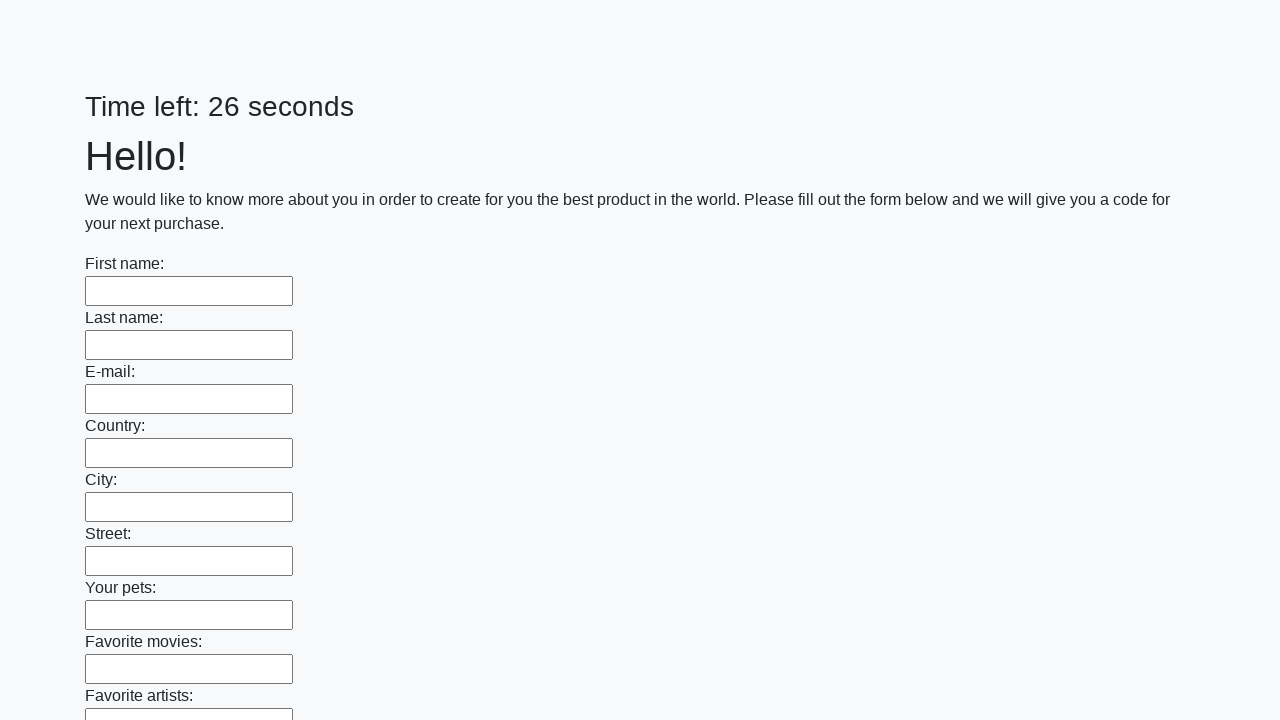

Filled input field 1 of 100 with 'Мой ответ' on div.first_block input >> nth=0
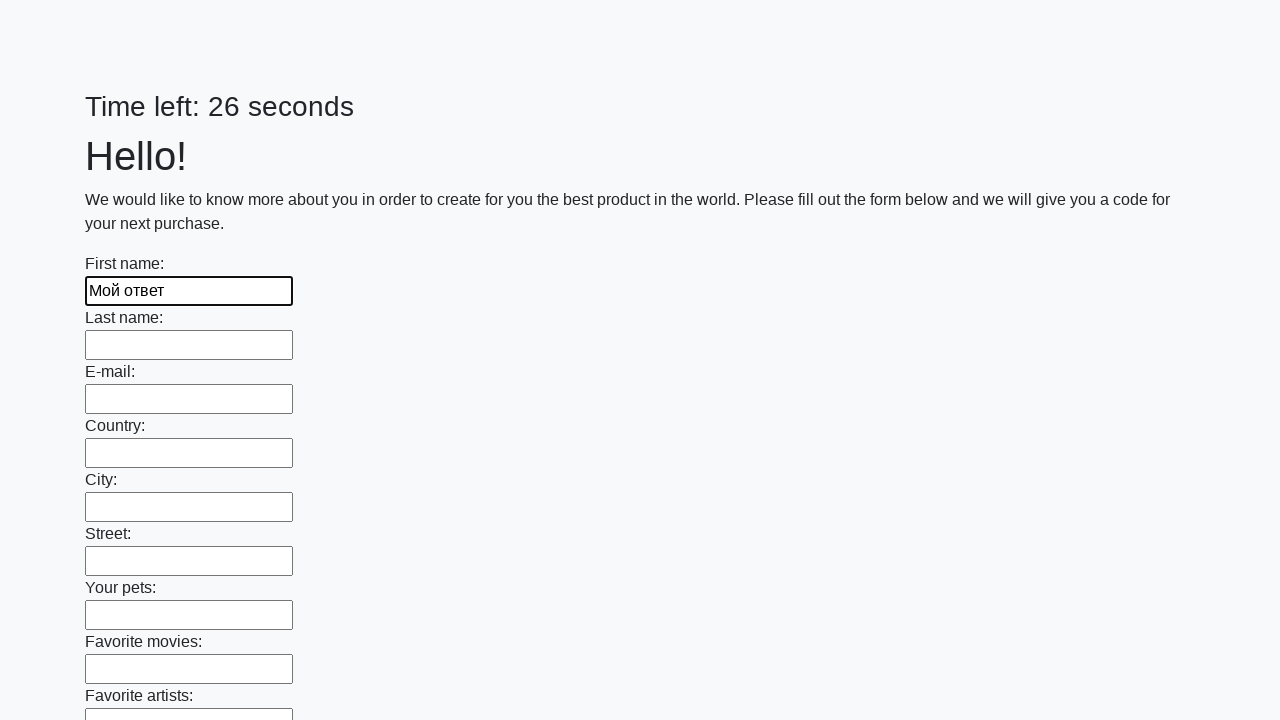

Filled input field 2 of 100 with 'Мой ответ' on div.first_block input >> nth=1
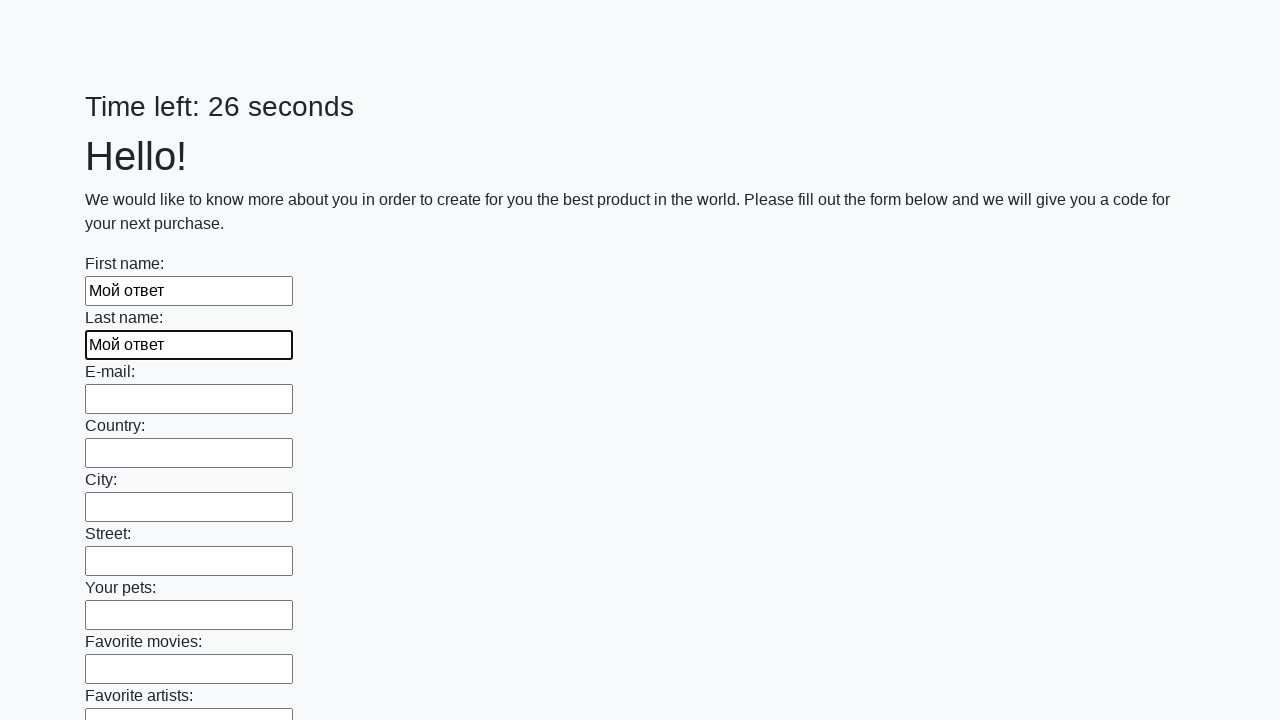

Filled input field 3 of 100 with 'Мой ответ' on div.first_block input >> nth=2
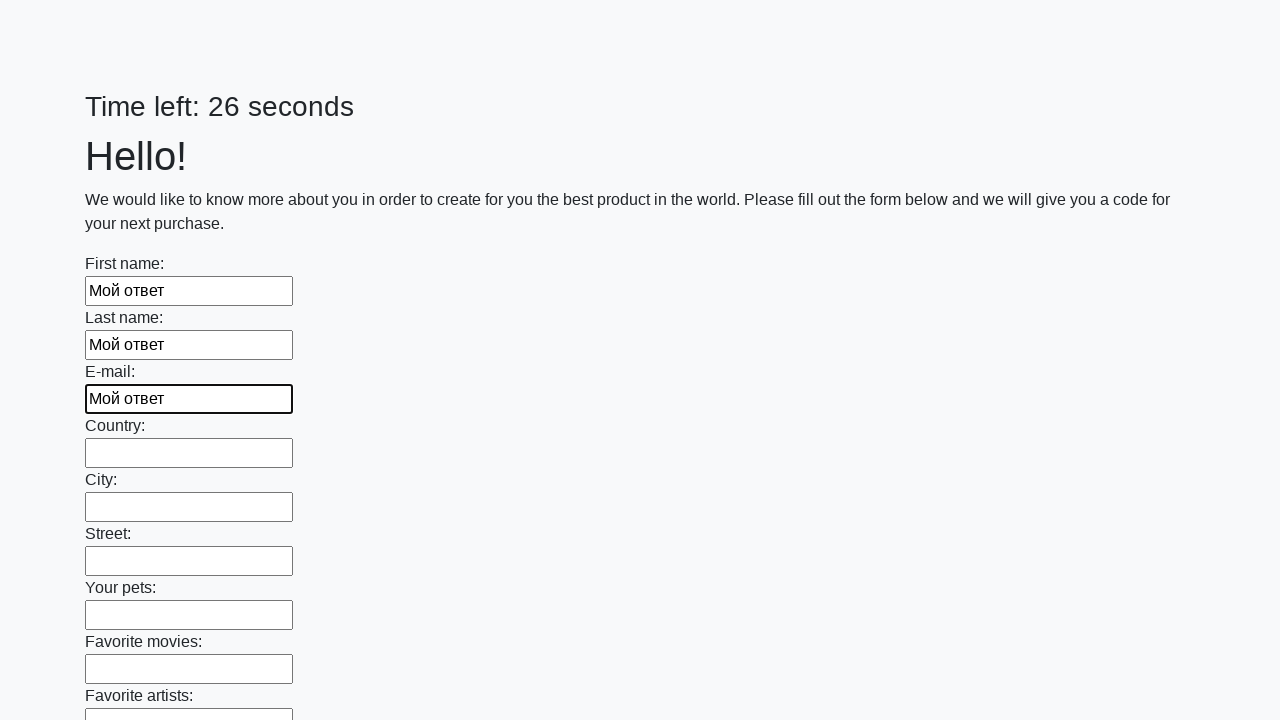

Filled input field 4 of 100 with 'Мой ответ' on div.first_block input >> nth=3
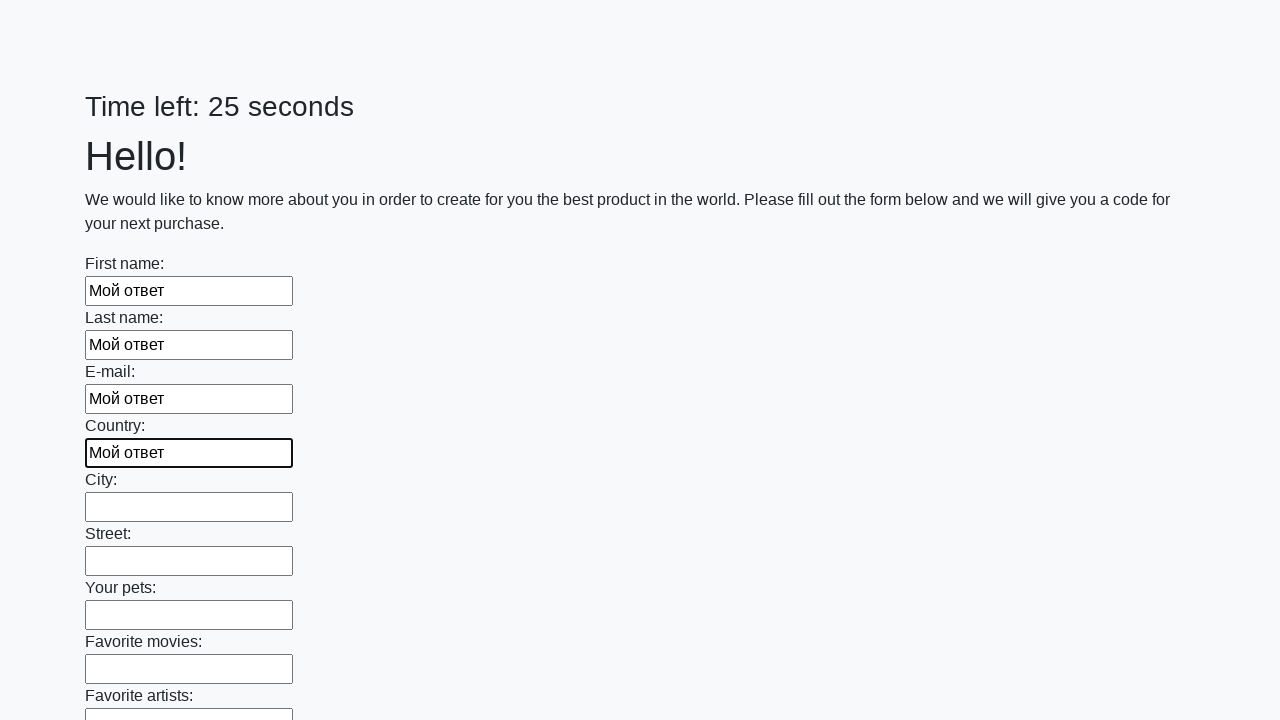

Filled input field 5 of 100 with 'Мой ответ' on div.first_block input >> nth=4
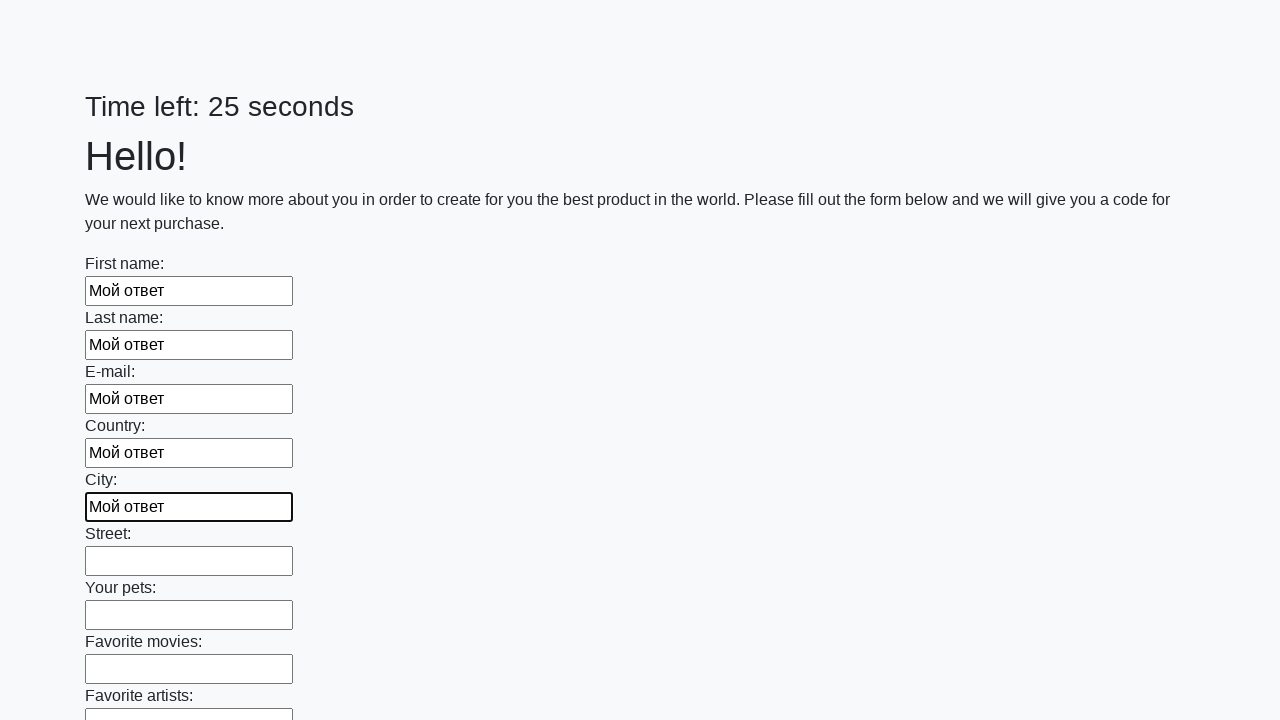

Filled input field 6 of 100 with 'Мой ответ' on div.first_block input >> nth=5
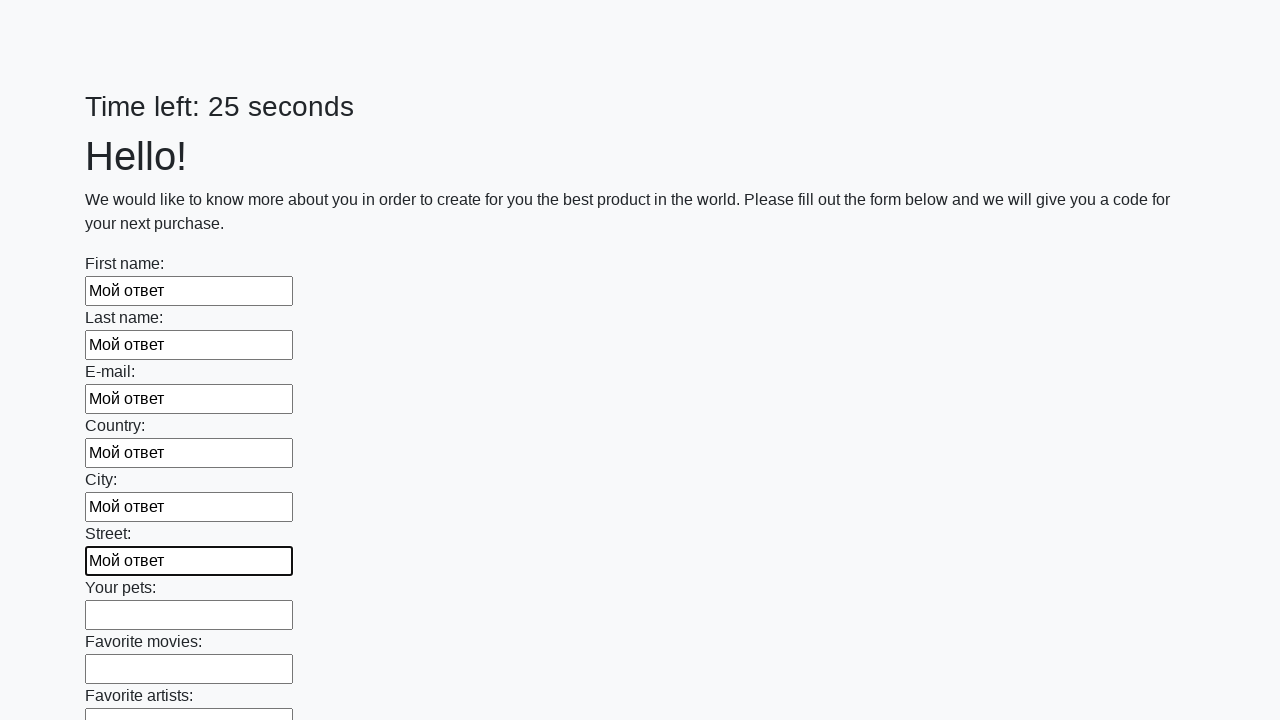

Filled input field 7 of 100 with 'Мой ответ' on div.first_block input >> nth=6
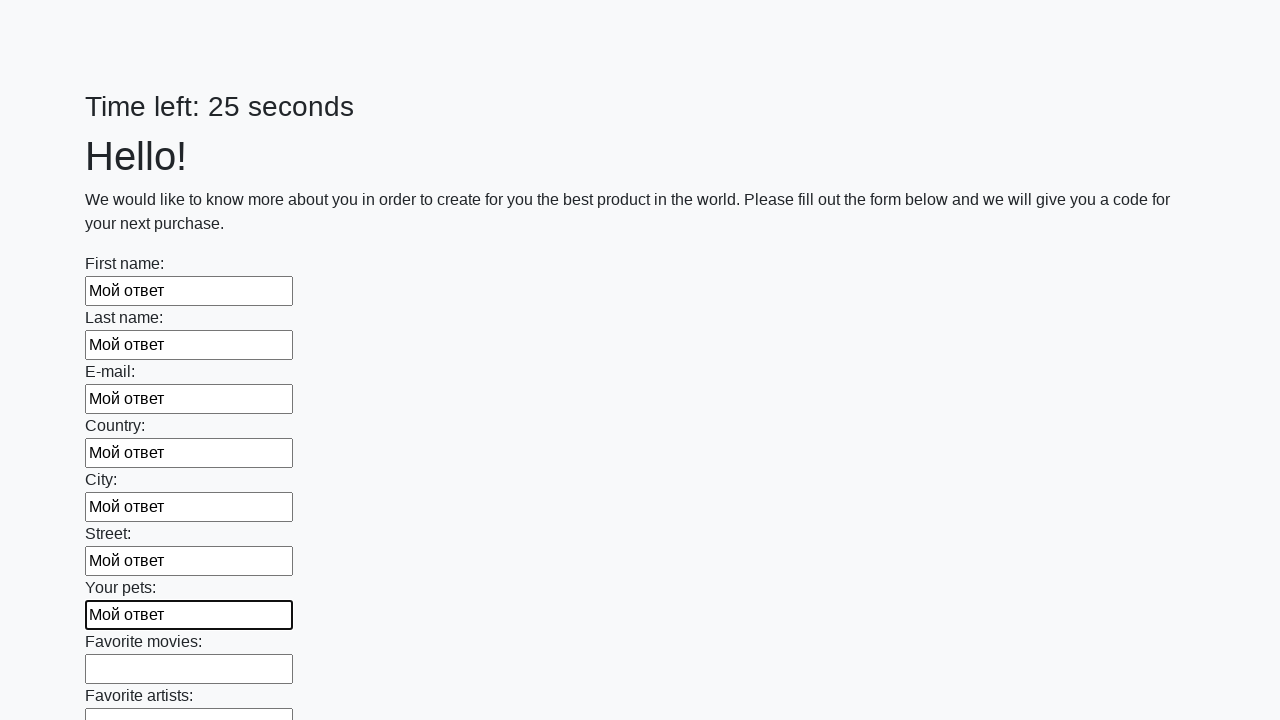

Filled input field 8 of 100 with 'Мой ответ' on div.first_block input >> nth=7
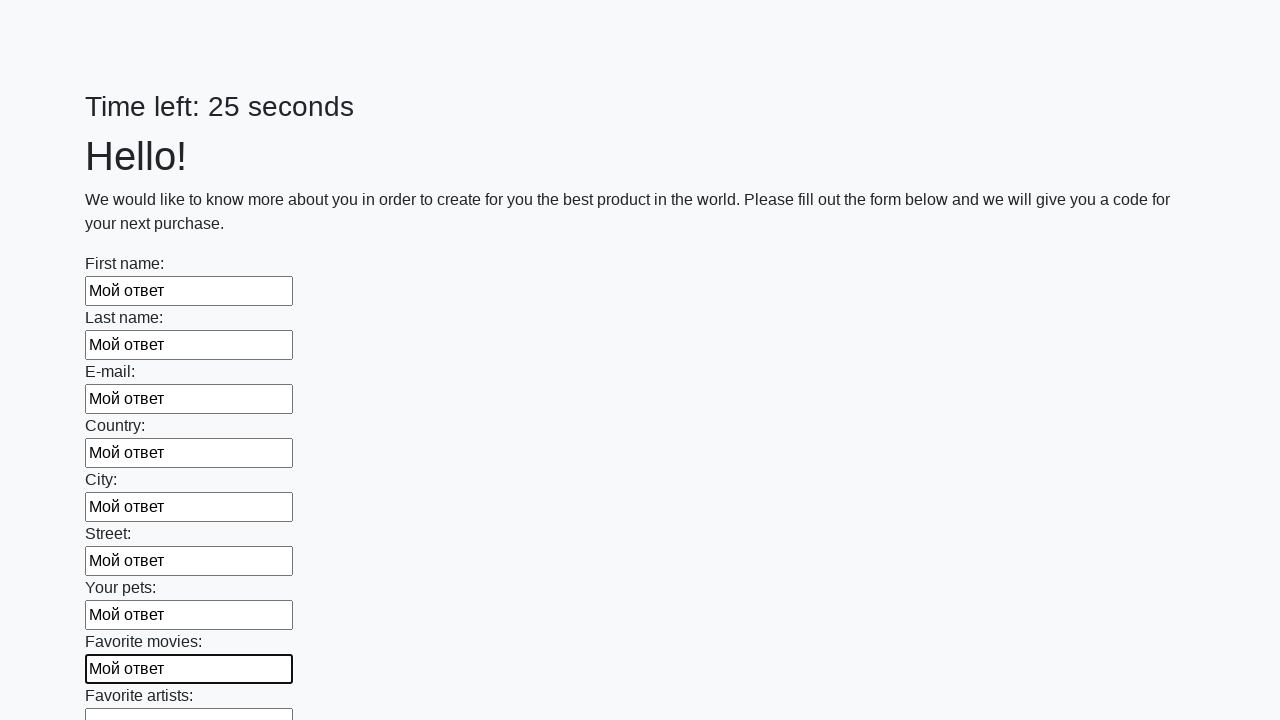

Filled input field 9 of 100 with 'Мой ответ' on div.first_block input >> nth=8
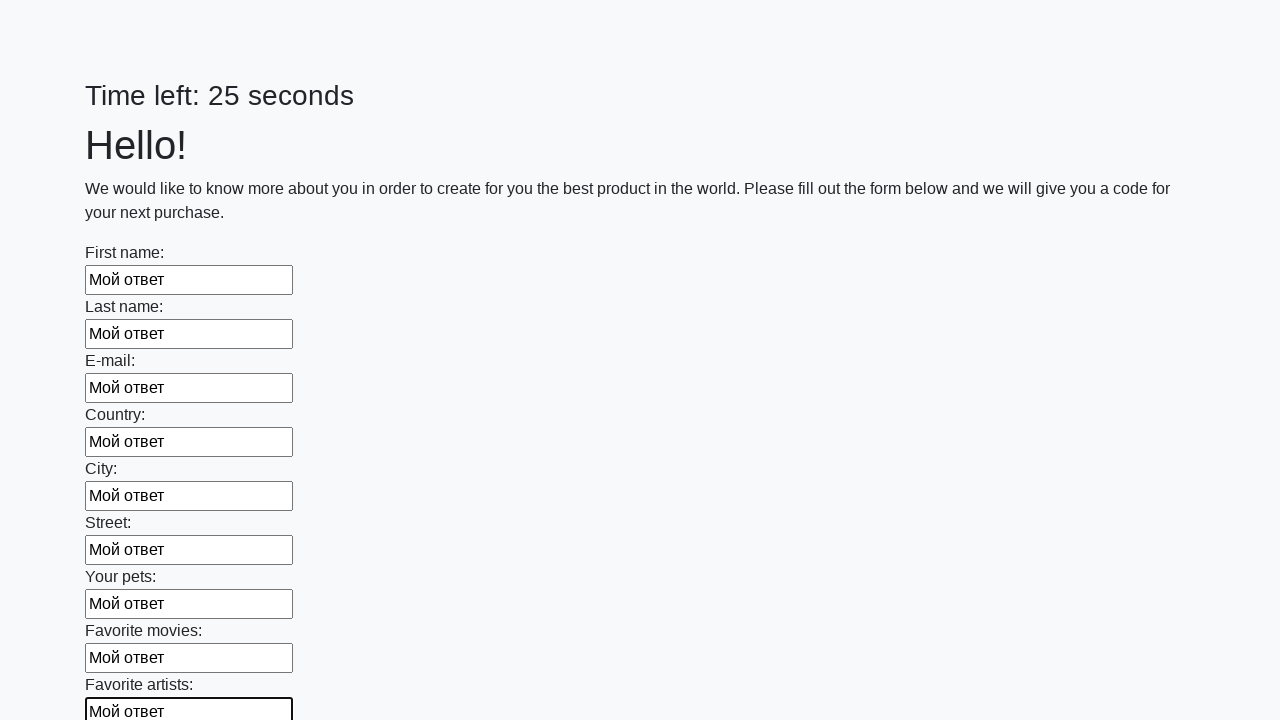

Filled input field 10 of 100 with 'Мой ответ' on div.first_block input >> nth=9
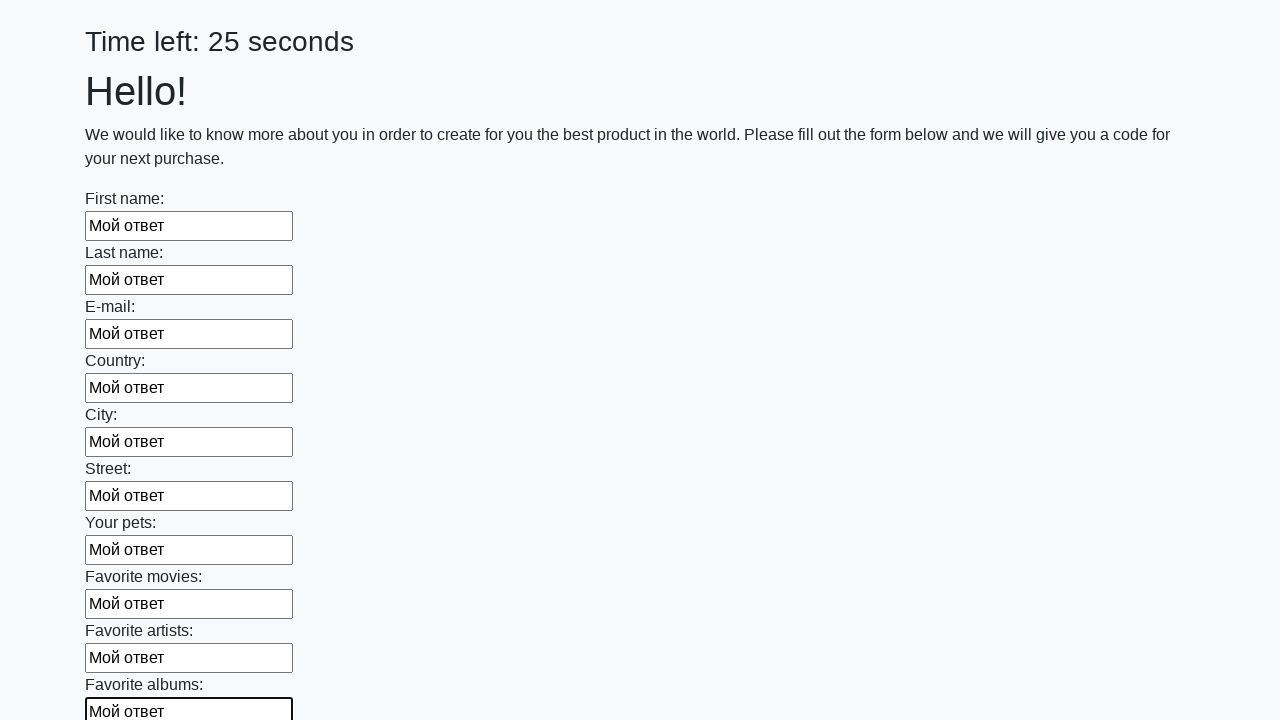

Filled input field 11 of 100 with 'Мой ответ' on div.first_block input >> nth=10
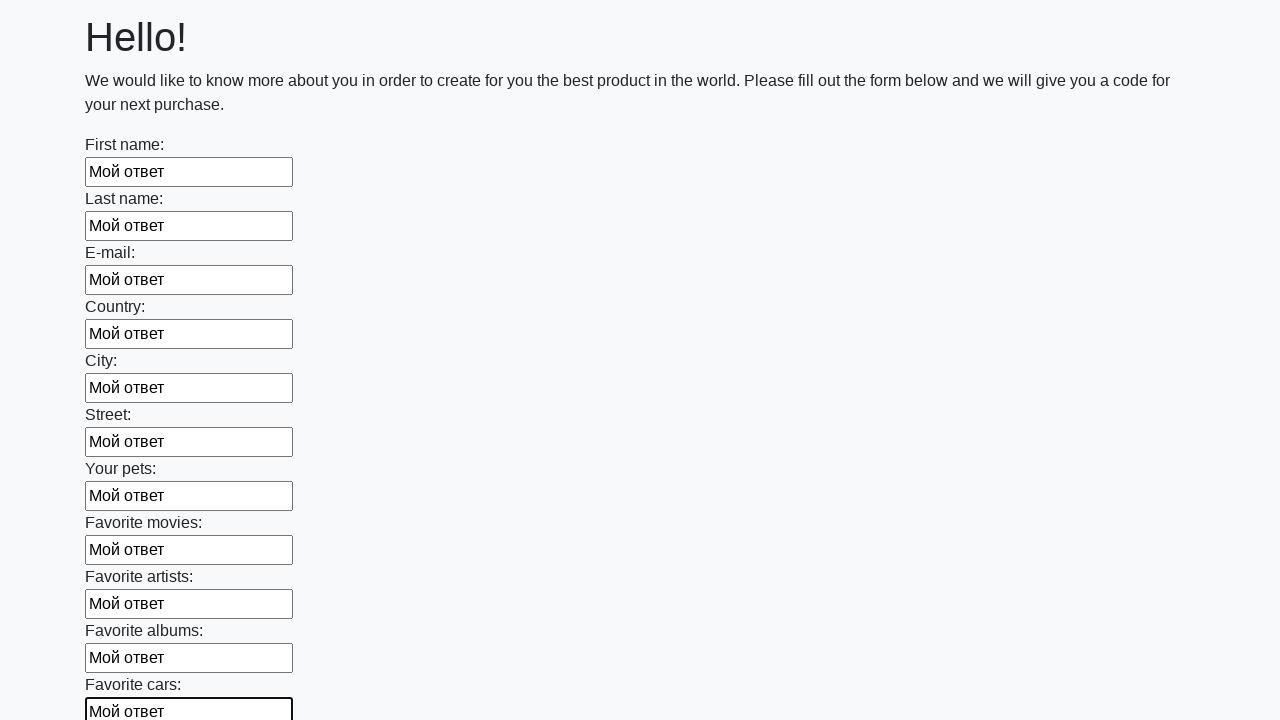

Filled input field 12 of 100 with 'Мой ответ' on div.first_block input >> nth=11
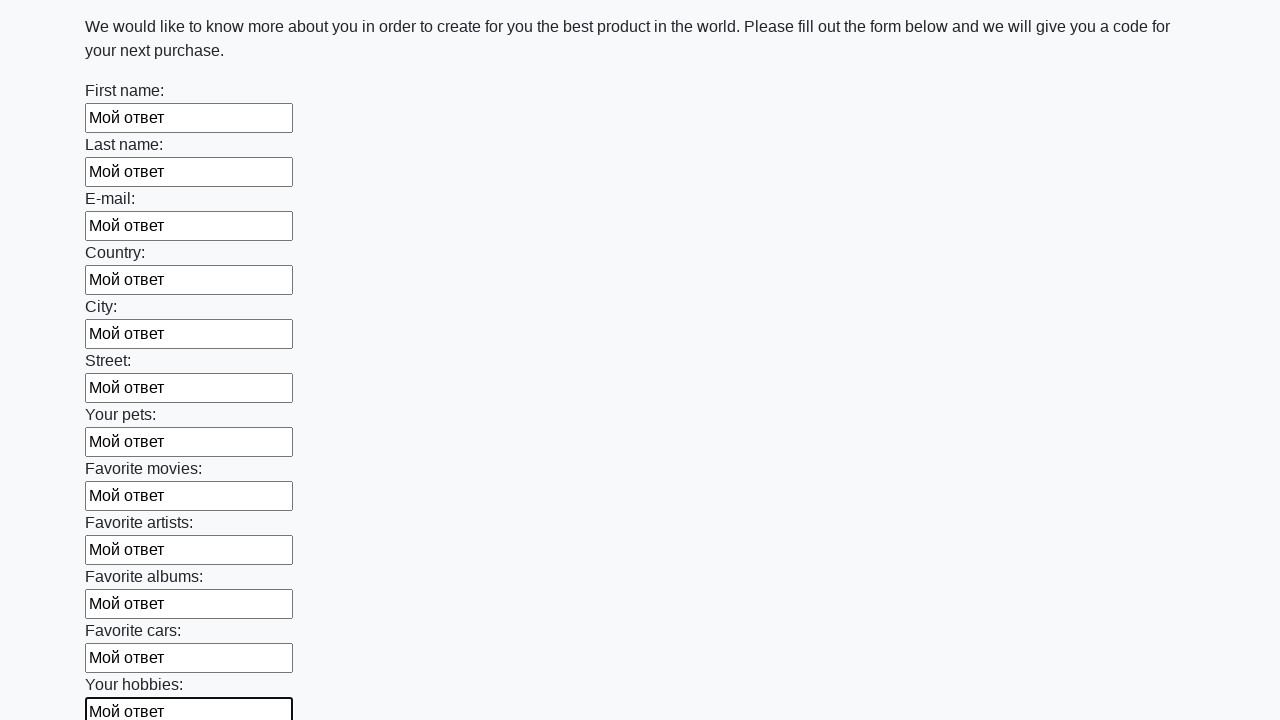

Filled input field 13 of 100 with 'Мой ответ' on div.first_block input >> nth=12
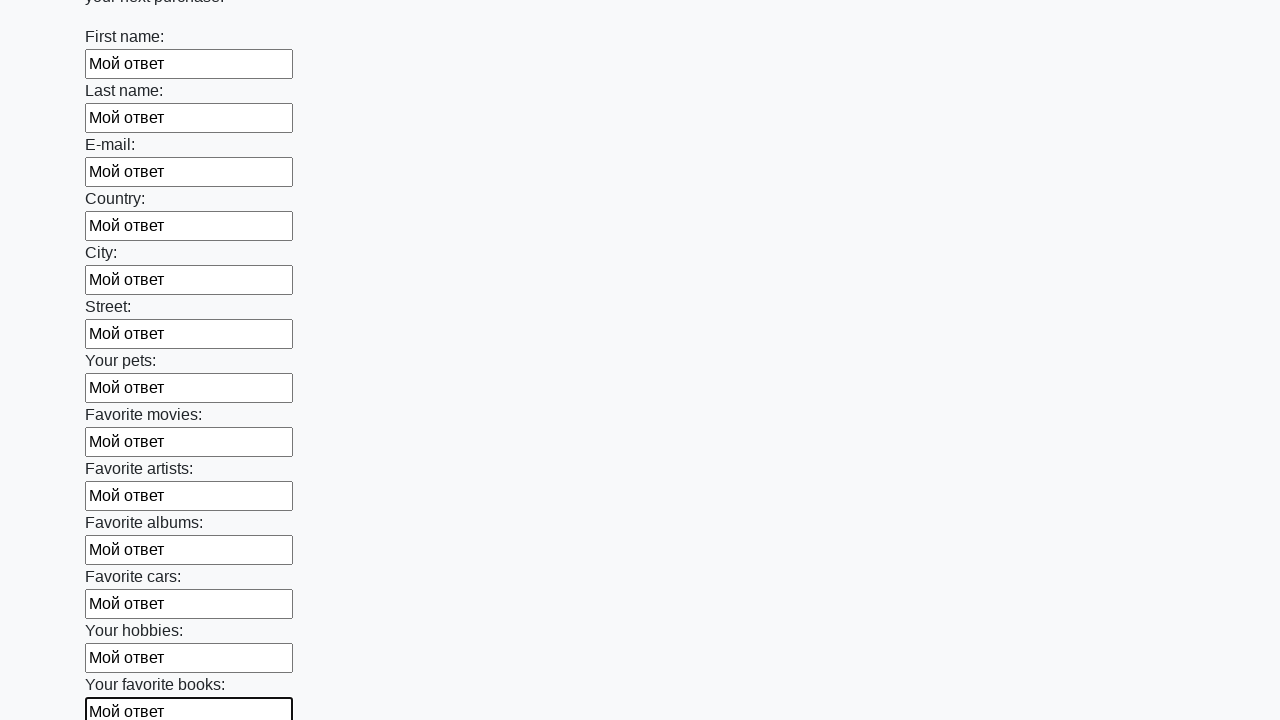

Filled input field 14 of 100 with 'Мой ответ' on div.first_block input >> nth=13
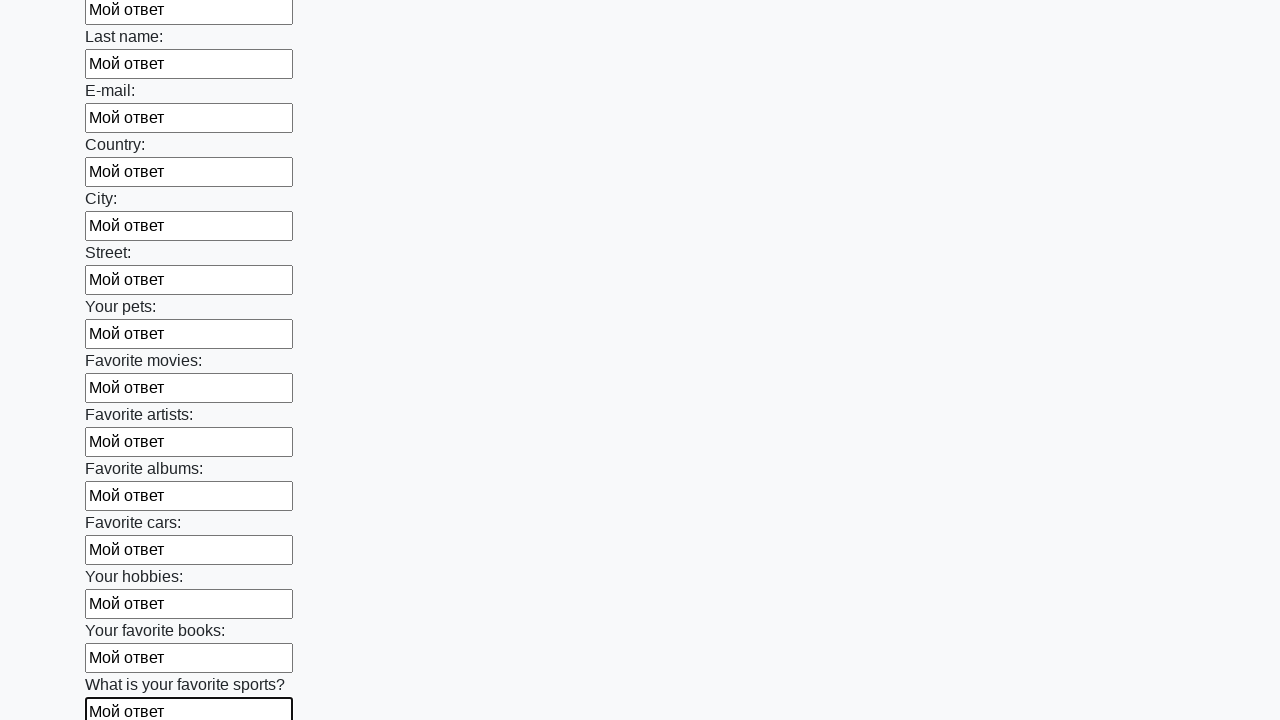

Filled input field 15 of 100 with 'Мой ответ' on div.first_block input >> nth=14
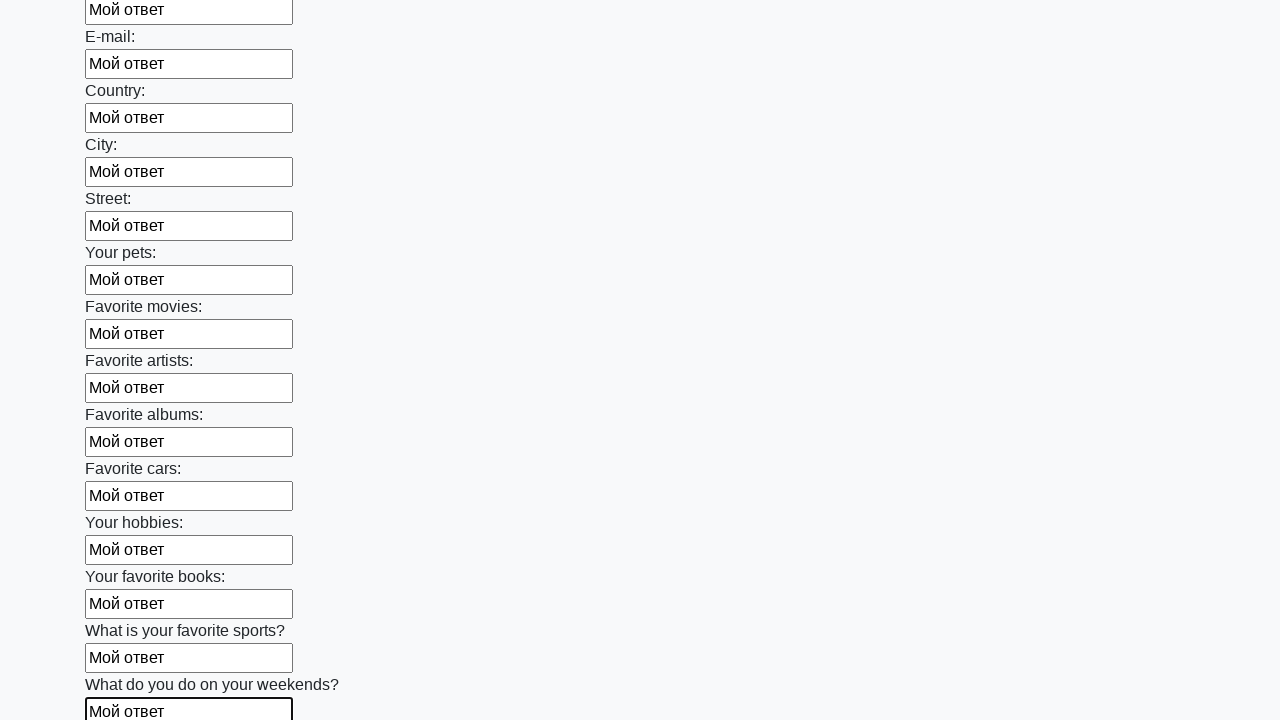

Filled input field 16 of 100 with 'Мой ответ' on div.first_block input >> nth=15
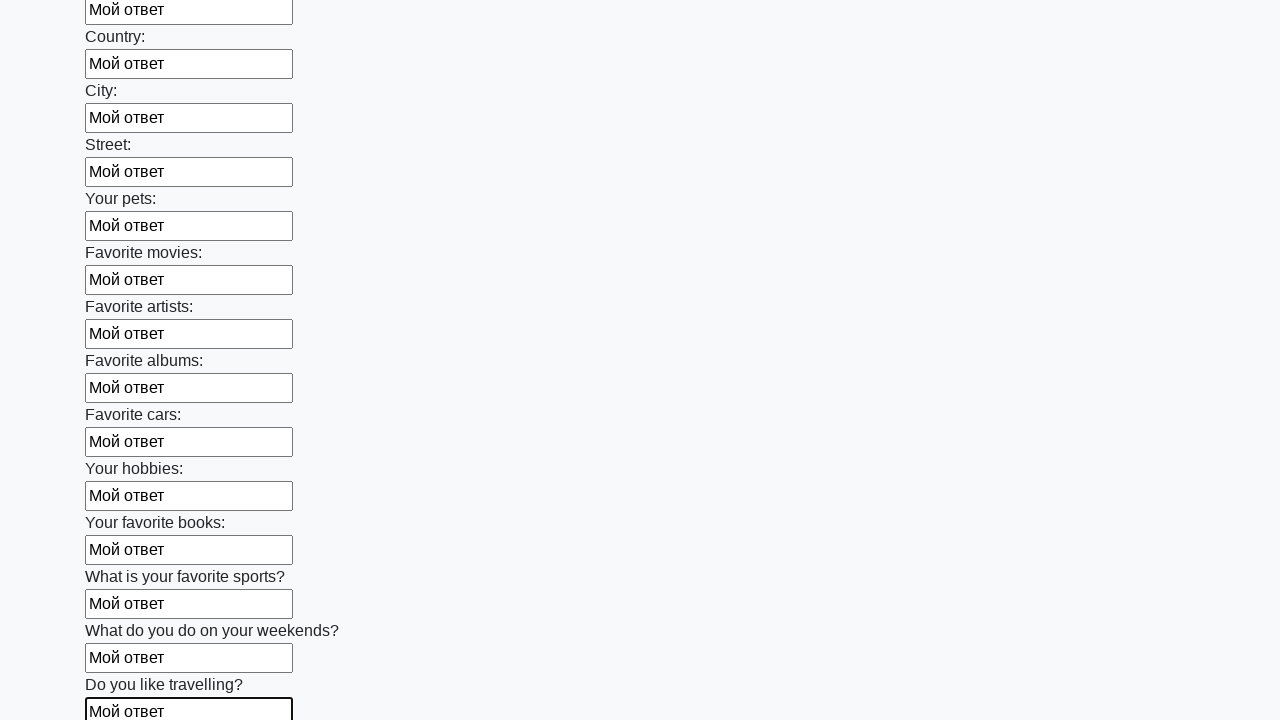

Filled input field 17 of 100 with 'Мой ответ' on div.first_block input >> nth=16
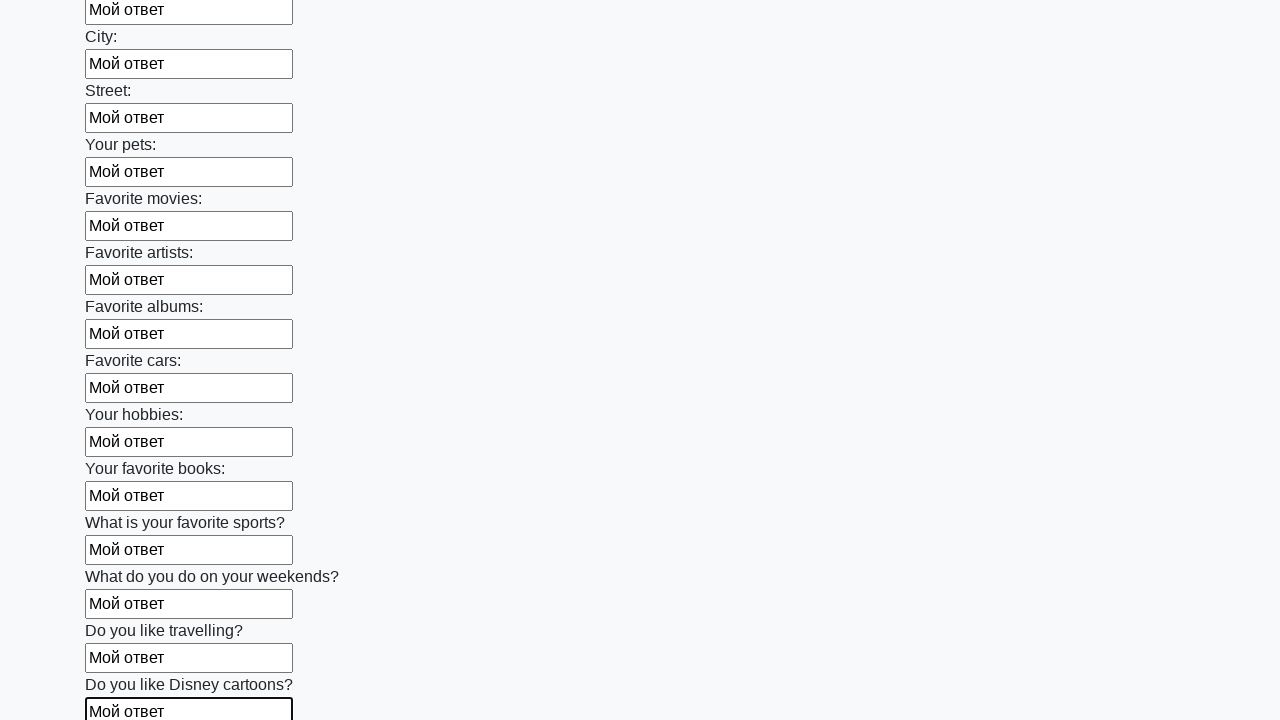

Filled input field 18 of 100 with 'Мой ответ' on div.first_block input >> nth=17
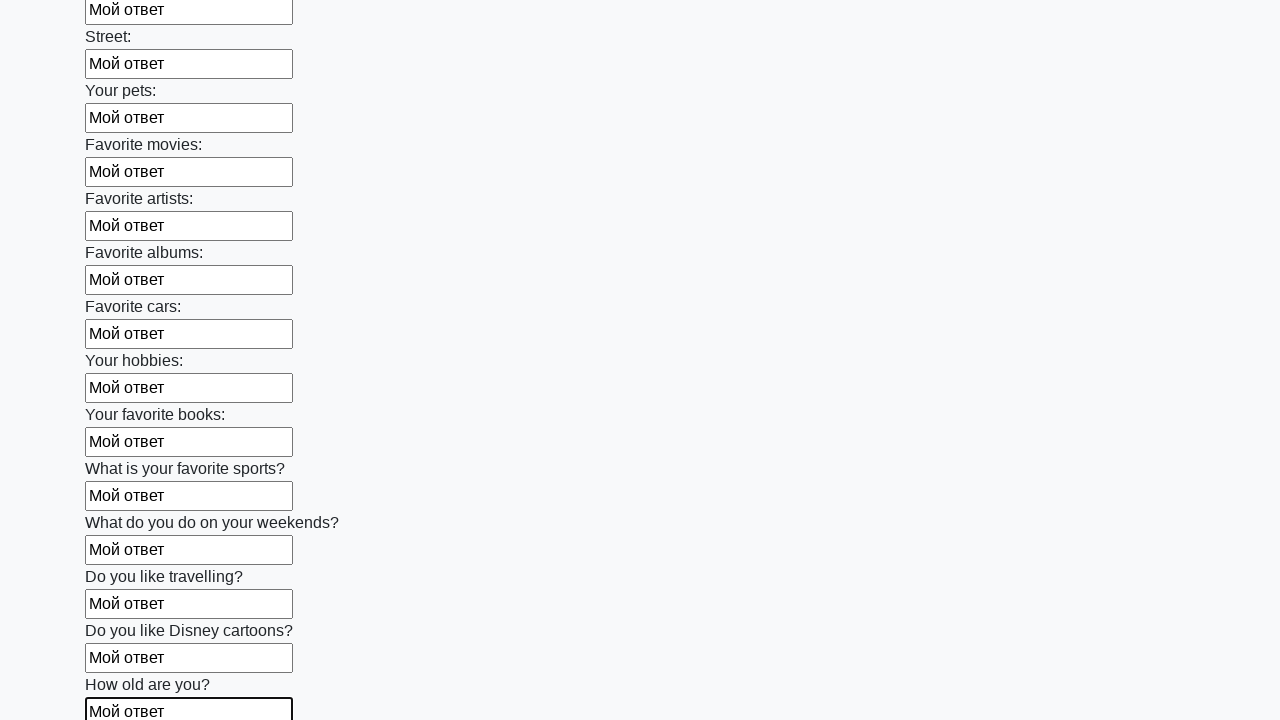

Filled input field 19 of 100 with 'Мой ответ' on div.first_block input >> nth=18
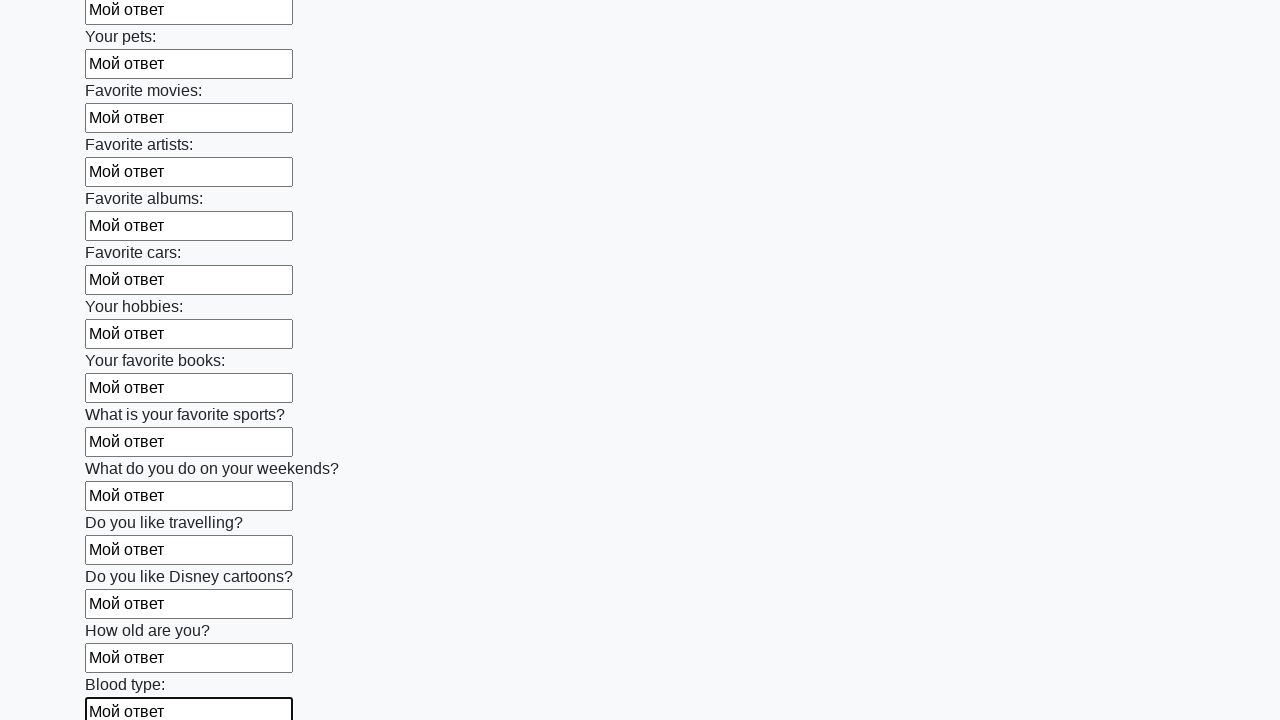

Filled input field 20 of 100 with 'Мой ответ' on div.first_block input >> nth=19
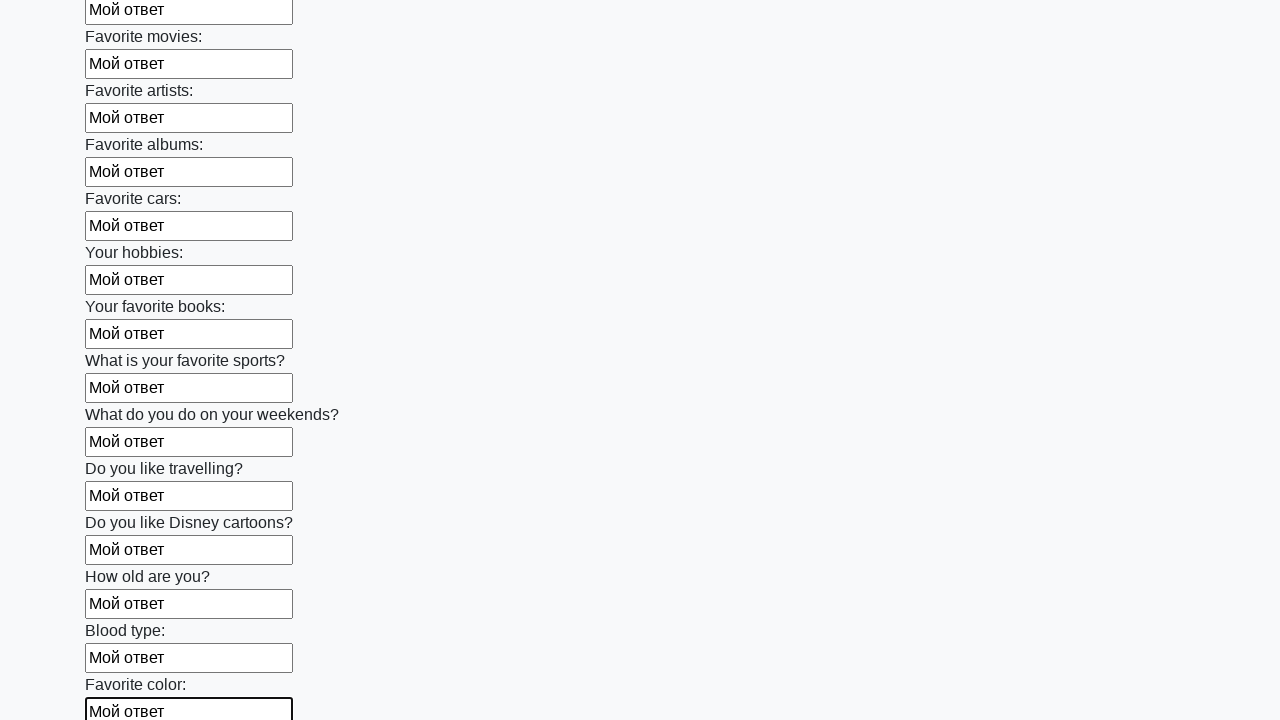

Filled input field 21 of 100 with 'Мой ответ' on div.first_block input >> nth=20
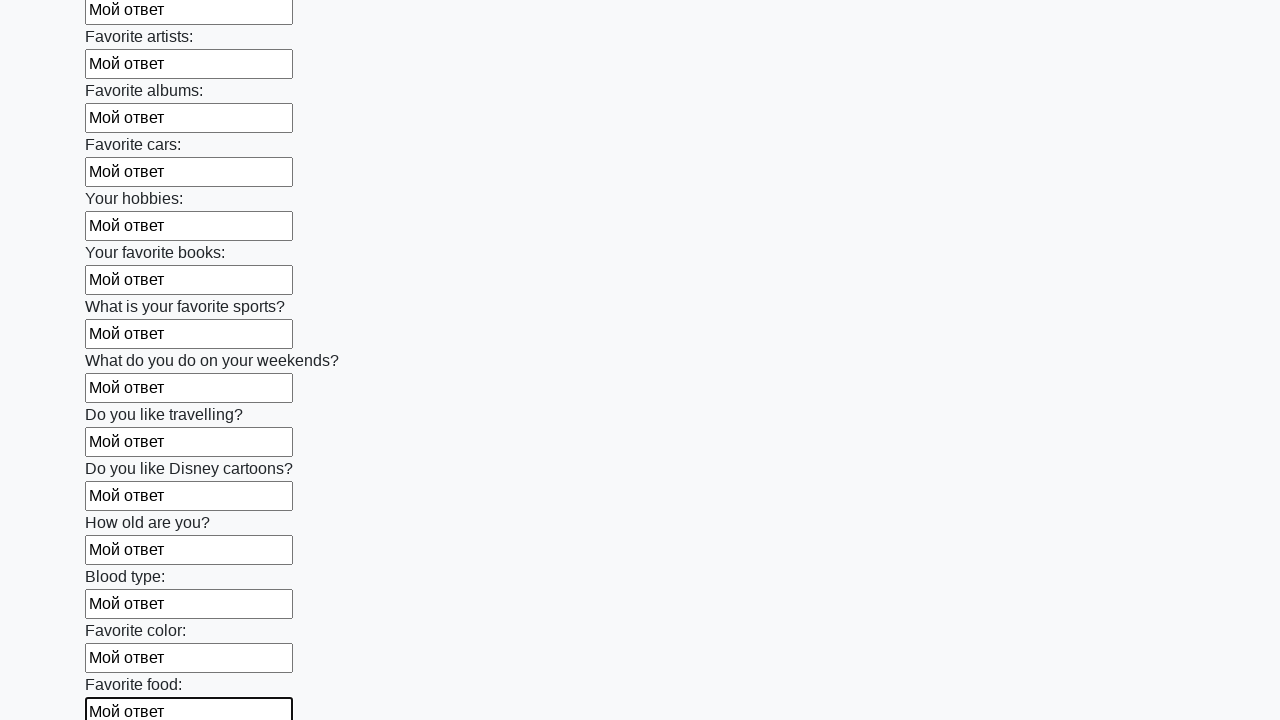

Filled input field 22 of 100 with 'Мой ответ' on div.first_block input >> nth=21
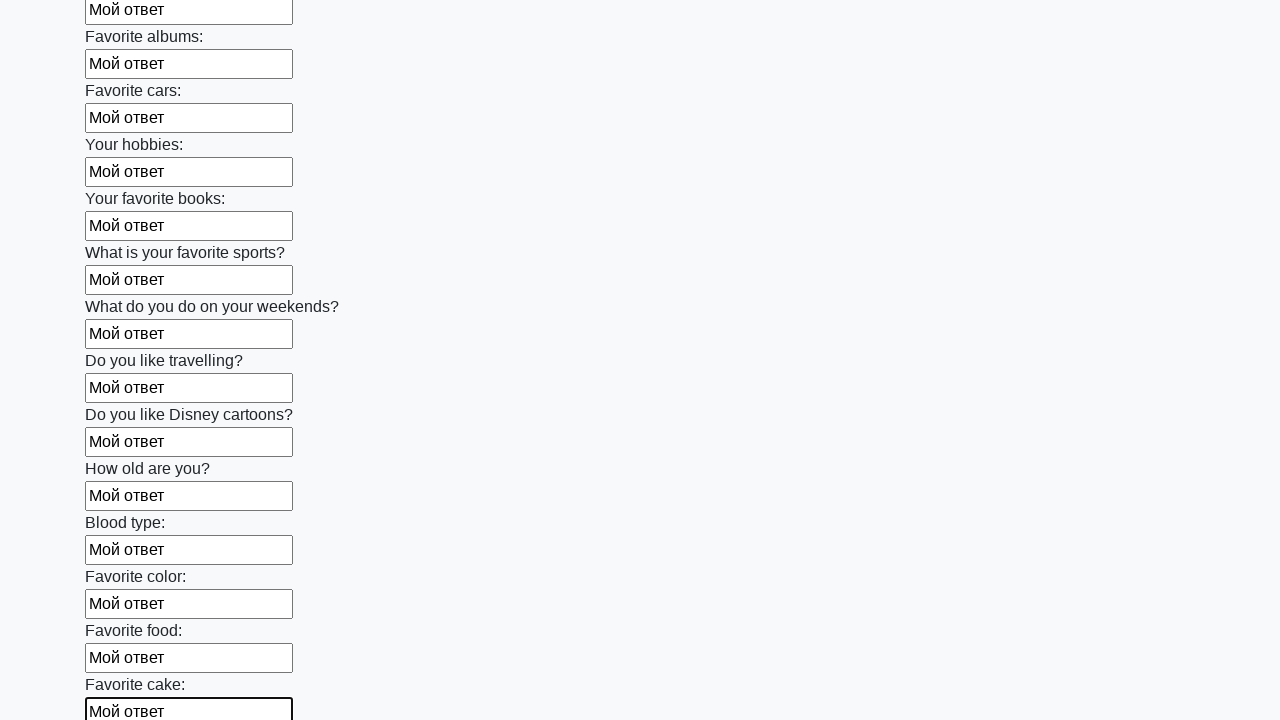

Filled input field 23 of 100 with 'Мой ответ' on div.first_block input >> nth=22
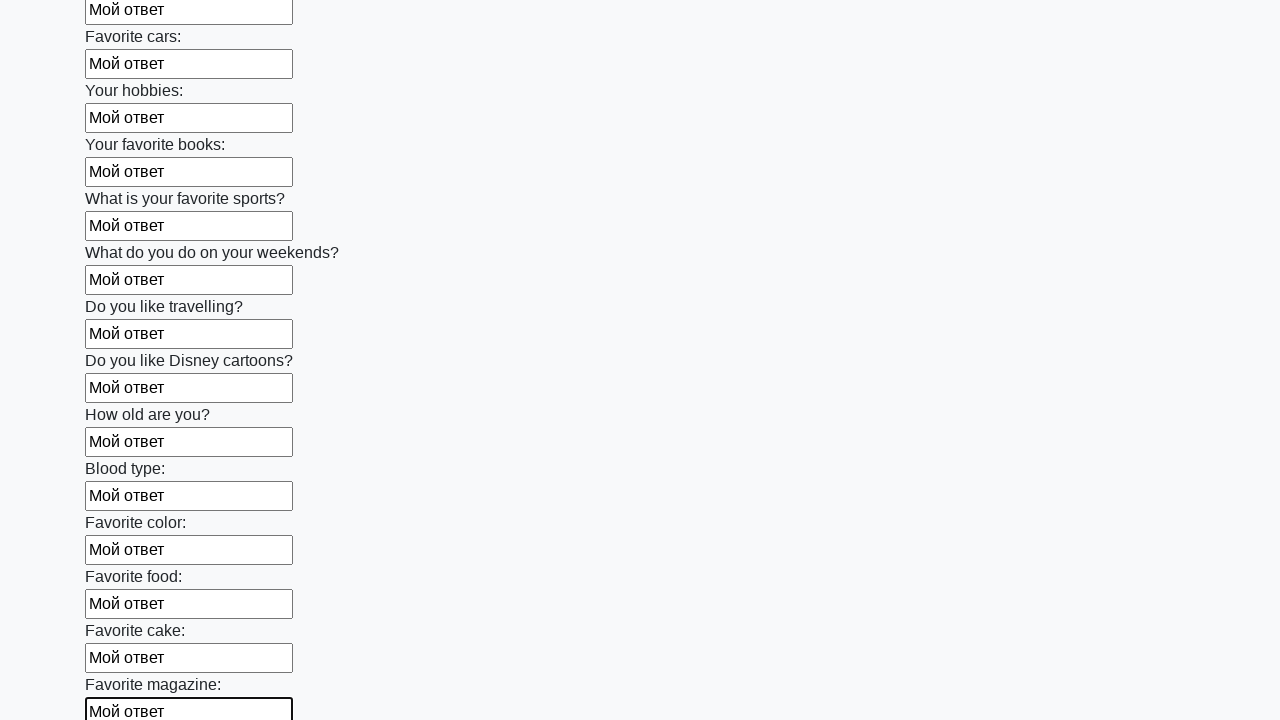

Filled input field 24 of 100 with 'Мой ответ' on div.first_block input >> nth=23
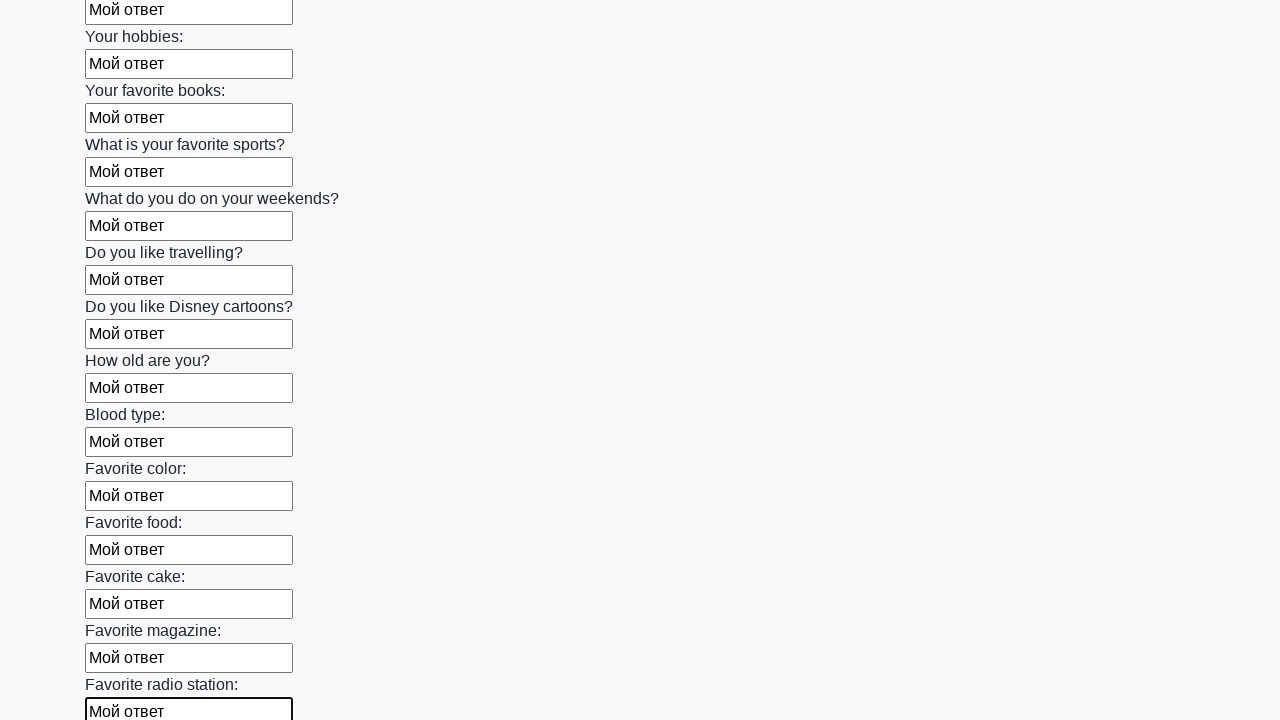

Filled input field 25 of 100 with 'Мой ответ' on div.first_block input >> nth=24
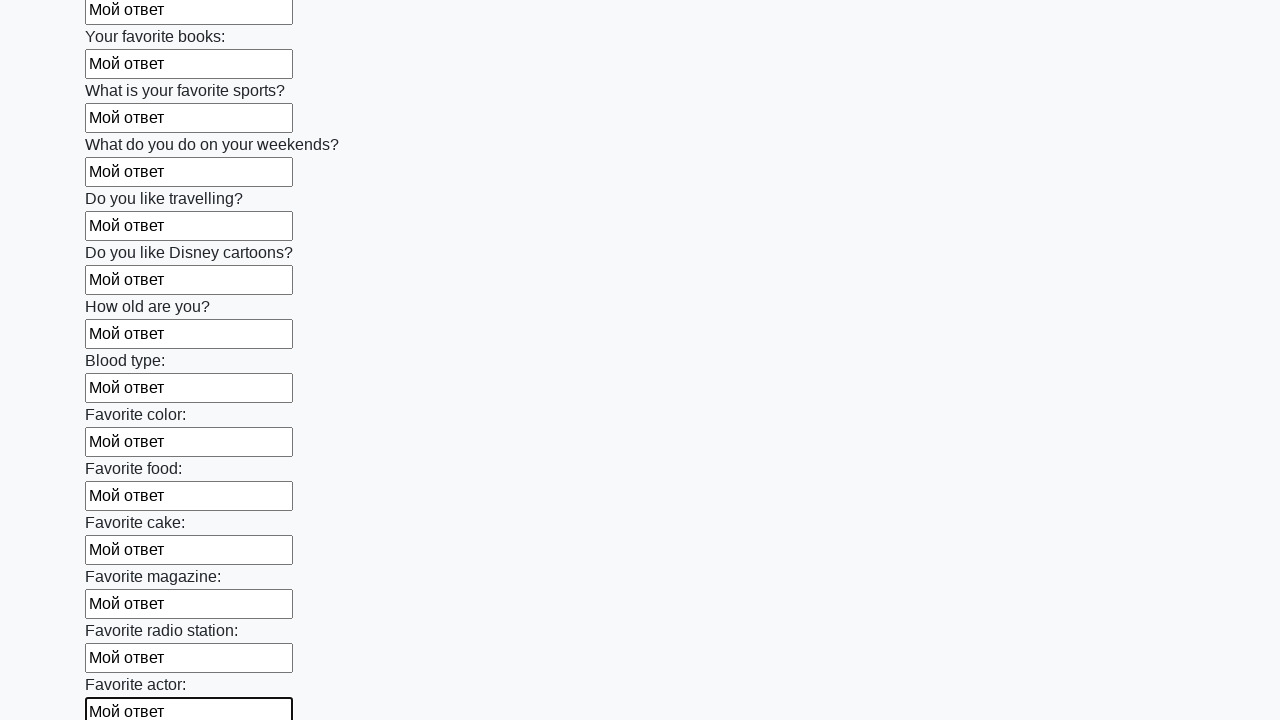

Filled input field 26 of 100 with 'Мой ответ' on div.first_block input >> nth=25
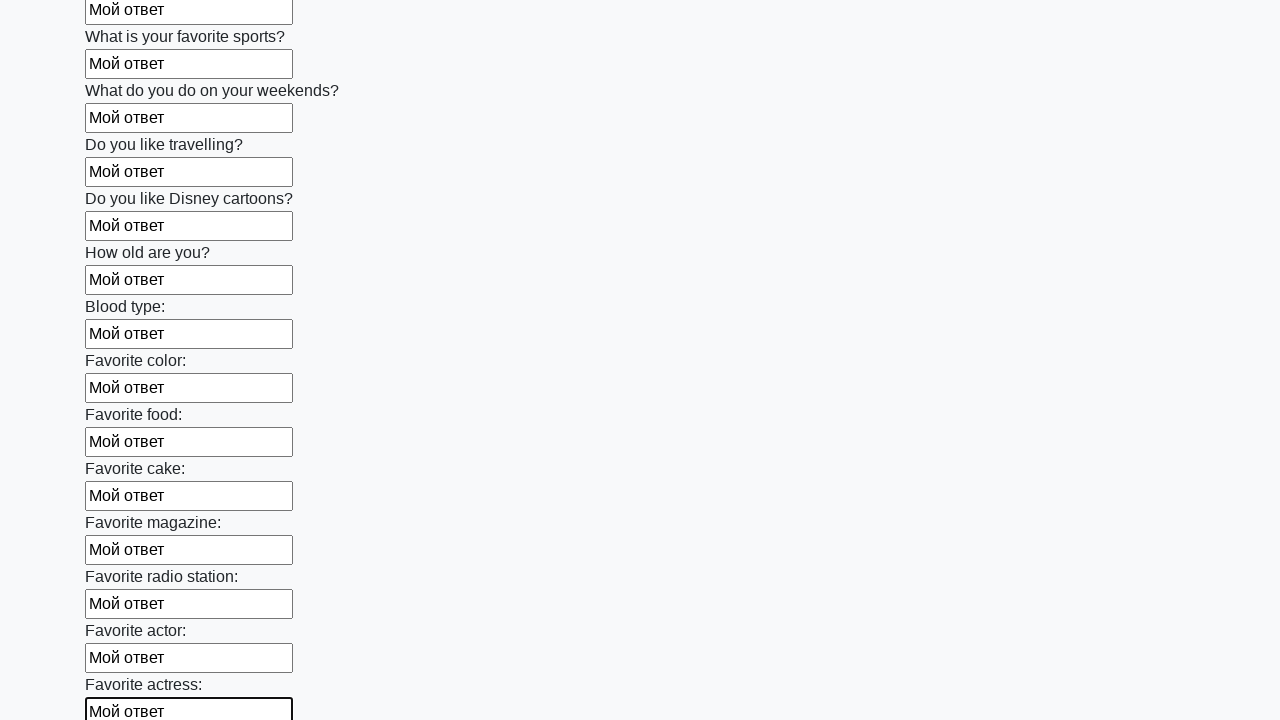

Filled input field 27 of 100 with 'Мой ответ' on div.first_block input >> nth=26
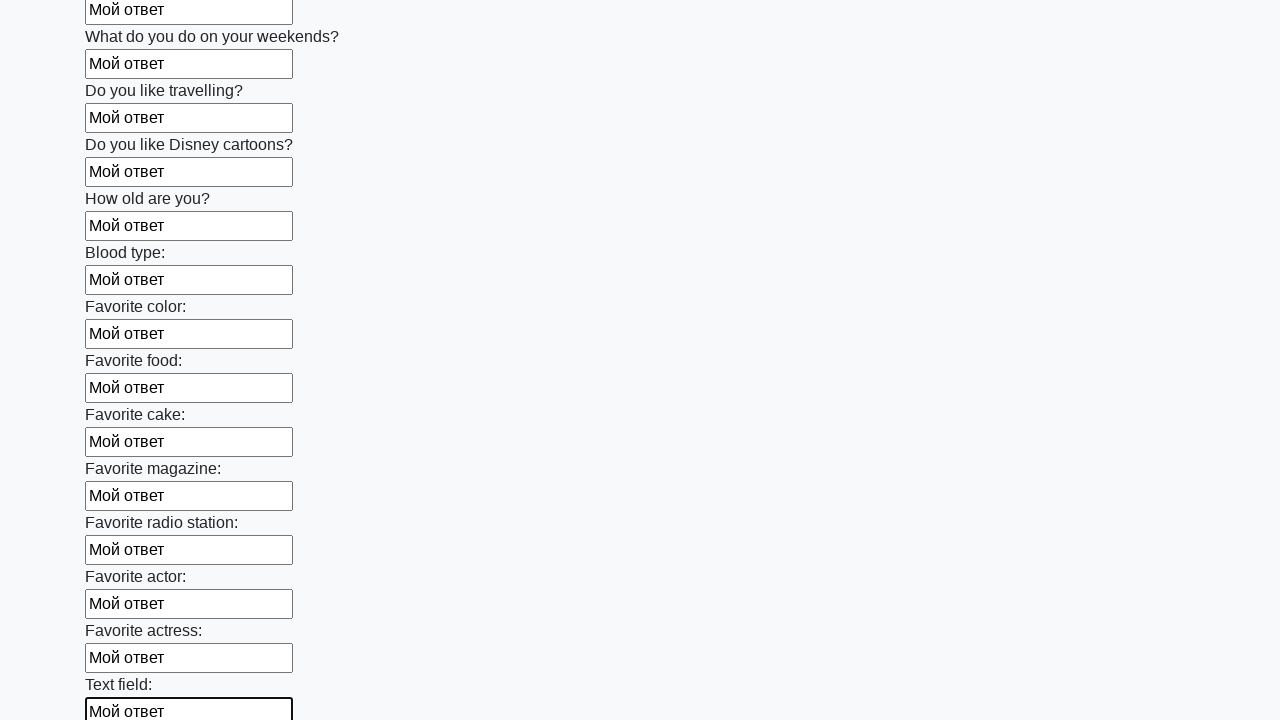

Filled input field 28 of 100 with 'Мой ответ' on div.first_block input >> nth=27
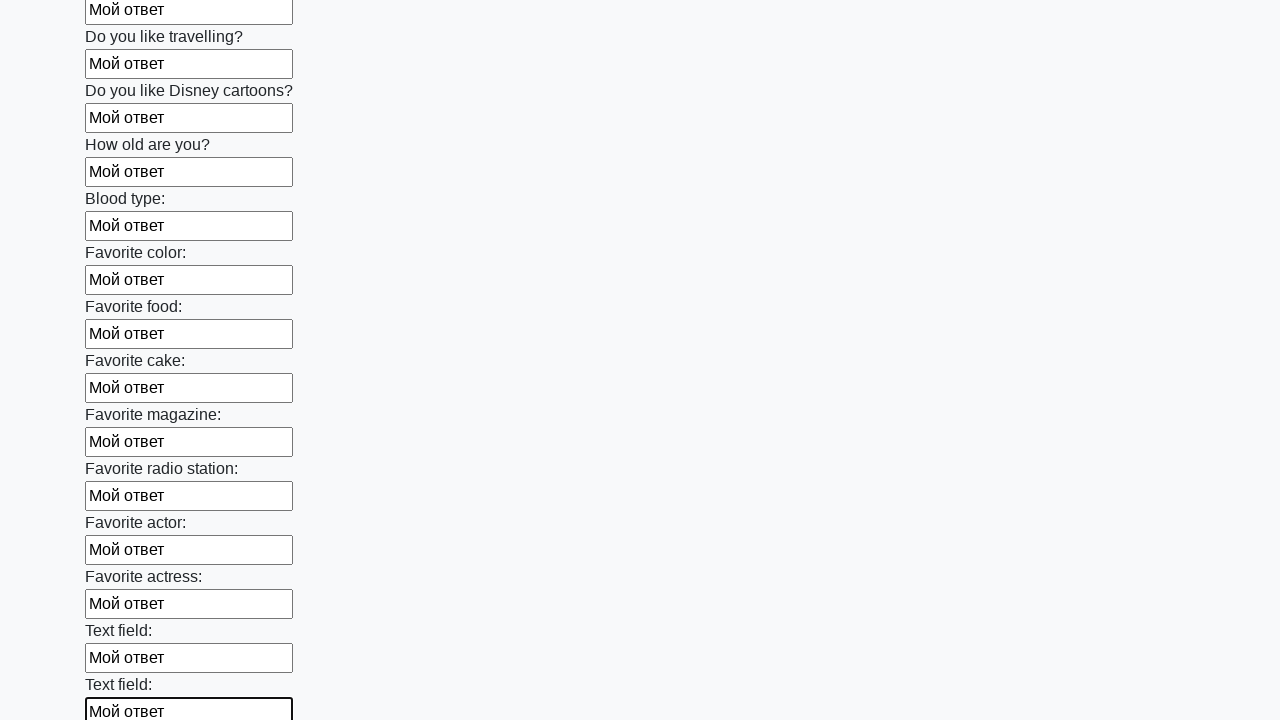

Filled input field 29 of 100 with 'Мой ответ' on div.first_block input >> nth=28
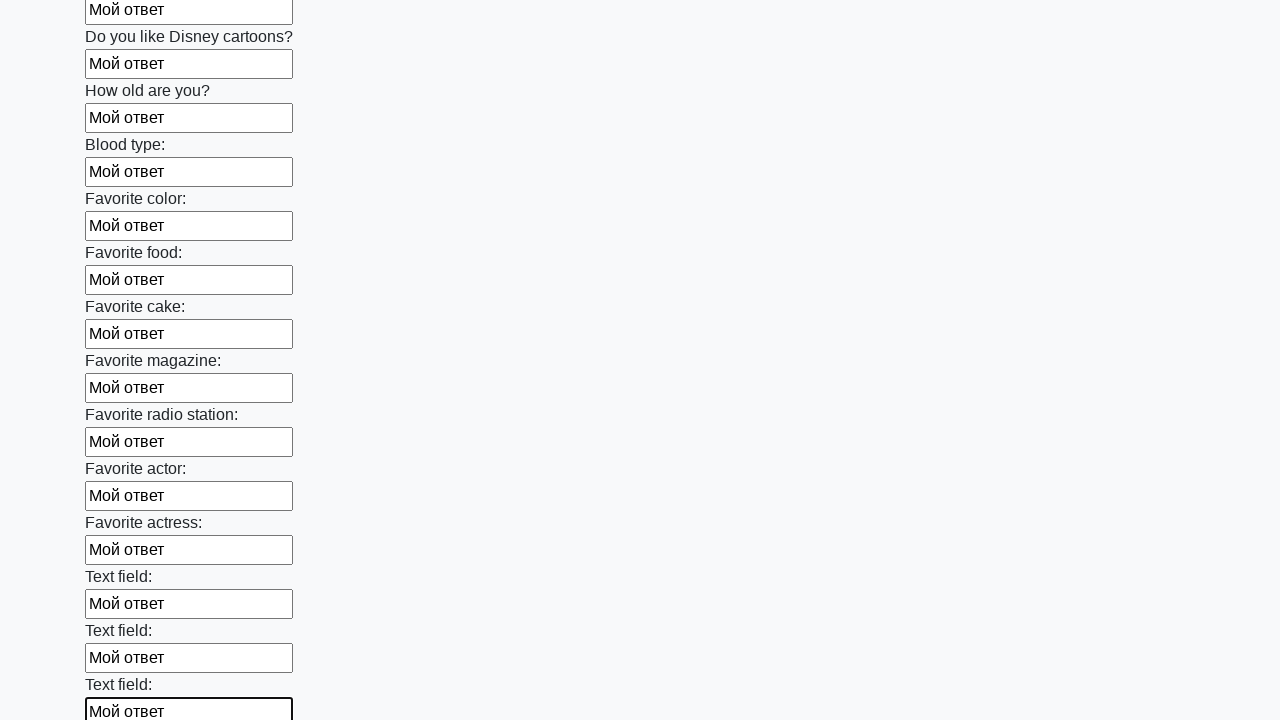

Filled input field 30 of 100 with 'Мой ответ' on div.first_block input >> nth=29
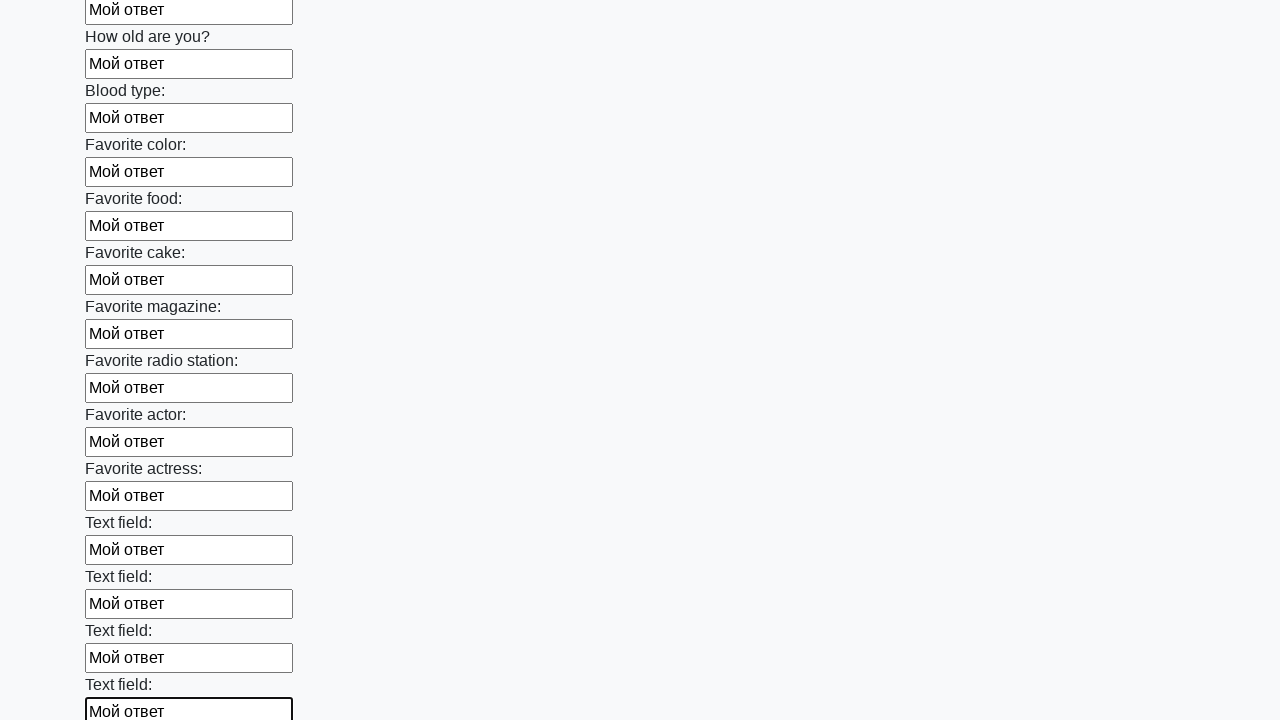

Filled input field 31 of 100 with 'Мой ответ' on div.first_block input >> nth=30
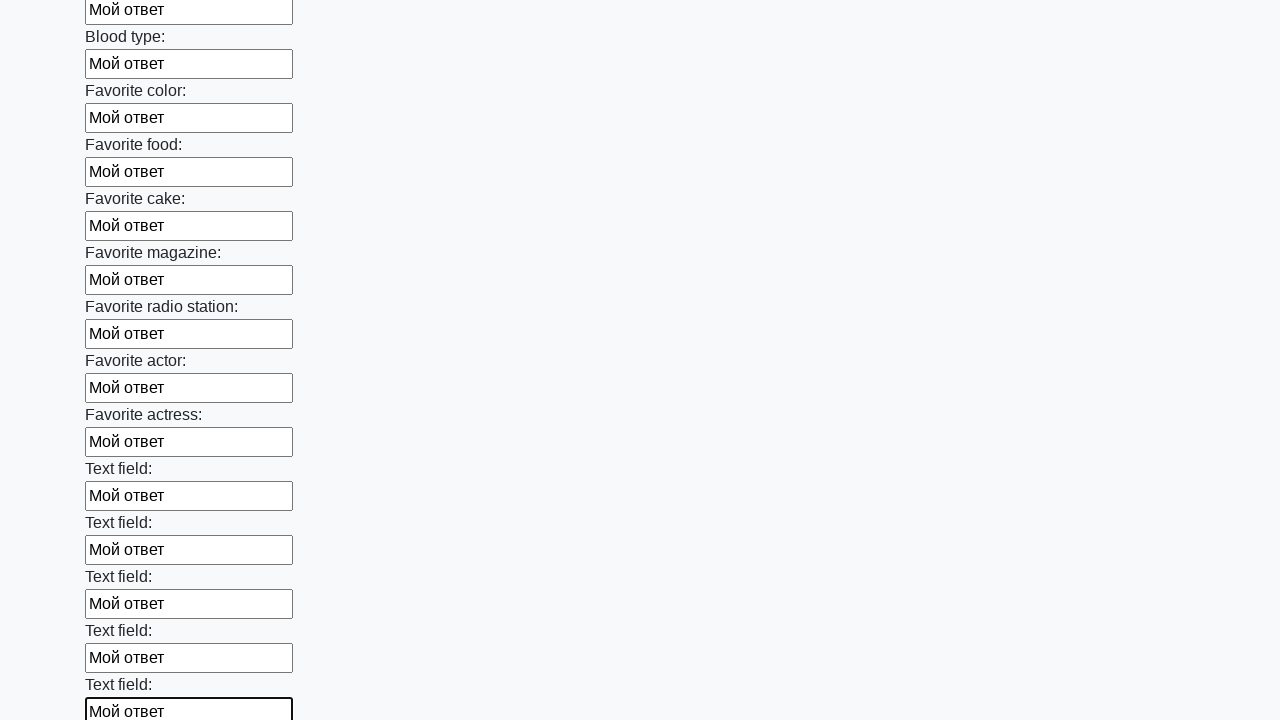

Filled input field 32 of 100 with 'Мой ответ' on div.first_block input >> nth=31
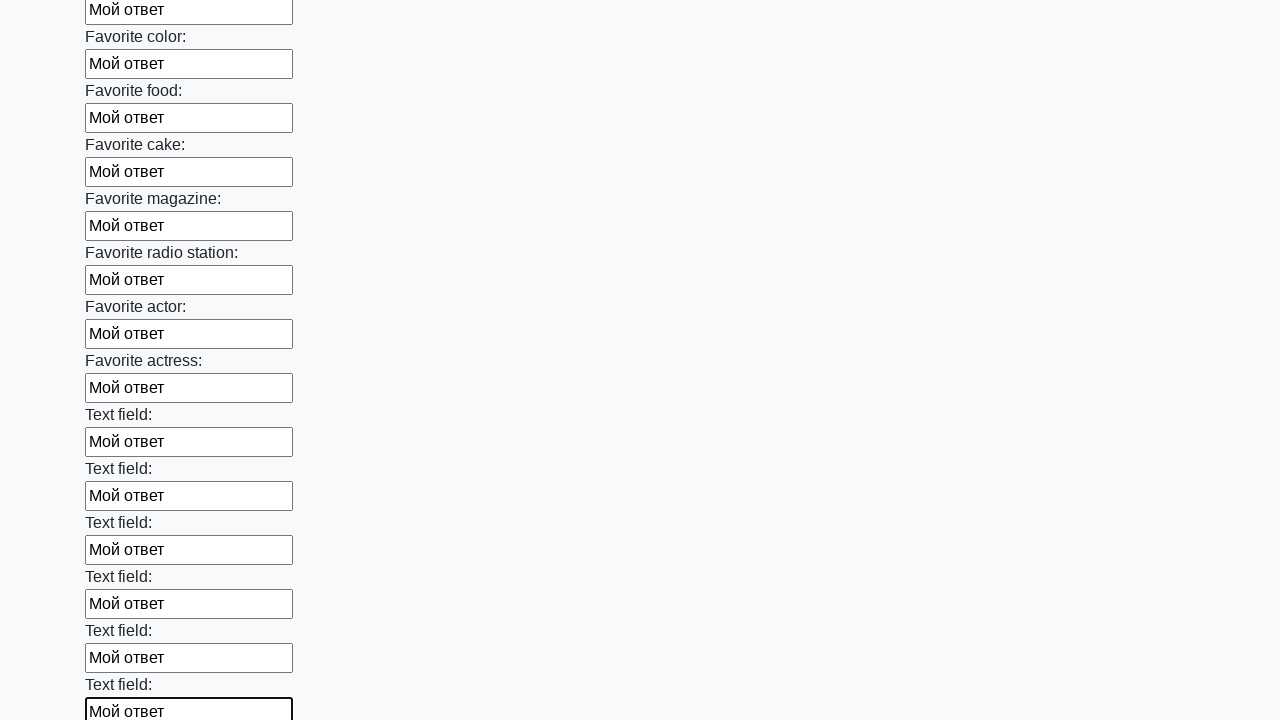

Filled input field 33 of 100 with 'Мой ответ' on div.first_block input >> nth=32
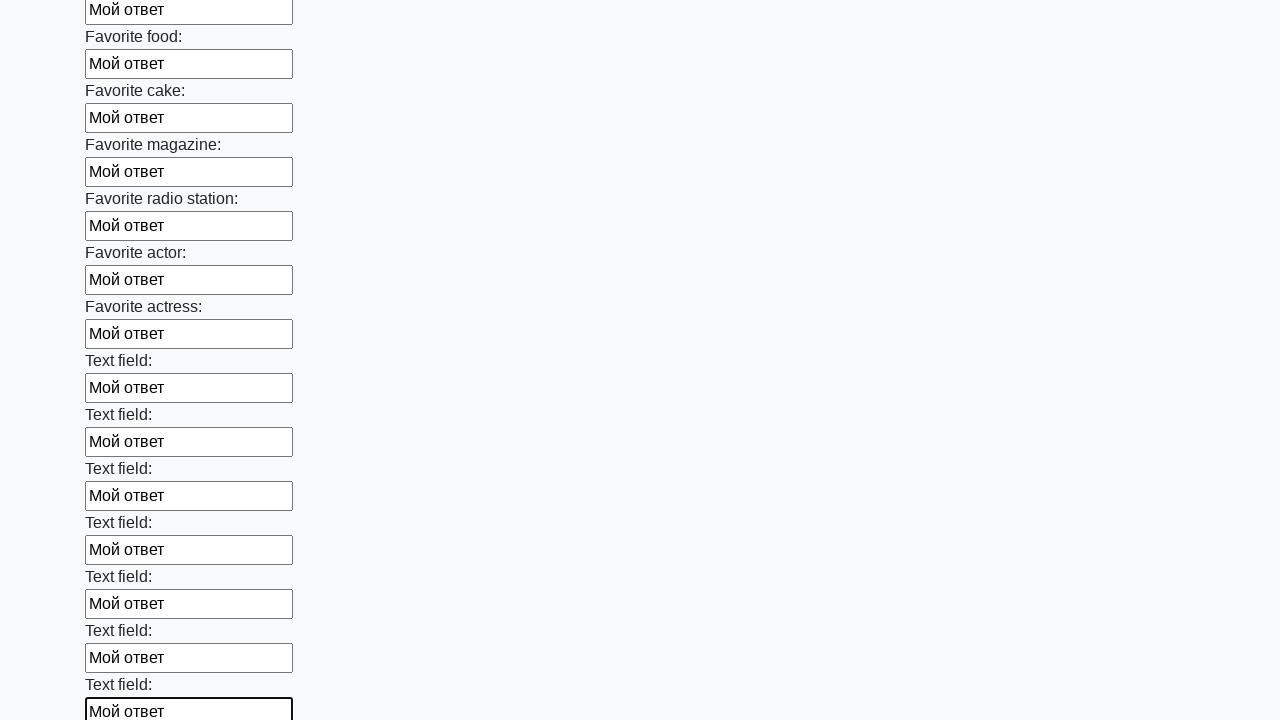

Filled input field 34 of 100 with 'Мой ответ' on div.first_block input >> nth=33
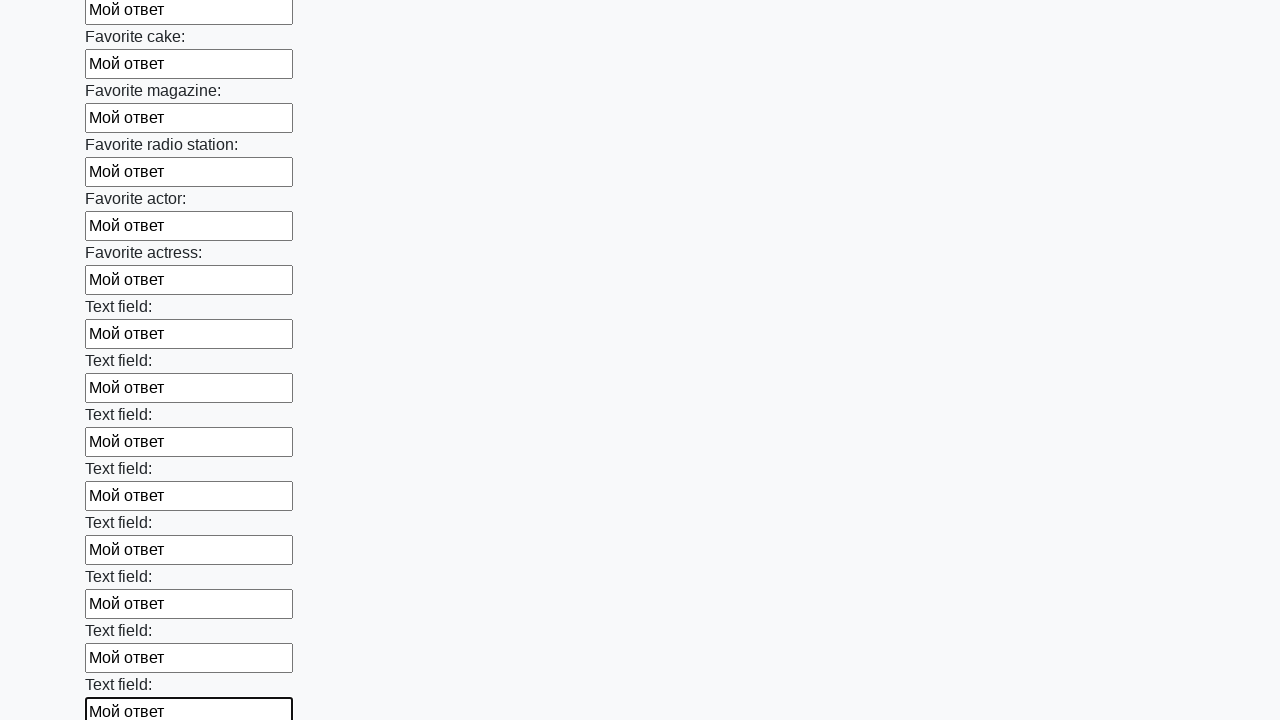

Filled input field 35 of 100 with 'Мой ответ' on div.first_block input >> nth=34
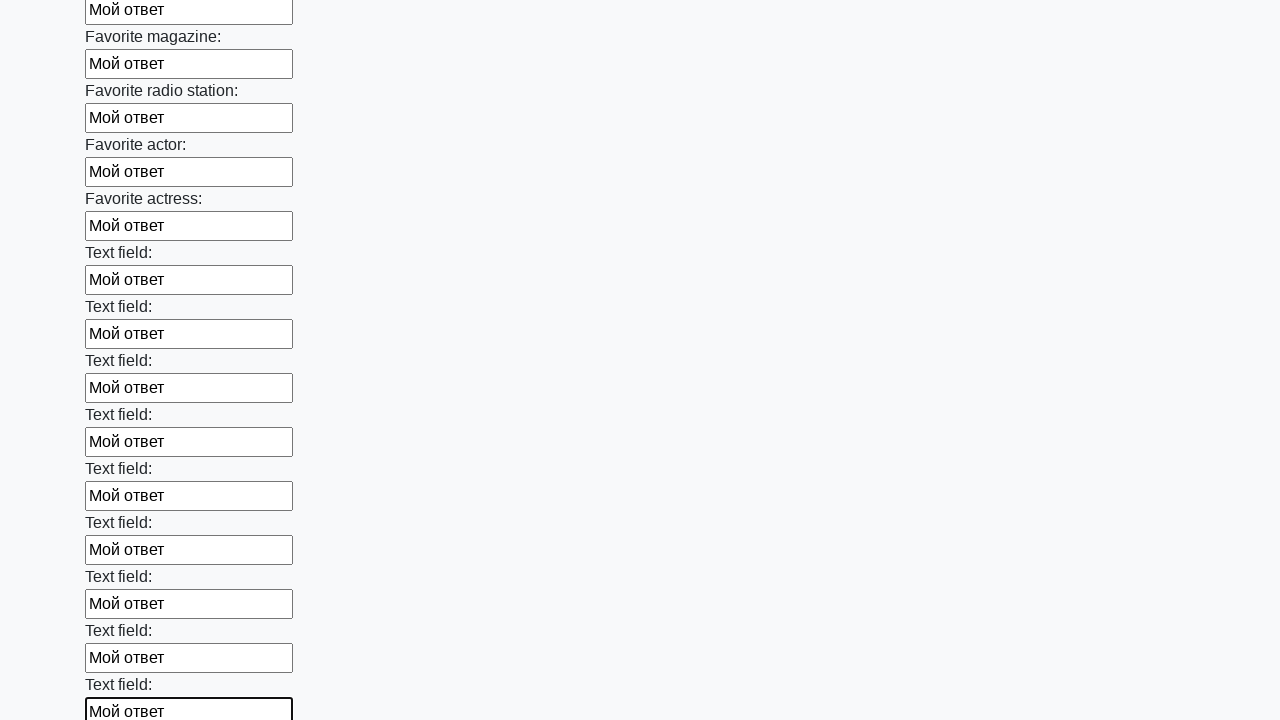

Filled input field 36 of 100 with 'Мой ответ' on div.first_block input >> nth=35
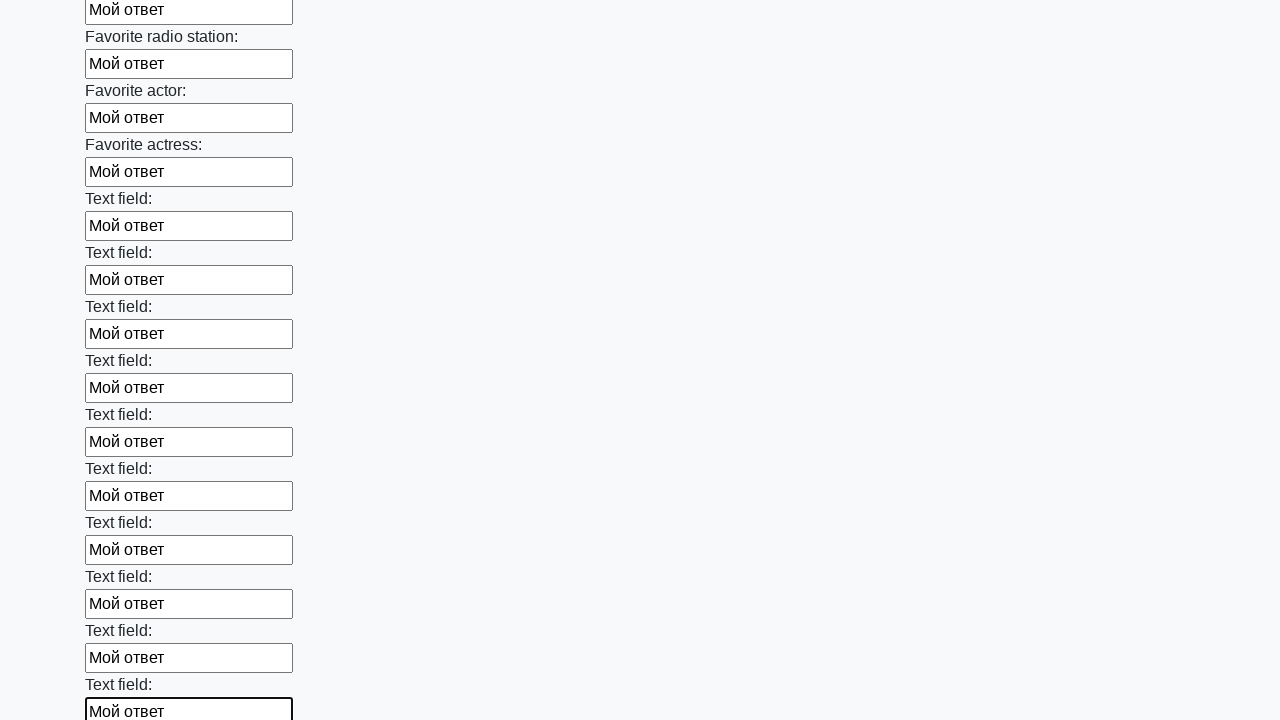

Filled input field 37 of 100 with 'Мой ответ' on div.first_block input >> nth=36
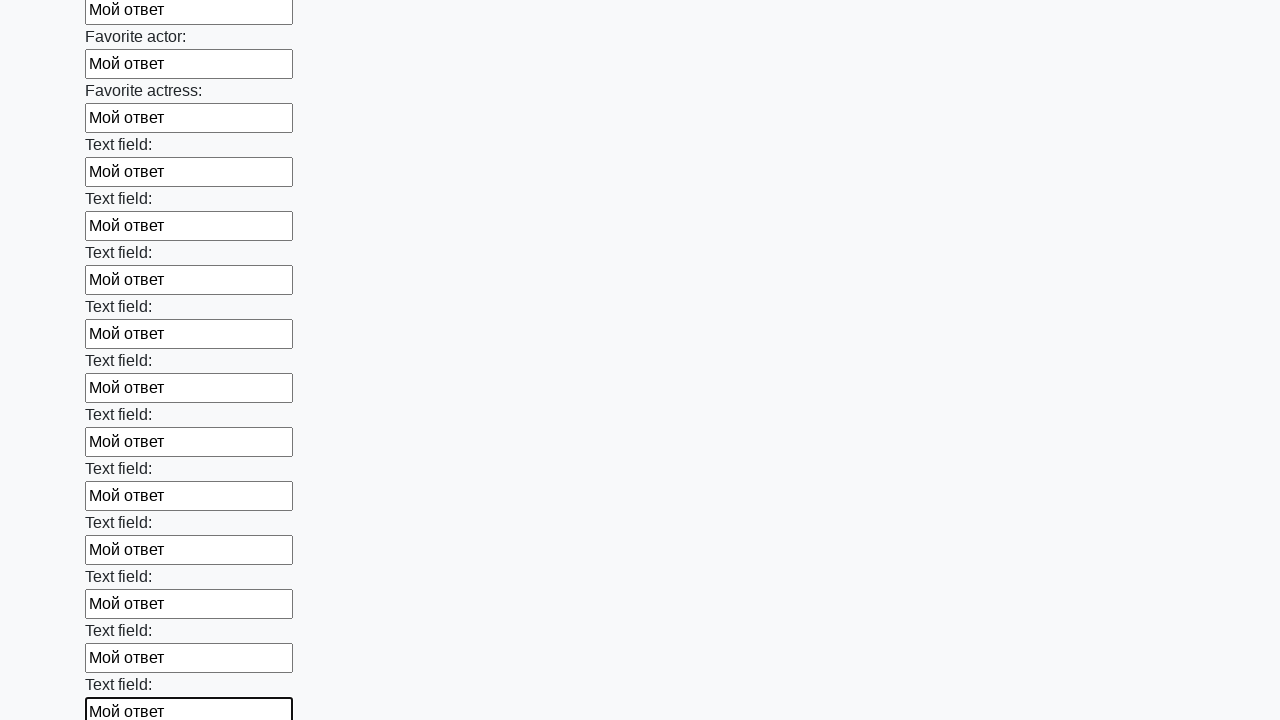

Filled input field 38 of 100 with 'Мой ответ' on div.first_block input >> nth=37
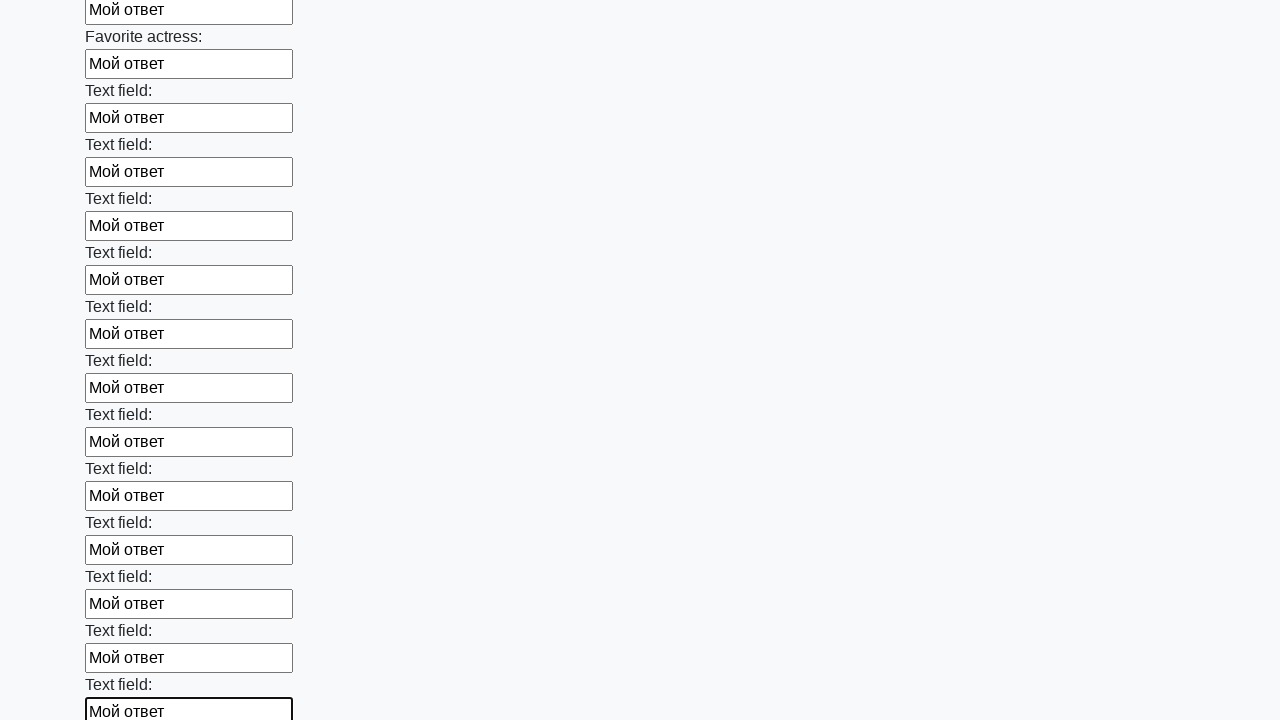

Filled input field 39 of 100 with 'Мой ответ' on div.first_block input >> nth=38
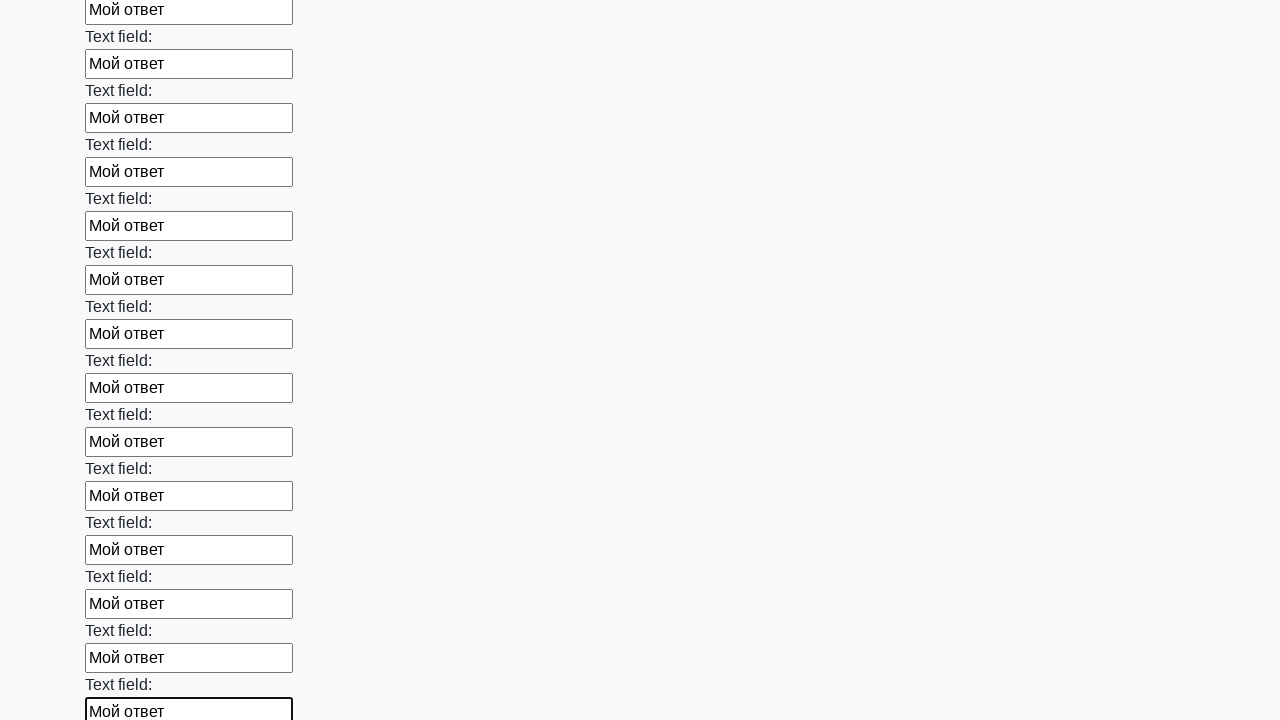

Filled input field 40 of 100 with 'Мой ответ' on div.first_block input >> nth=39
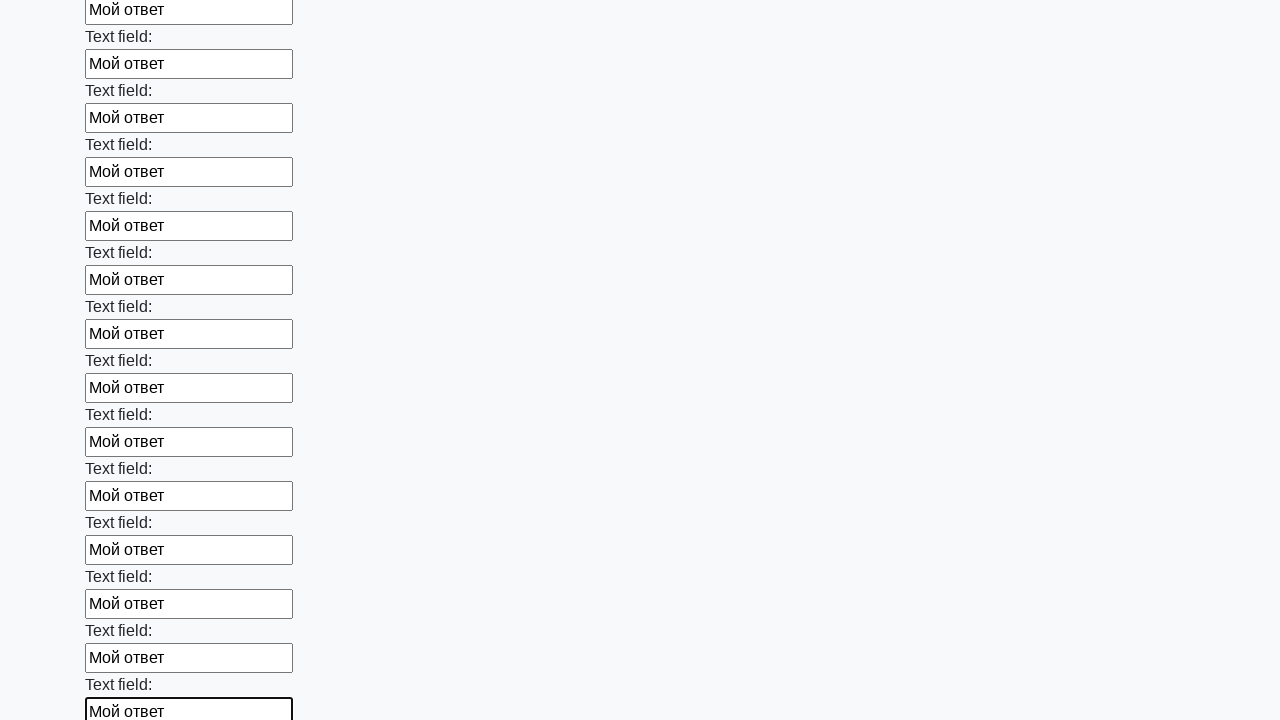

Filled input field 41 of 100 with 'Мой ответ' on div.first_block input >> nth=40
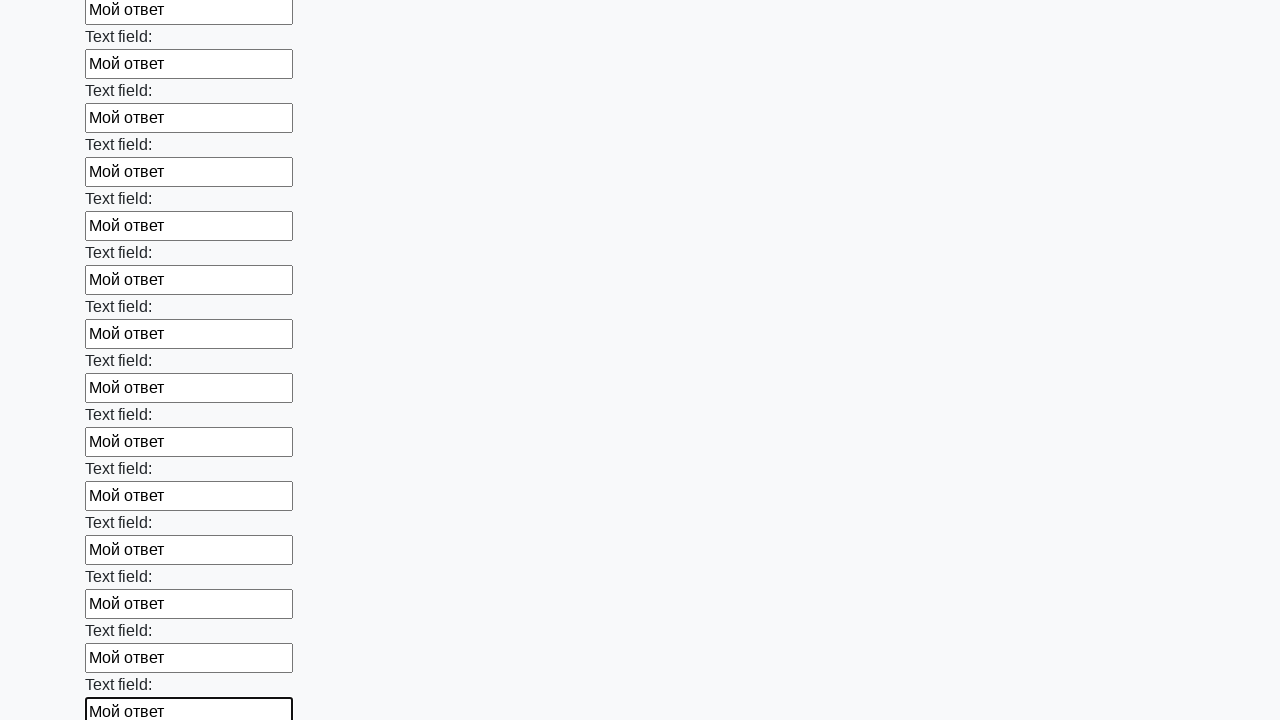

Filled input field 42 of 100 with 'Мой ответ' on div.first_block input >> nth=41
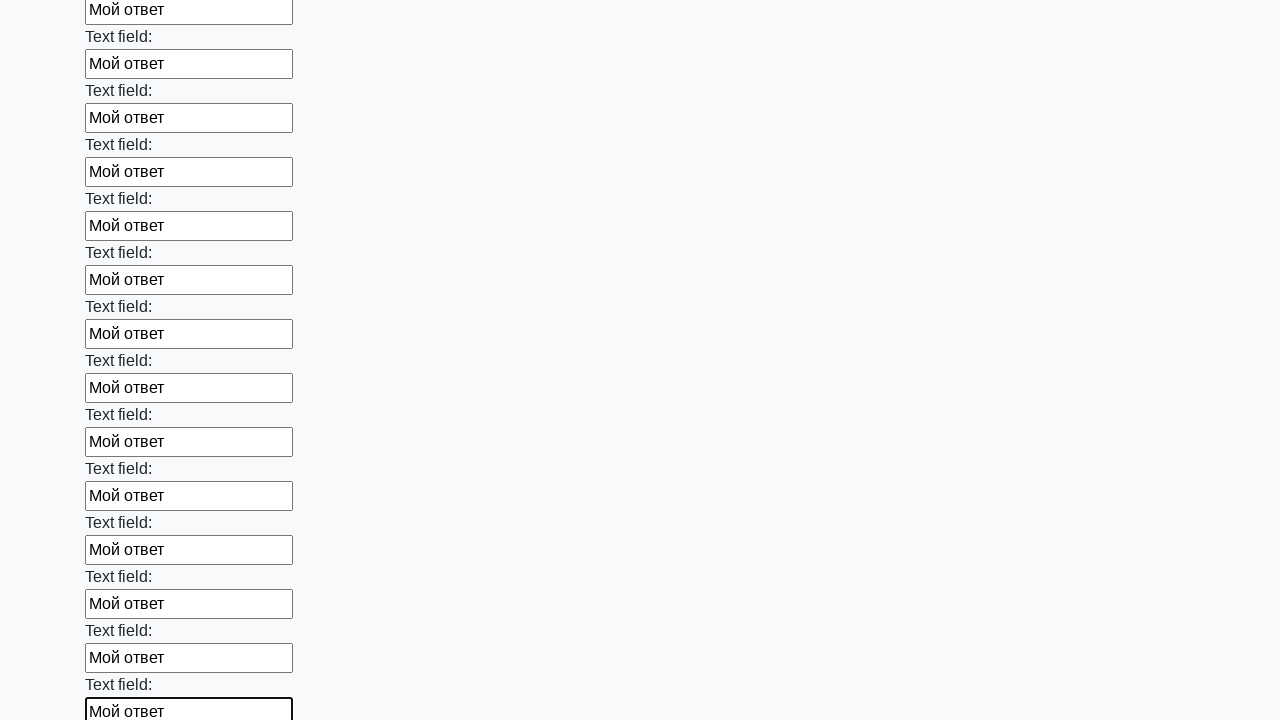

Filled input field 43 of 100 with 'Мой ответ' on div.first_block input >> nth=42
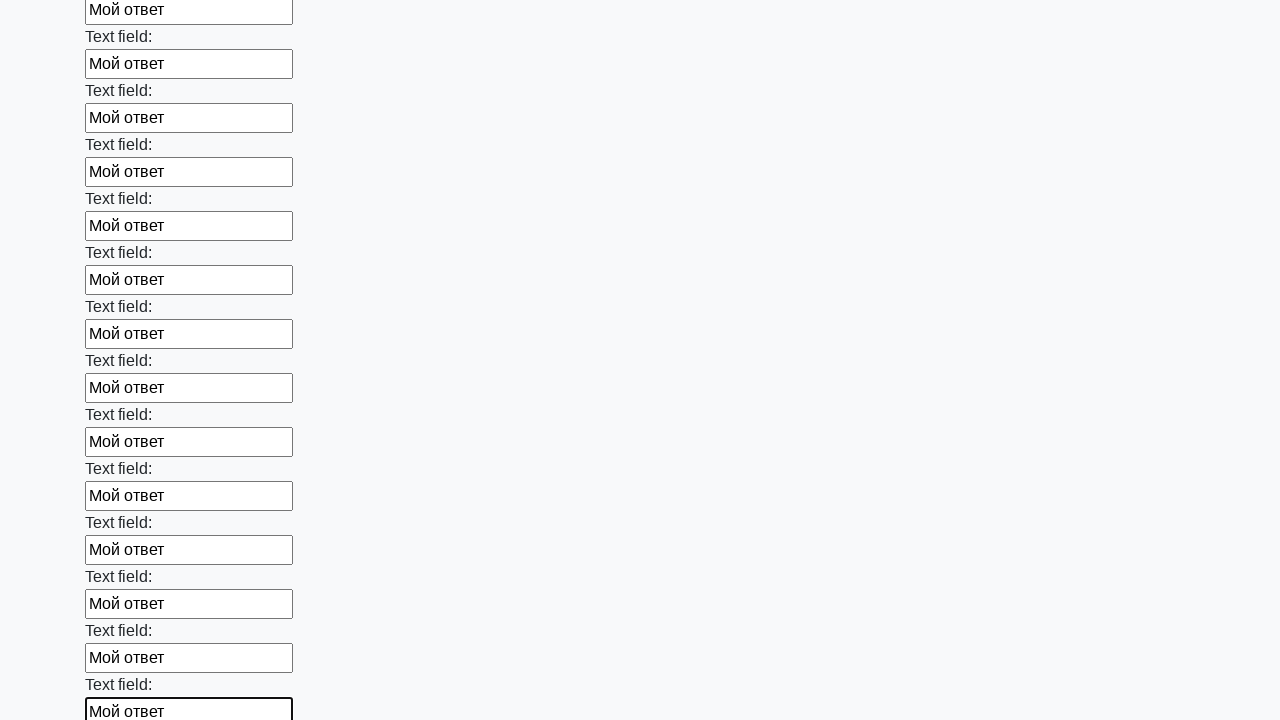

Filled input field 44 of 100 with 'Мой ответ' on div.first_block input >> nth=43
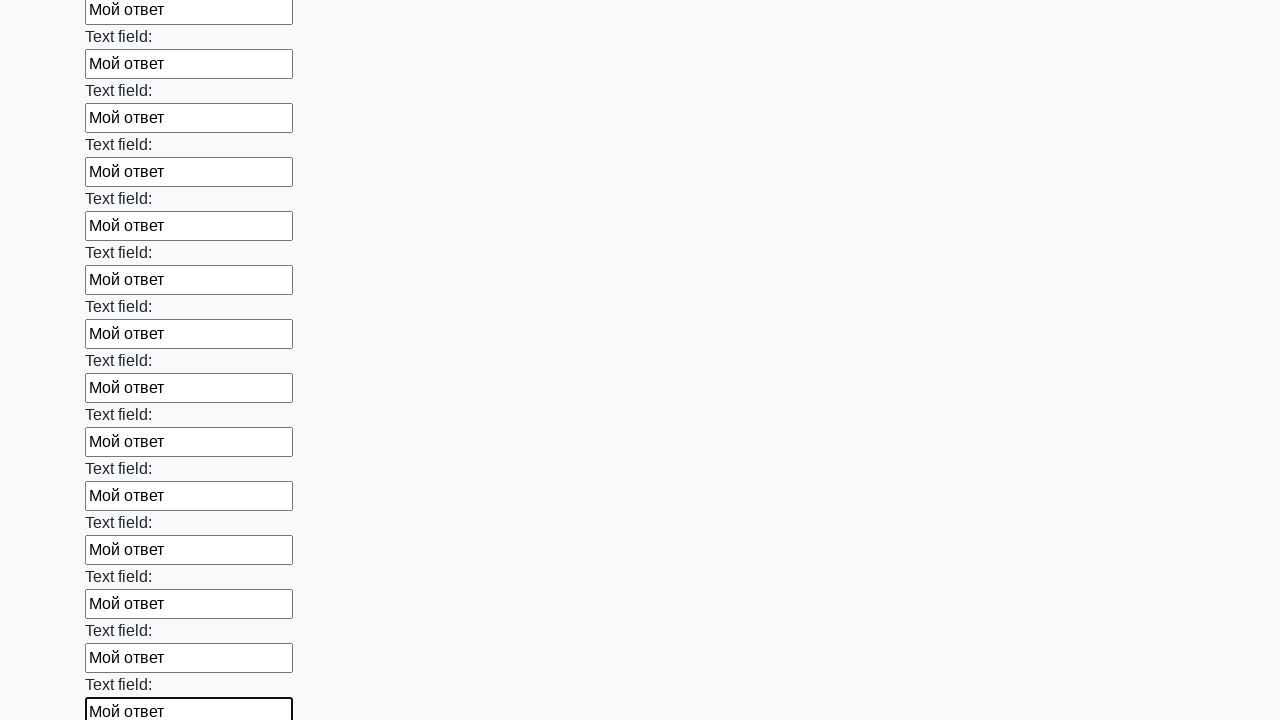

Filled input field 45 of 100 with 'Мой ответ' on div.first_block input >> nth=44
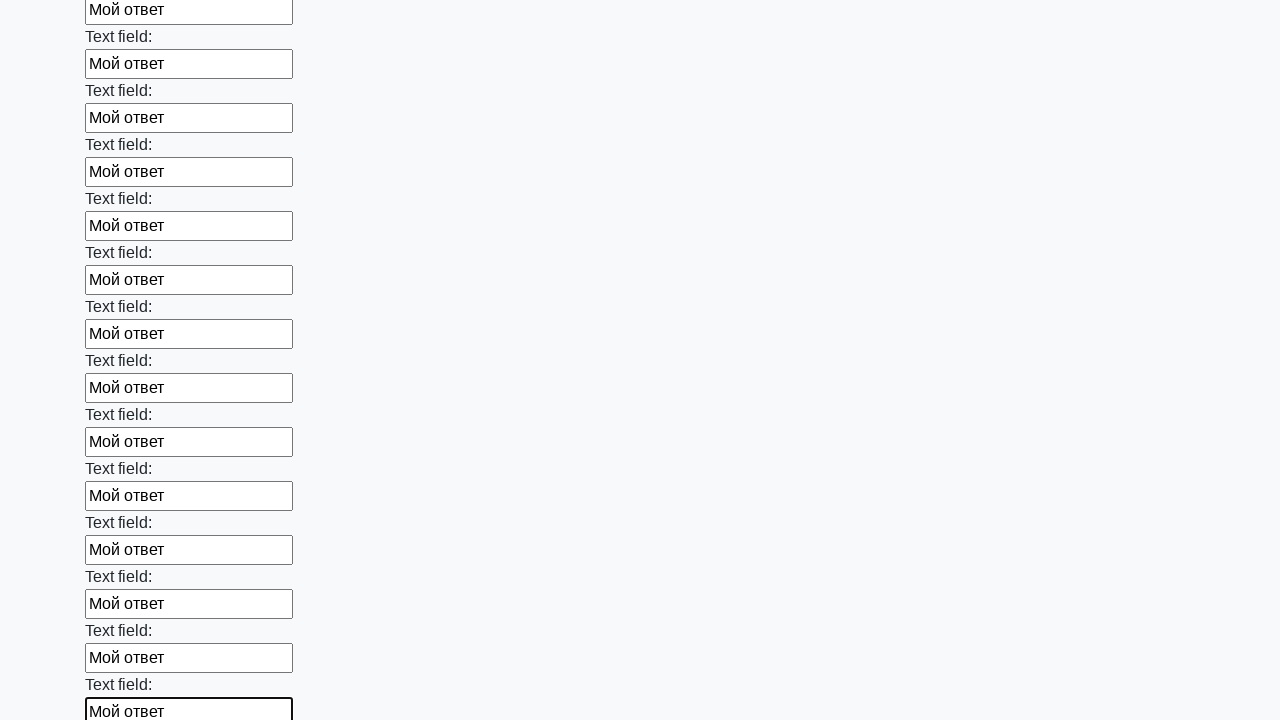

Filled input field 46 of 100 with 'Мой ответ' on div.first_block input >> nth=45
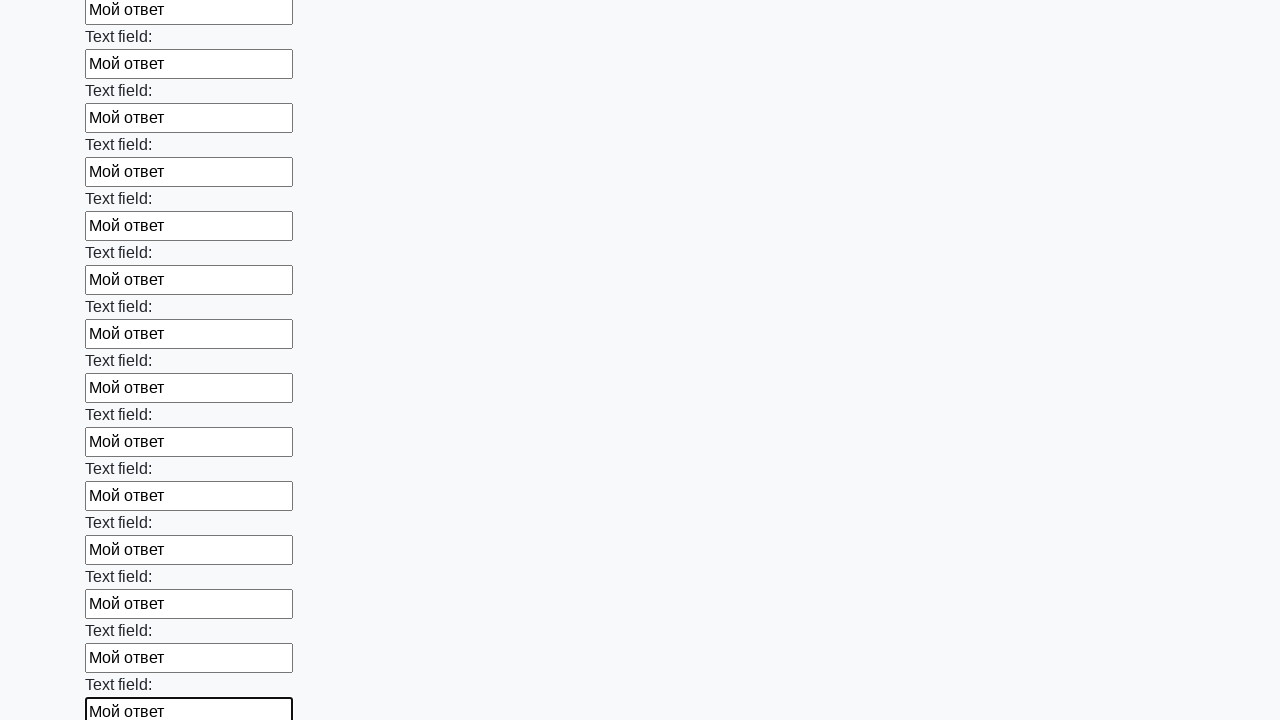

Filled input field 47 of 100 with 'Мой ответ' on div.first_block input >> nth=46
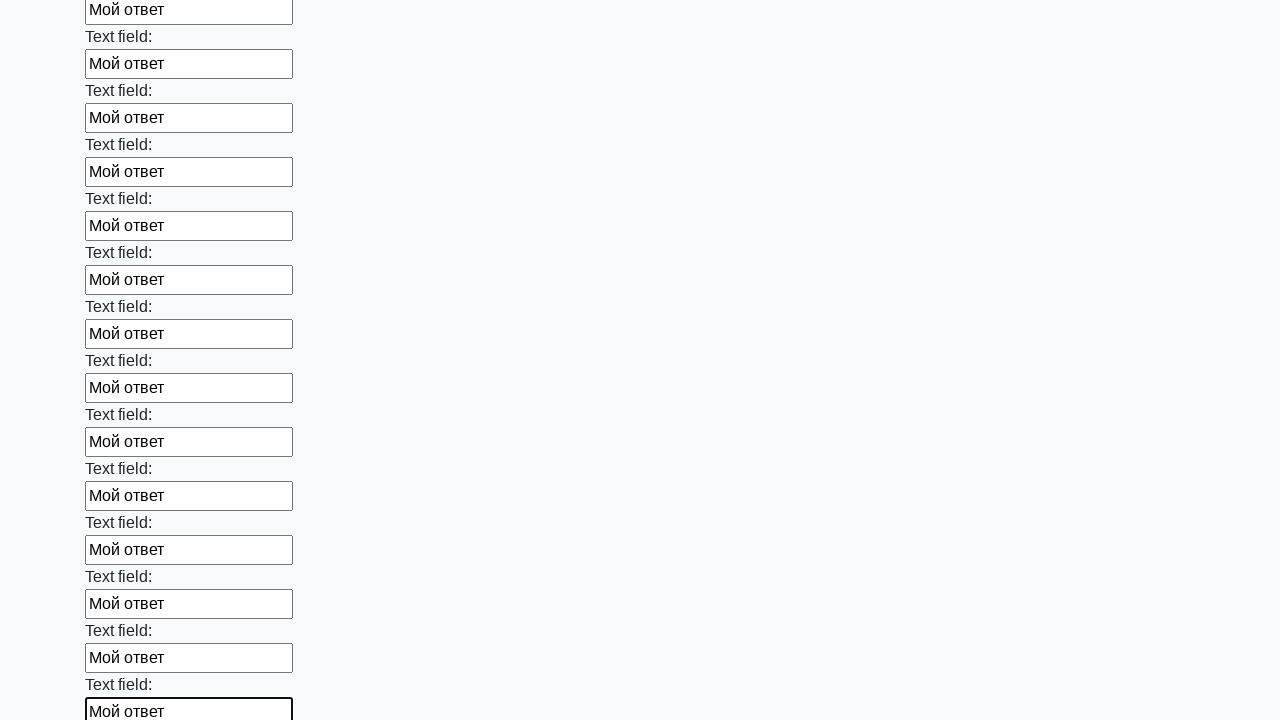

Filled input field 48 of 100 with 'Мой ответ' on div.first_block input >> nth=47
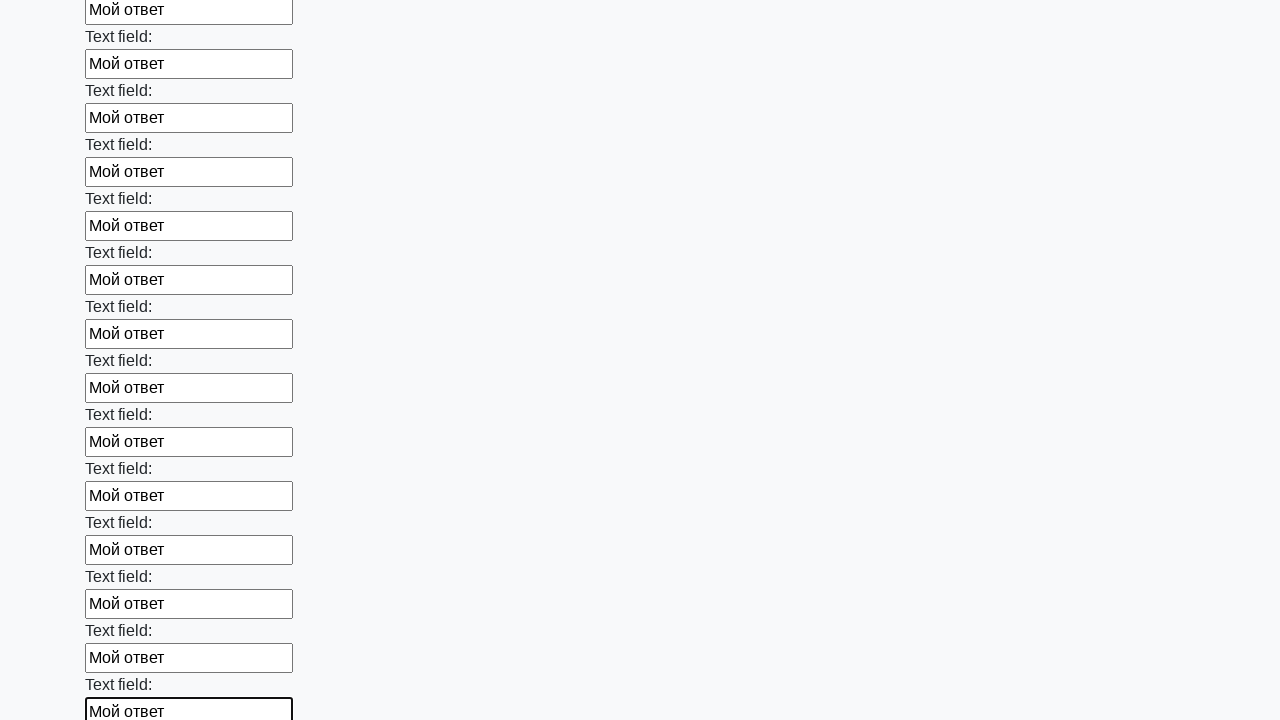

Filled input field 49 of 100 with 'Мой ответ' on div.first_block input >> nth=48
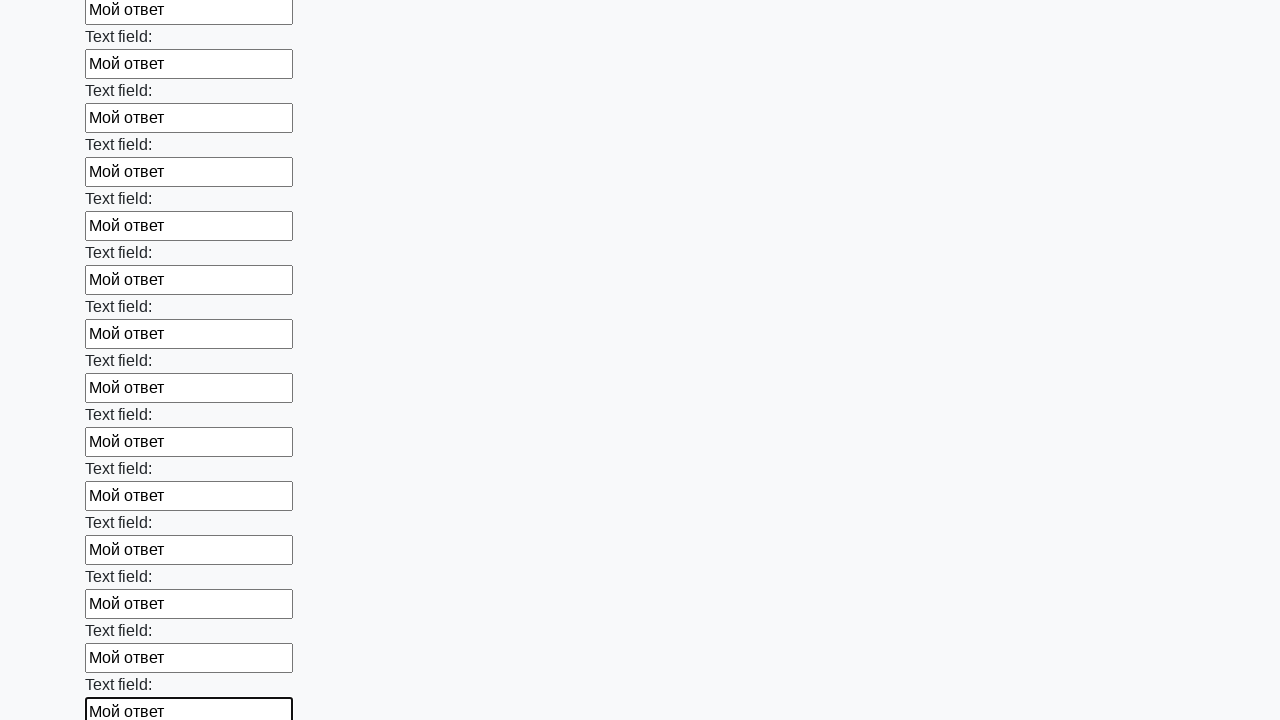

Filled input field 50 of 100 with 'Мой ответ' on div.first_block input >> nth=49
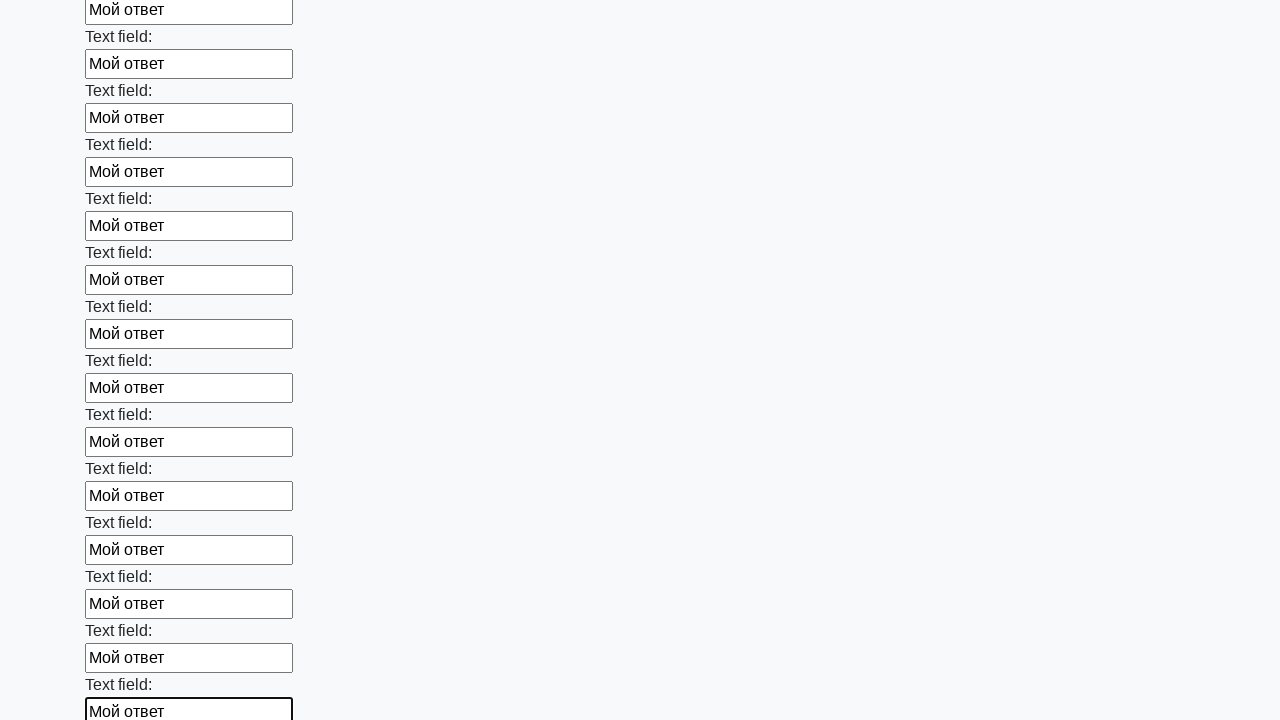

Filled input field 51 of 100 with 'Мой ответ' on div.first_block input >> nth=50
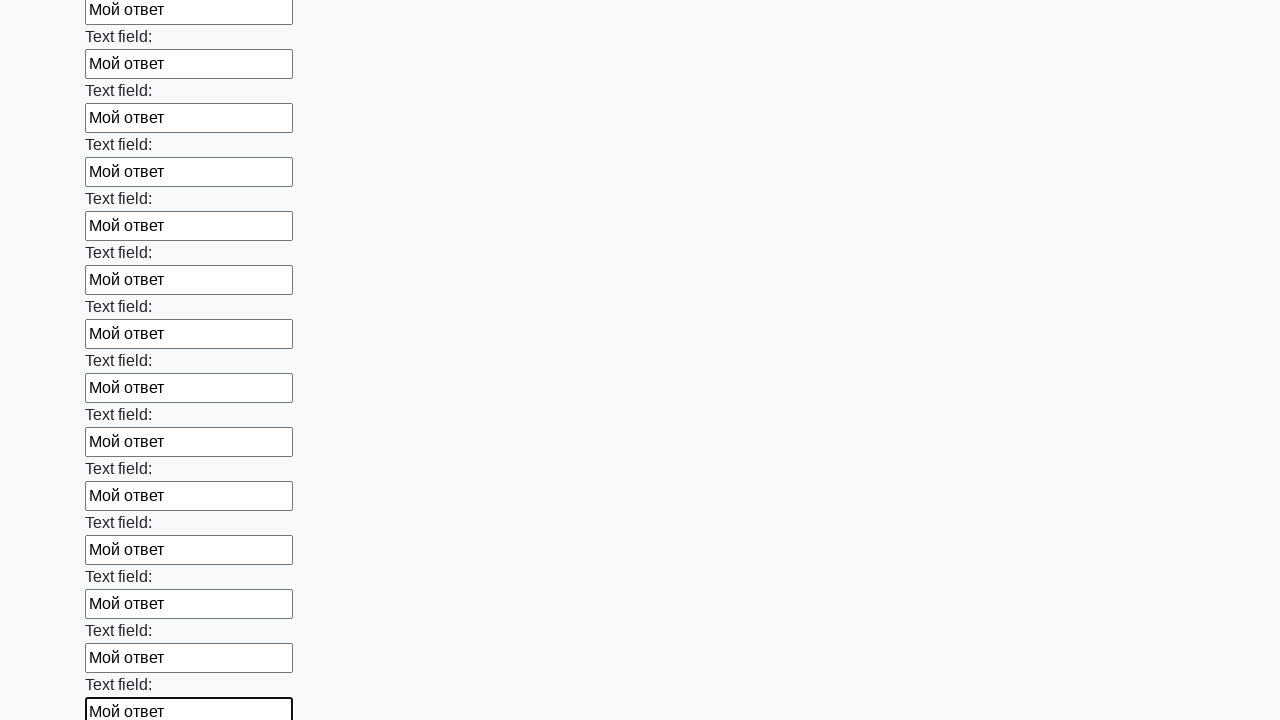

Filled input field 52 of 100 with 'Мой ответ' on div.first_block input >> nth=51
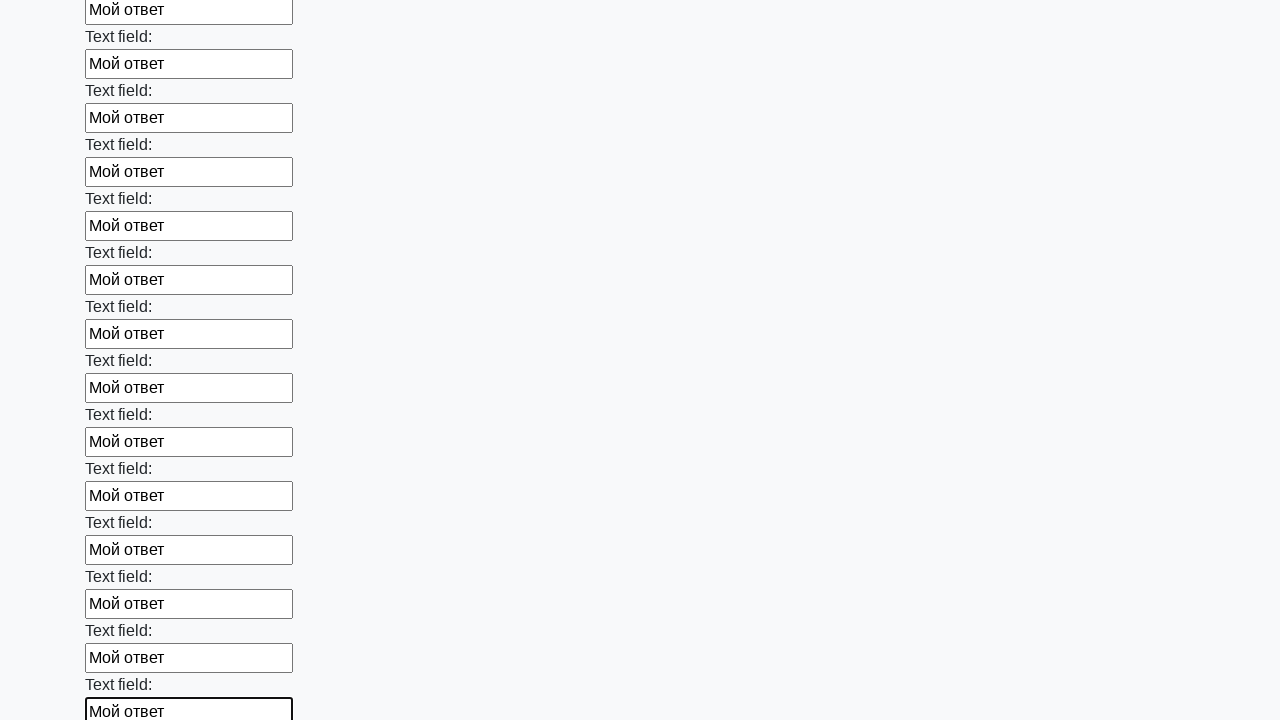

Filled input field 53 of 100 with 'Мой ответ' on div.first_block input >> nth=52
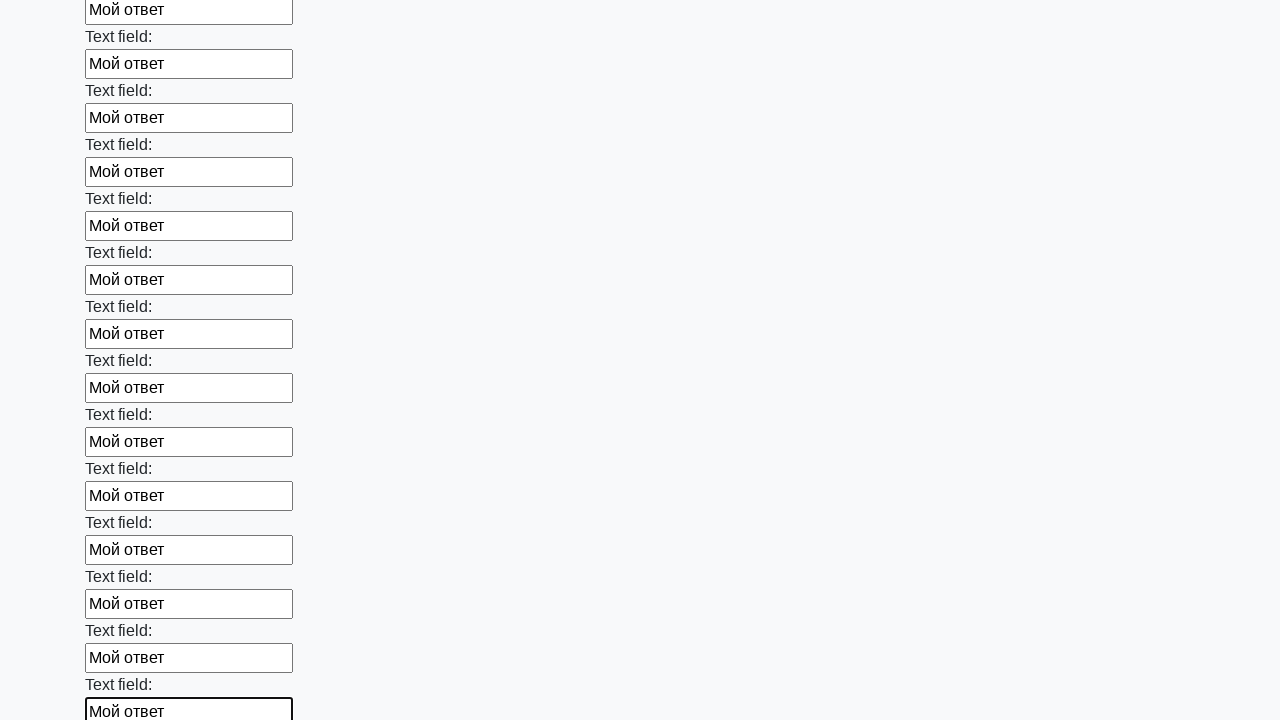

Filled input field 54 of 100 with 'Мой ответ' on div.first_block input >> nth=53
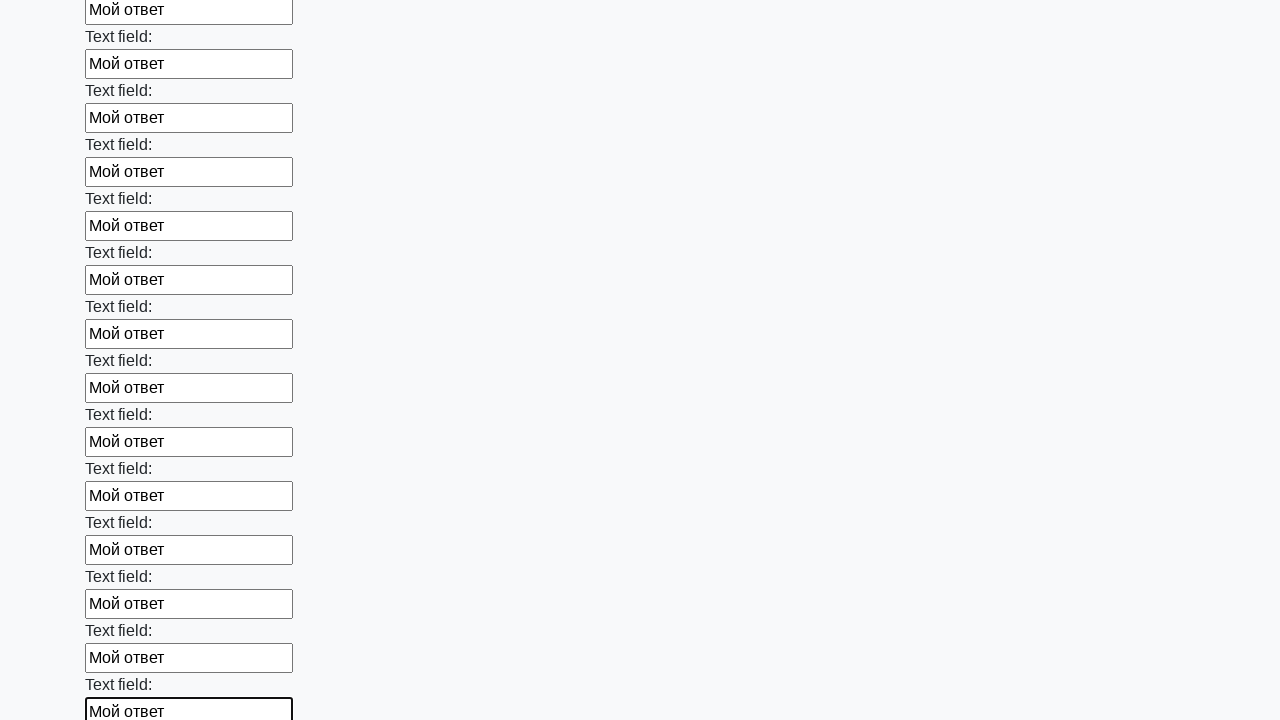

Filled input field 55 of 100 with 'Мой ответ' on div.first_block input >> nth=54
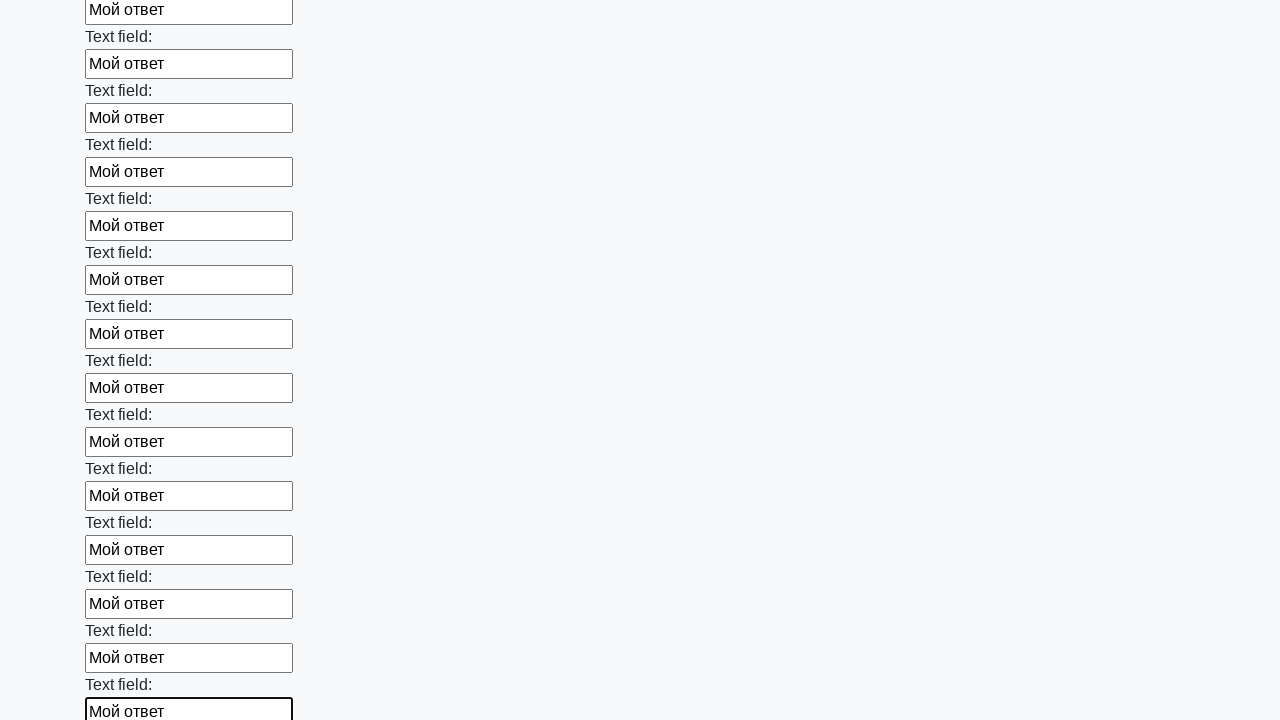

Filled input field 56 of 100 with 'Мой ответ' on div.first_block input >> nth=55
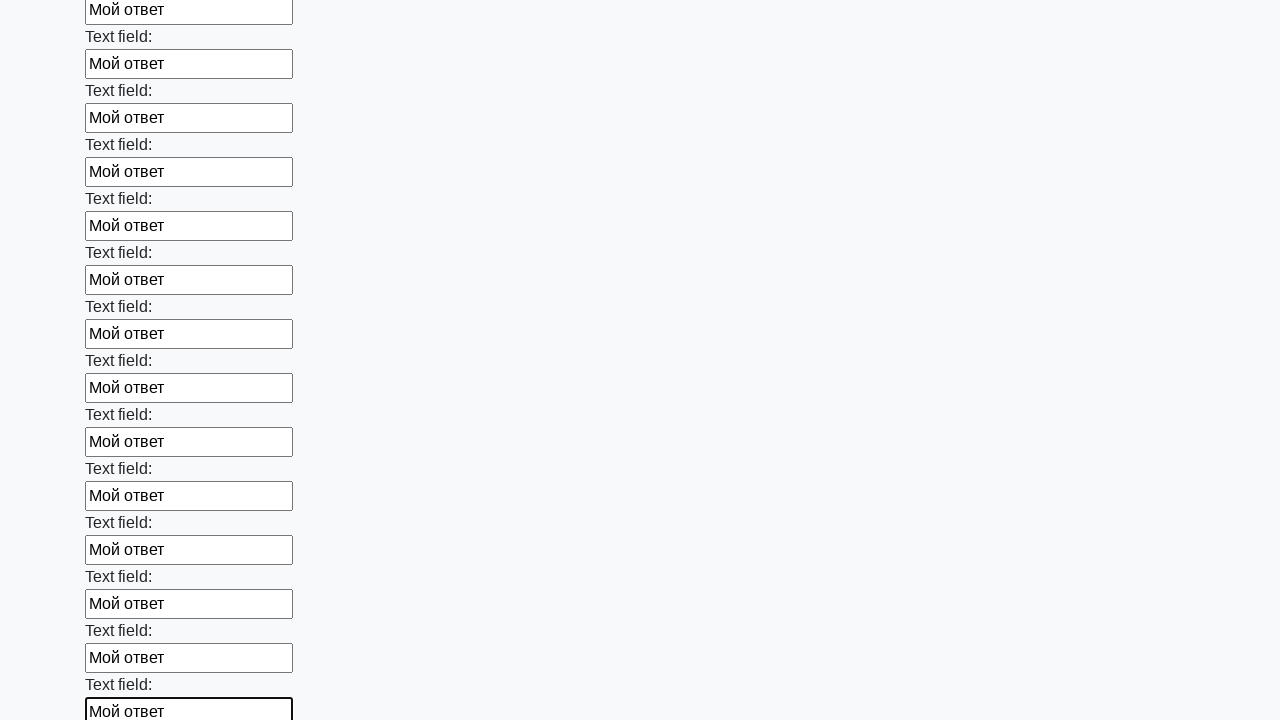

Filled input field 57 of 100 with 'Мой ответ' on div.first_block input >> nth=56
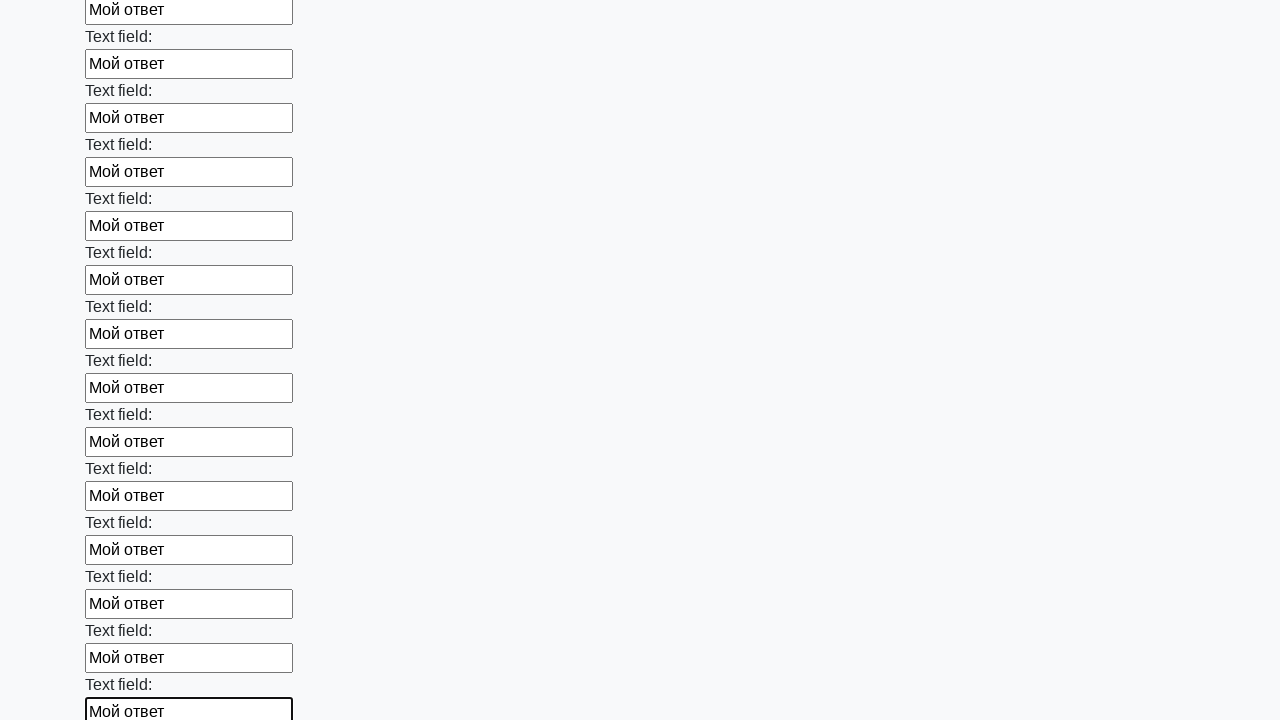

Filled input field 58 of 100 with 'Мой ответ' on div.first_block input >> nth=57
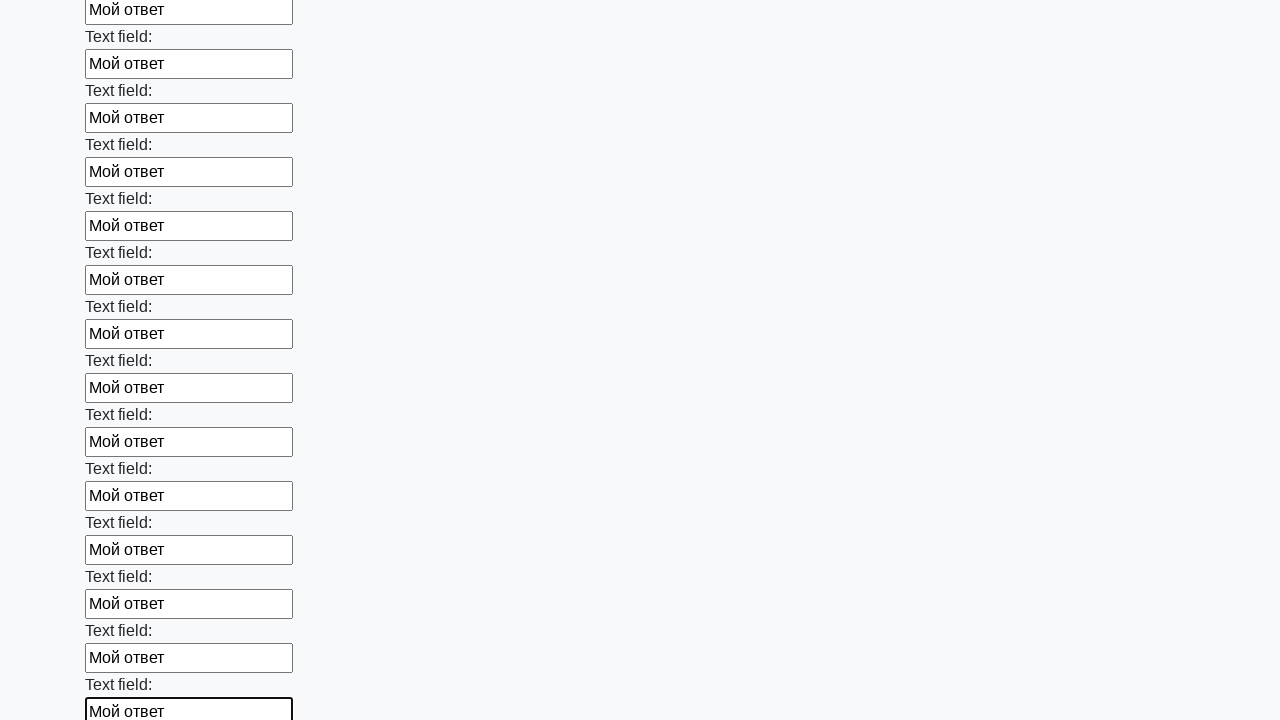

Filled input field 59 of 100 with 'Мой ответ' on div.first_block input >> nth=58
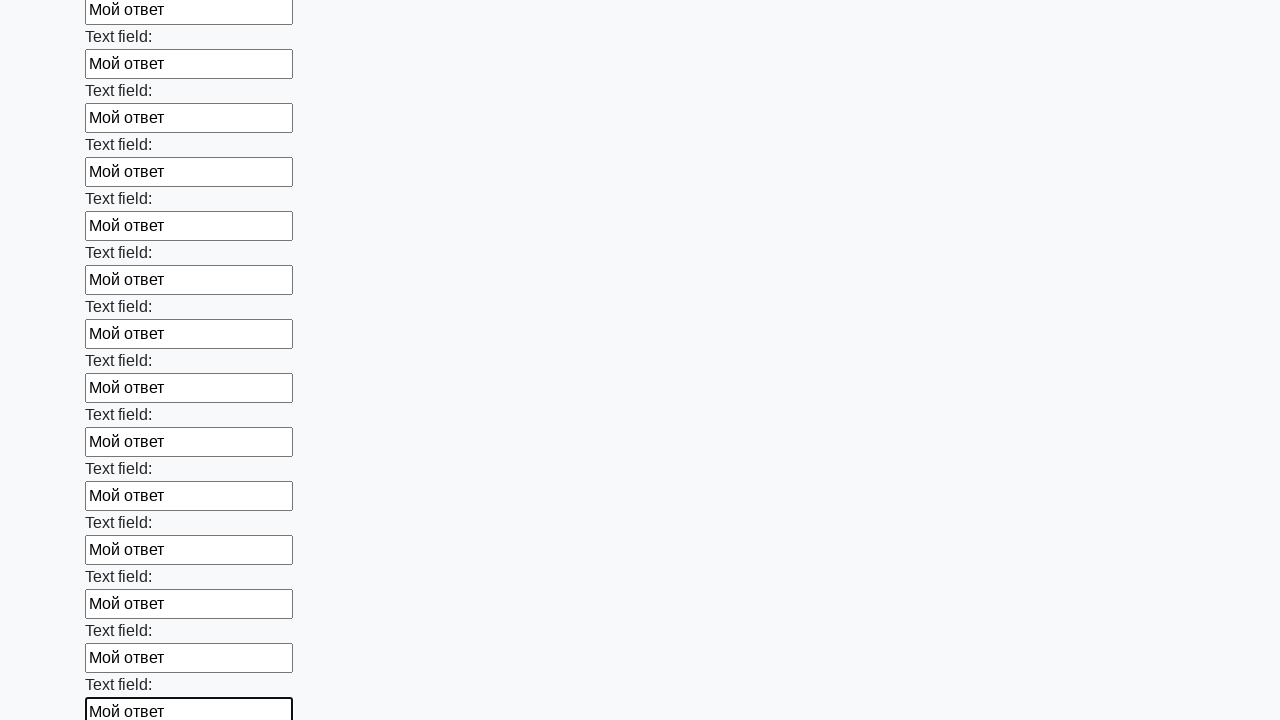

Filled input field 60 of 100 with 'Мой ответ' on div.first_block input >> nth=59
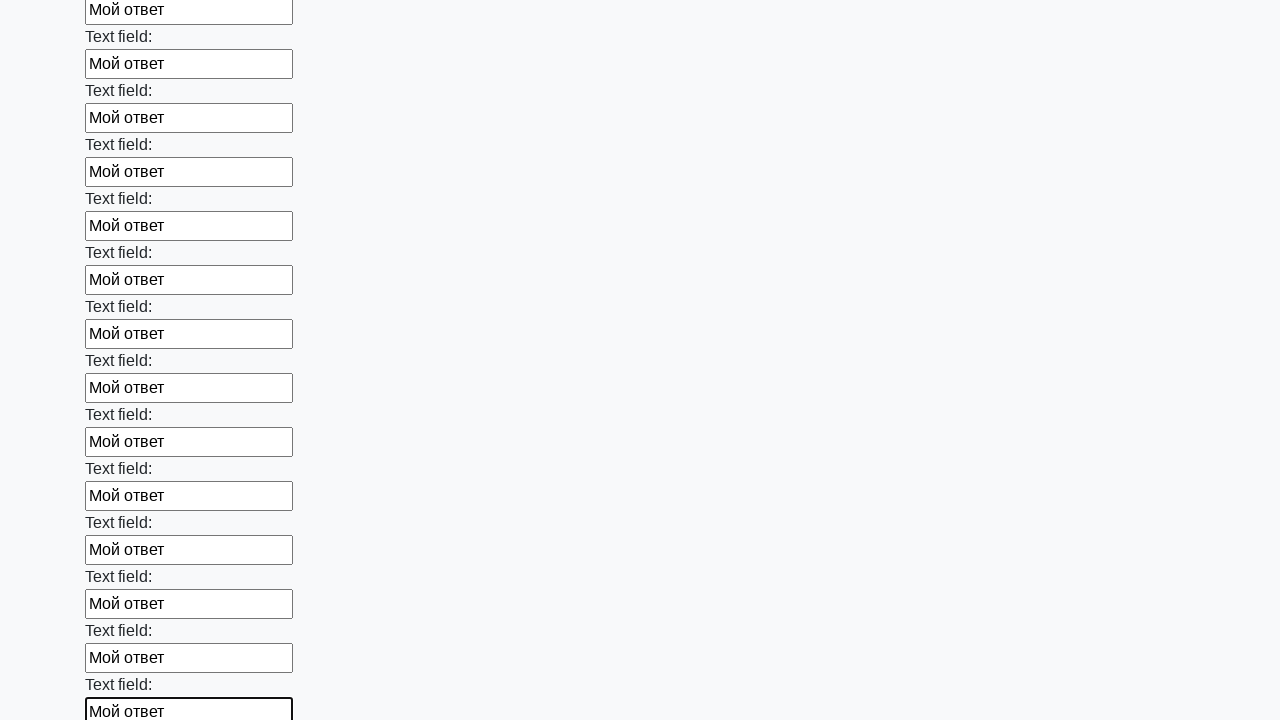

Filled input field 61 of 100 with 'Мой ответ' on div.first_block input >> nth=60
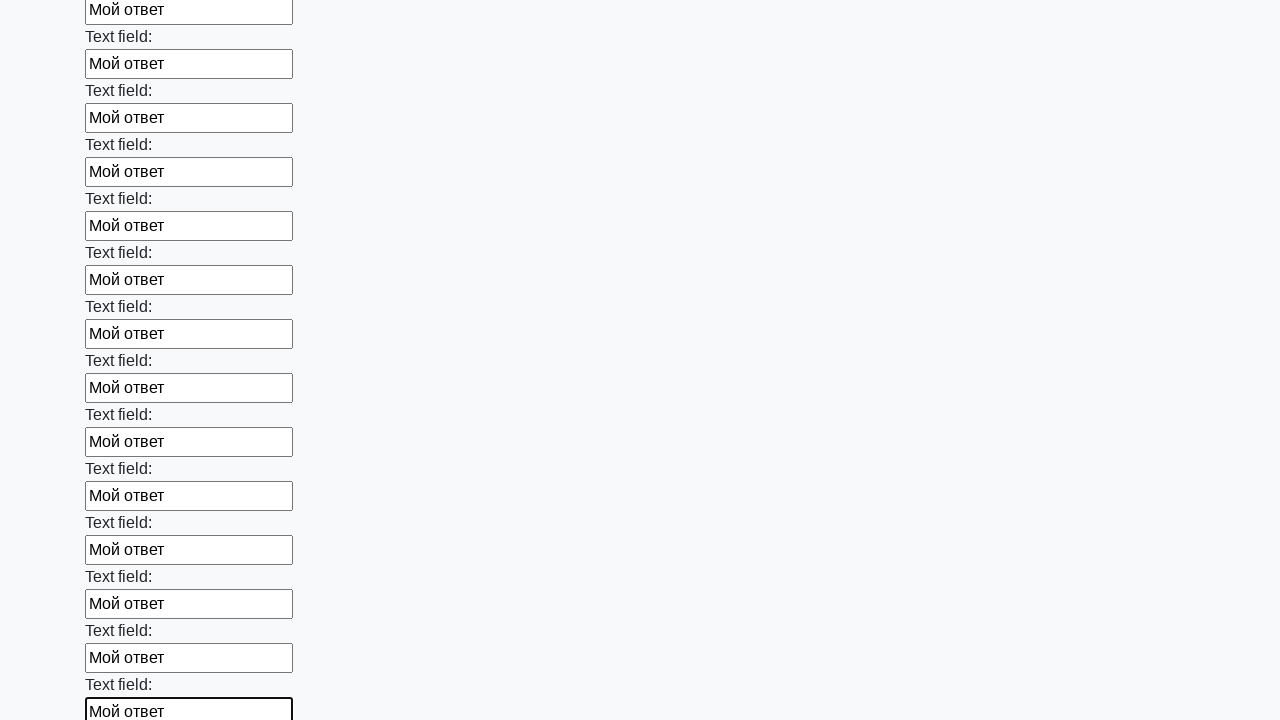

Filled input field 62 of 100 with 'Мой ответ' on div.first_block input >> nth=61
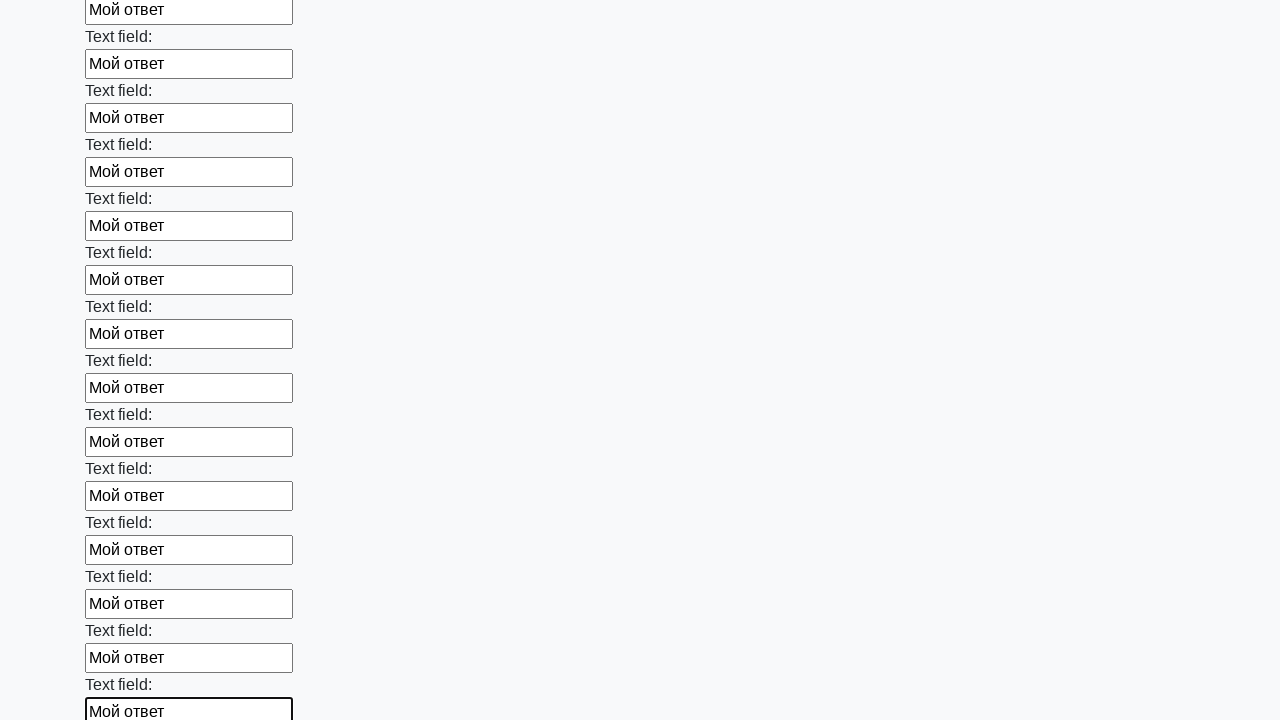

Filled input field 63 of 100 with 'Мой ответ' on div.first_block input >> nth=62
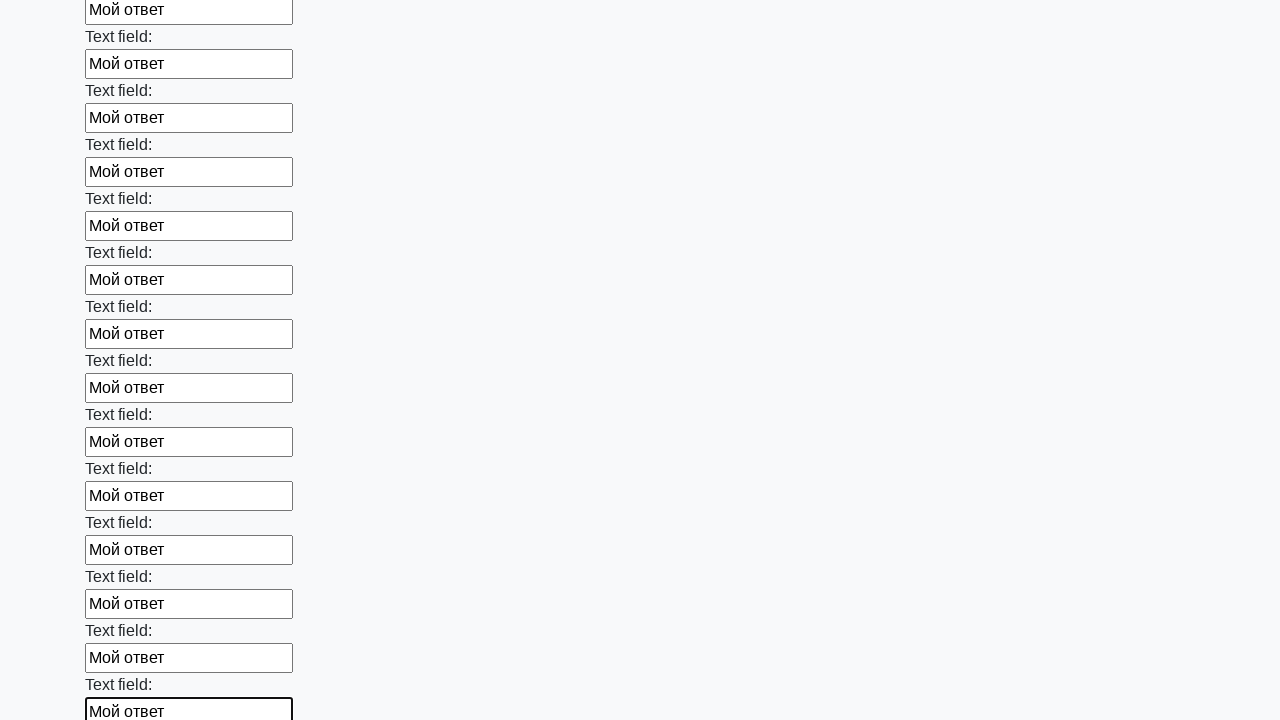

Filled input field 64 of 100 with 'Мой ответ' on div.first_block input >> nth=63
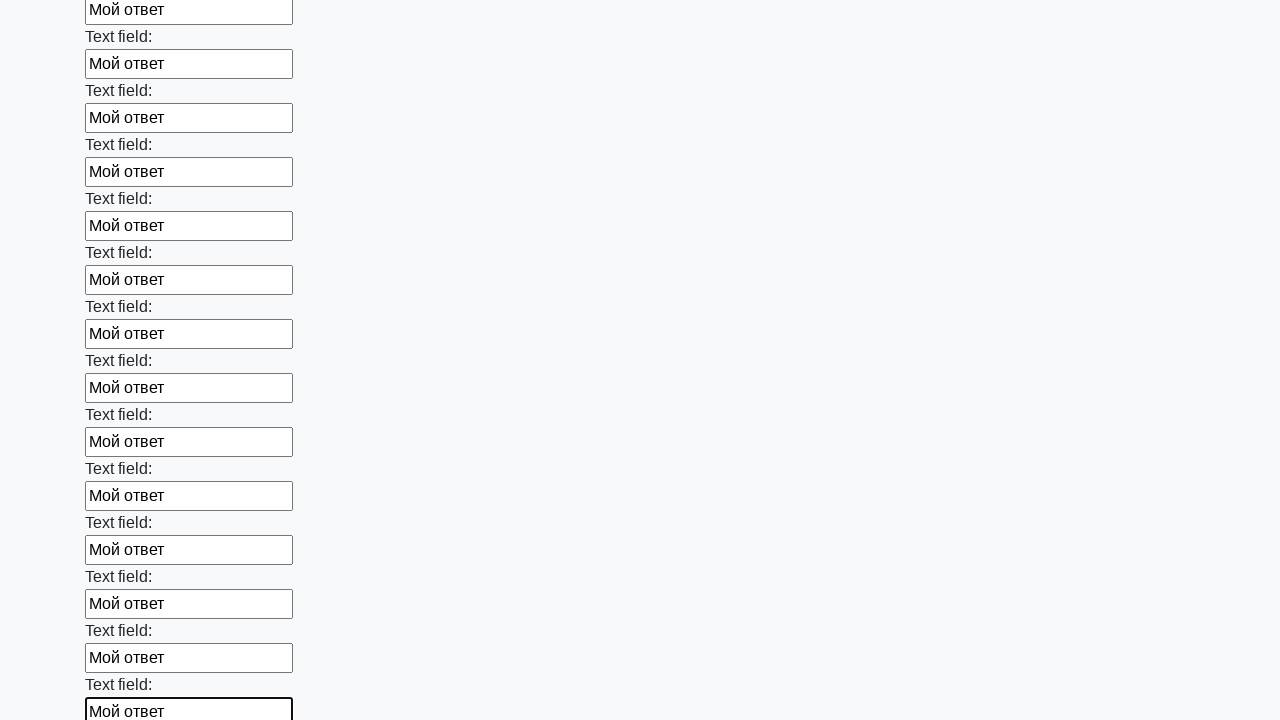

Filled input field 65 of 100 with 'Мой ответ' on div.first_block input >> nth=64
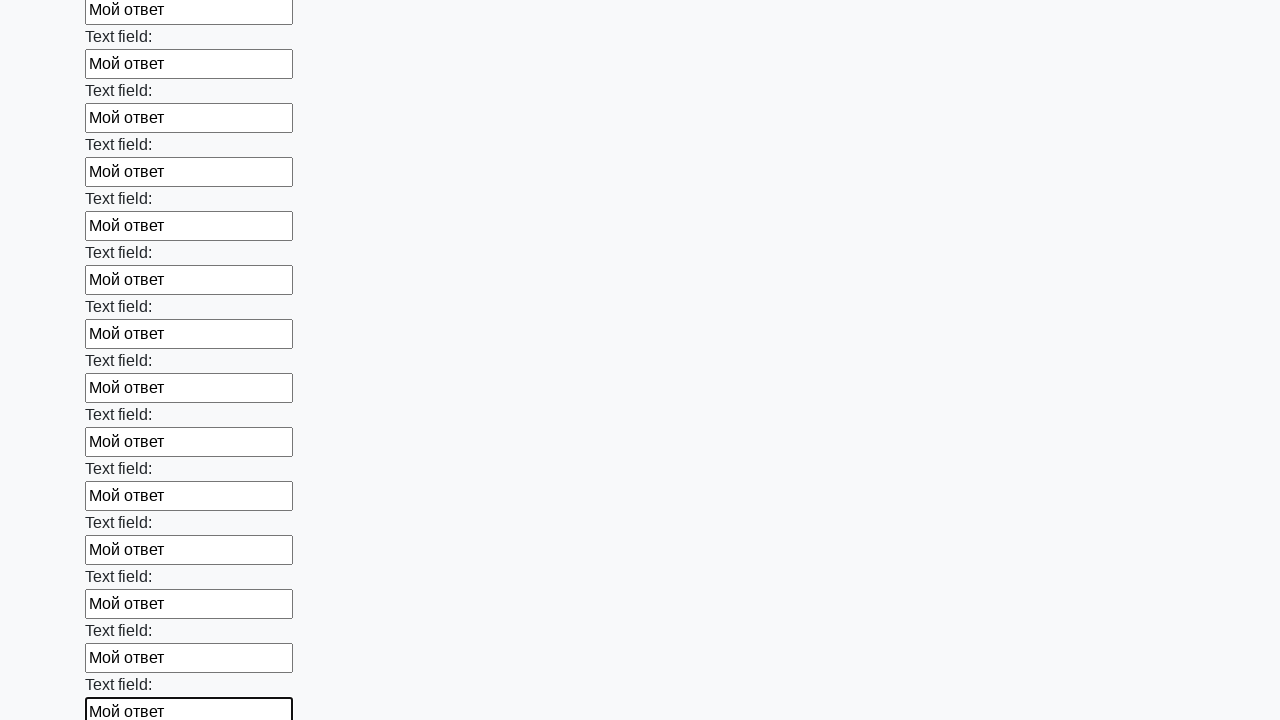

Filled input field 66 of 100 with 'Мой ответ' on div.first_block input >> nth=65
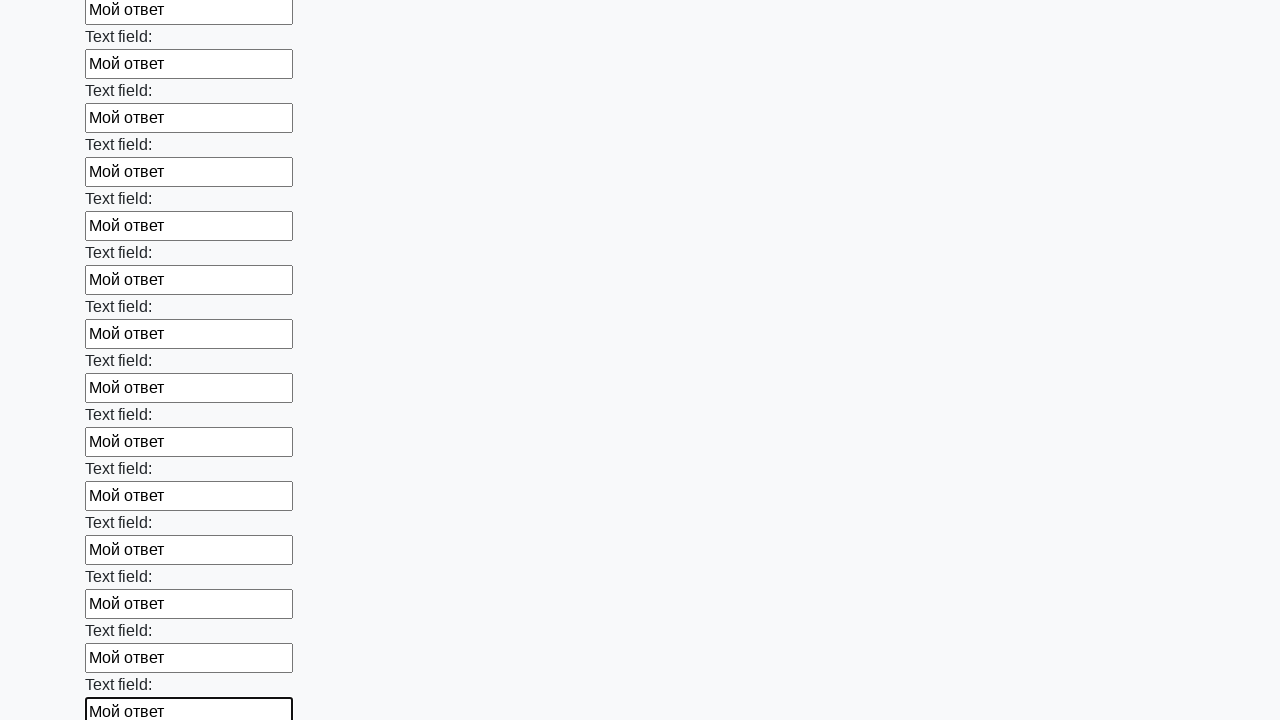

Filled input field 67 of 100 with 'Мой ответ' on div.first_block input >> nth=66
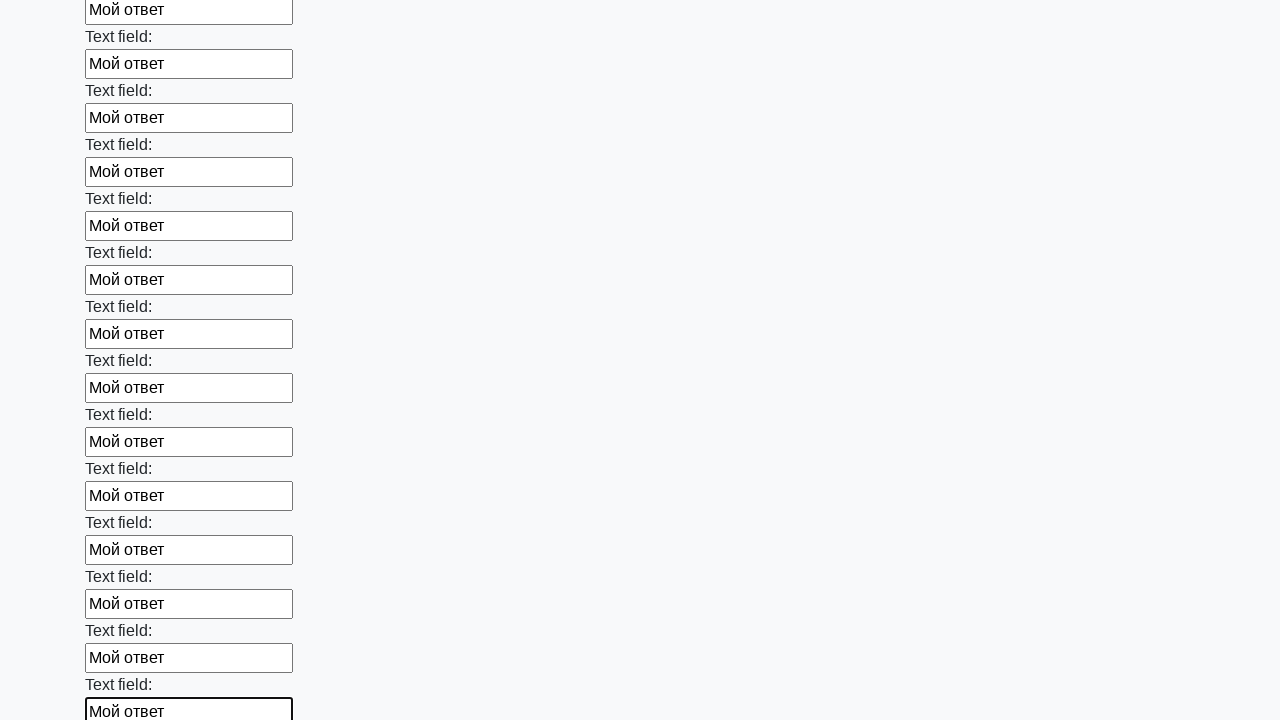

Filled input field 68 of 100 with 'Мой ответ' on div.first_block input >> nth=67
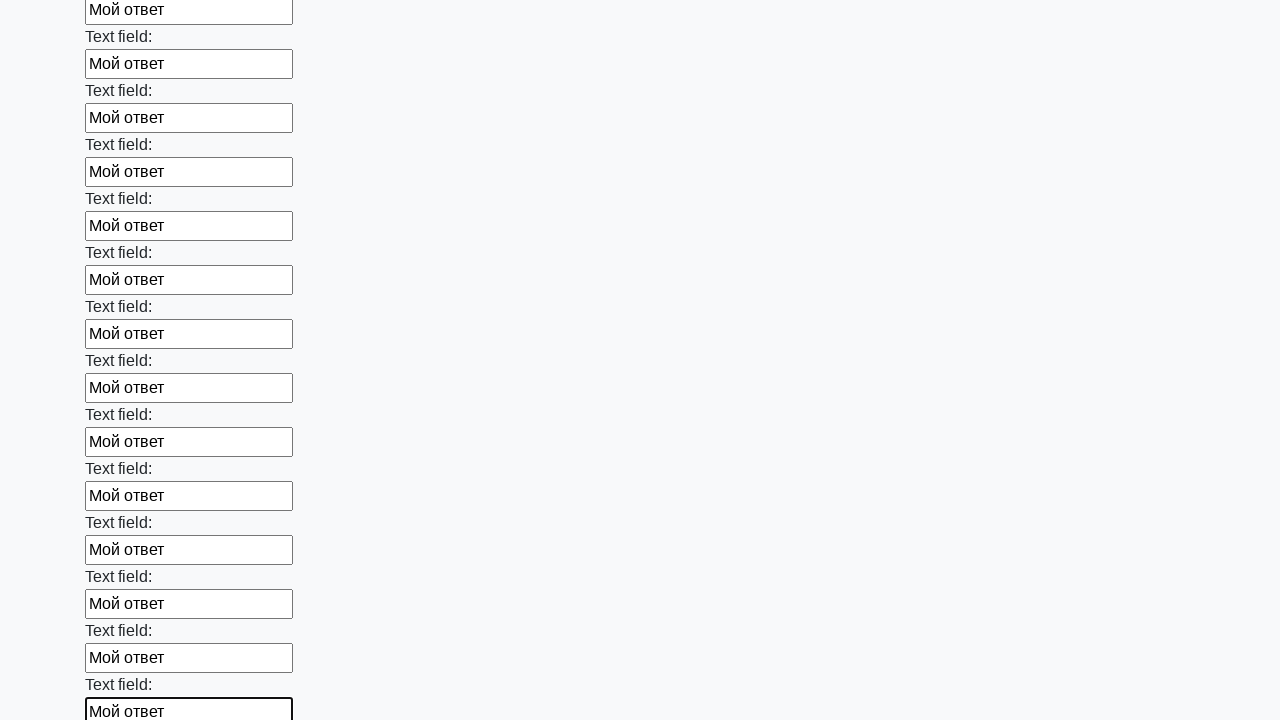

Filled input field 69 of 100 with 'Мой ответ' on div.first_block input >> nth=68
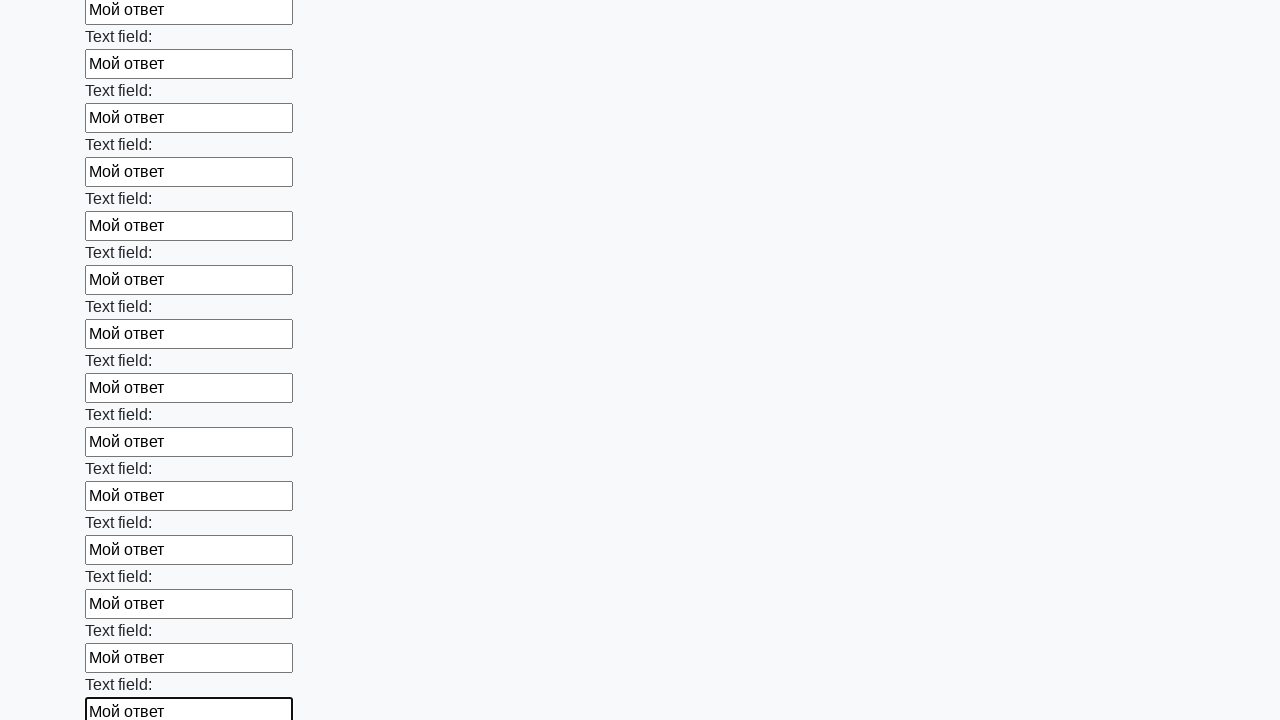

Filled input field 70 of 100 with 'Мой ответ' on div.first_block input >> nth=69
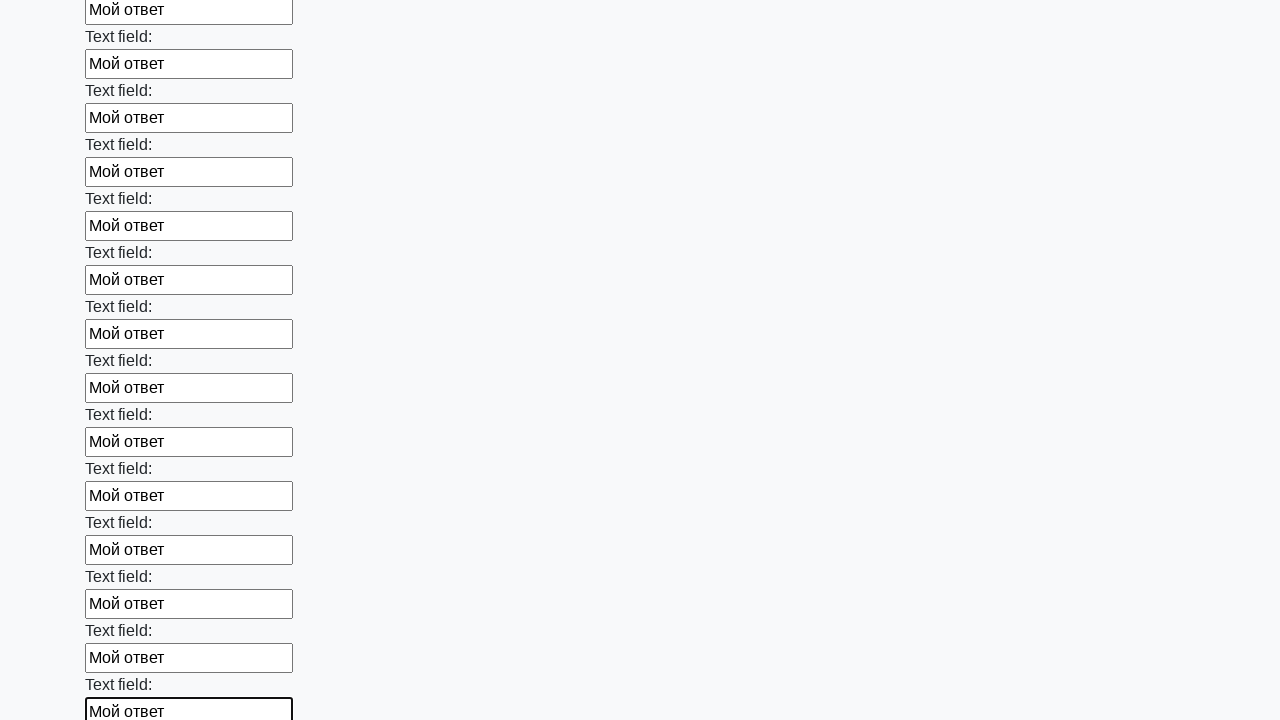

Filled input field 71 of 100 with 'Мой ответ' on div.first_block input >> nth=70
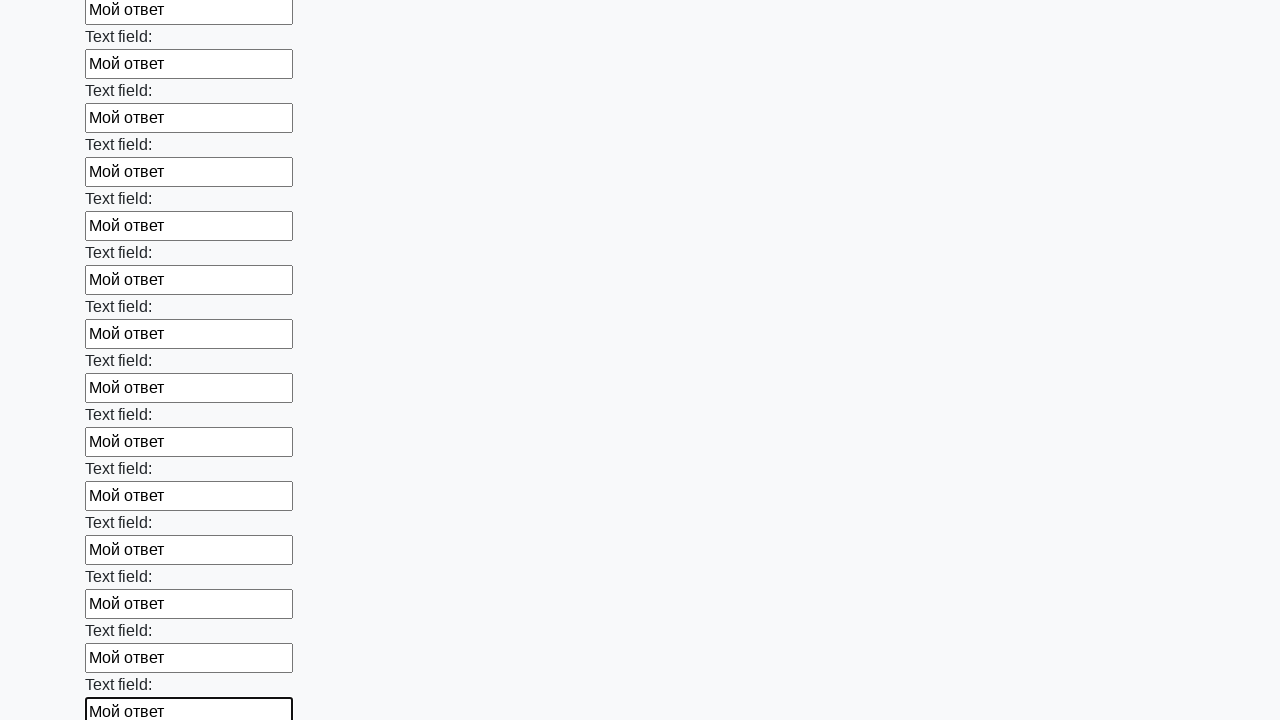

Filled input field 72 of 100 with 'Мой ответ' on div.first_block input >> nth=71
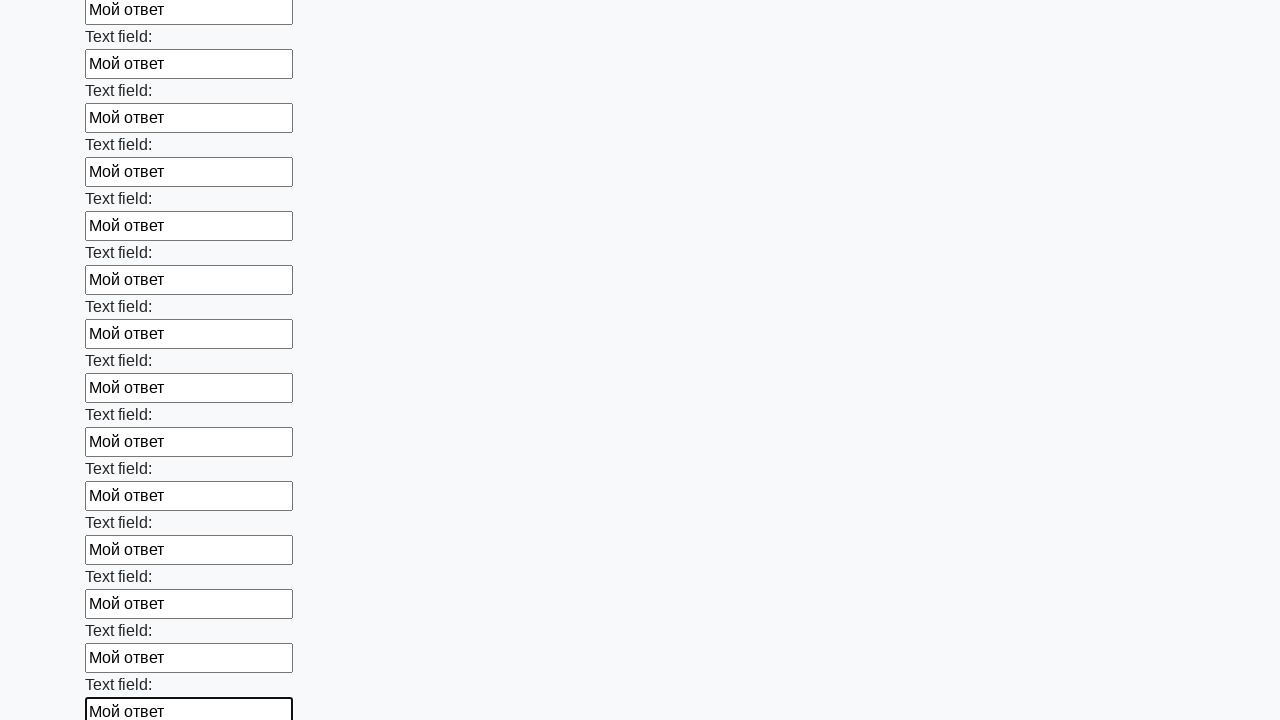

Filled input field 73 of 100 with 'Мой ответ' on div.first_block input >> nth=72
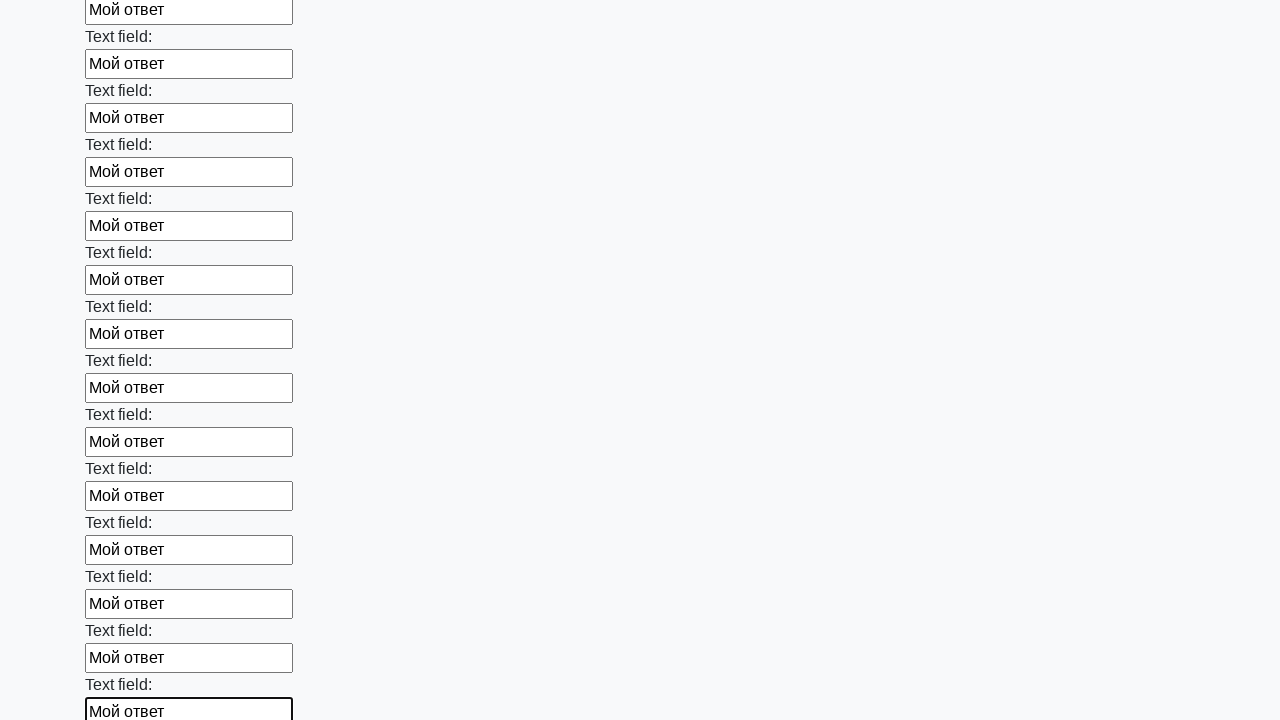

Filled input field 74 of 100 with 'Мой ответ' on div.first_block input >> nth=73
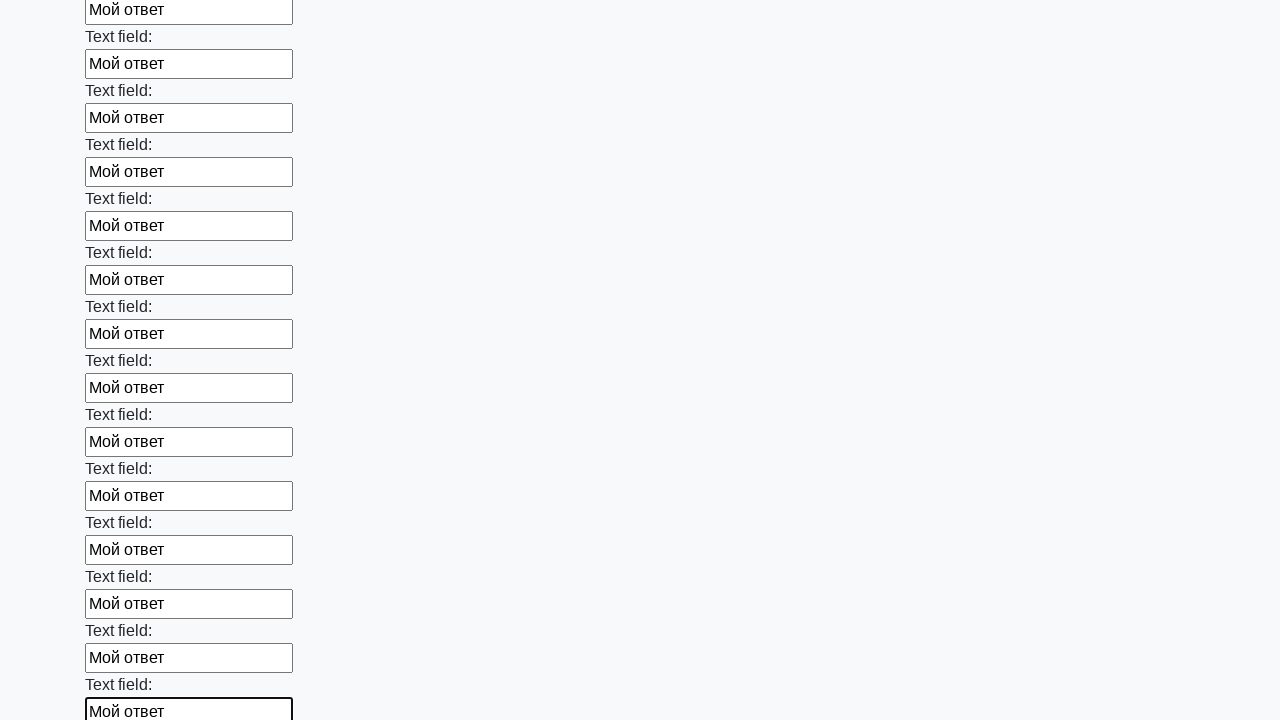

Filled input field 75 of 100 with 'Мой ответ' on div.first_block input >> nth=74
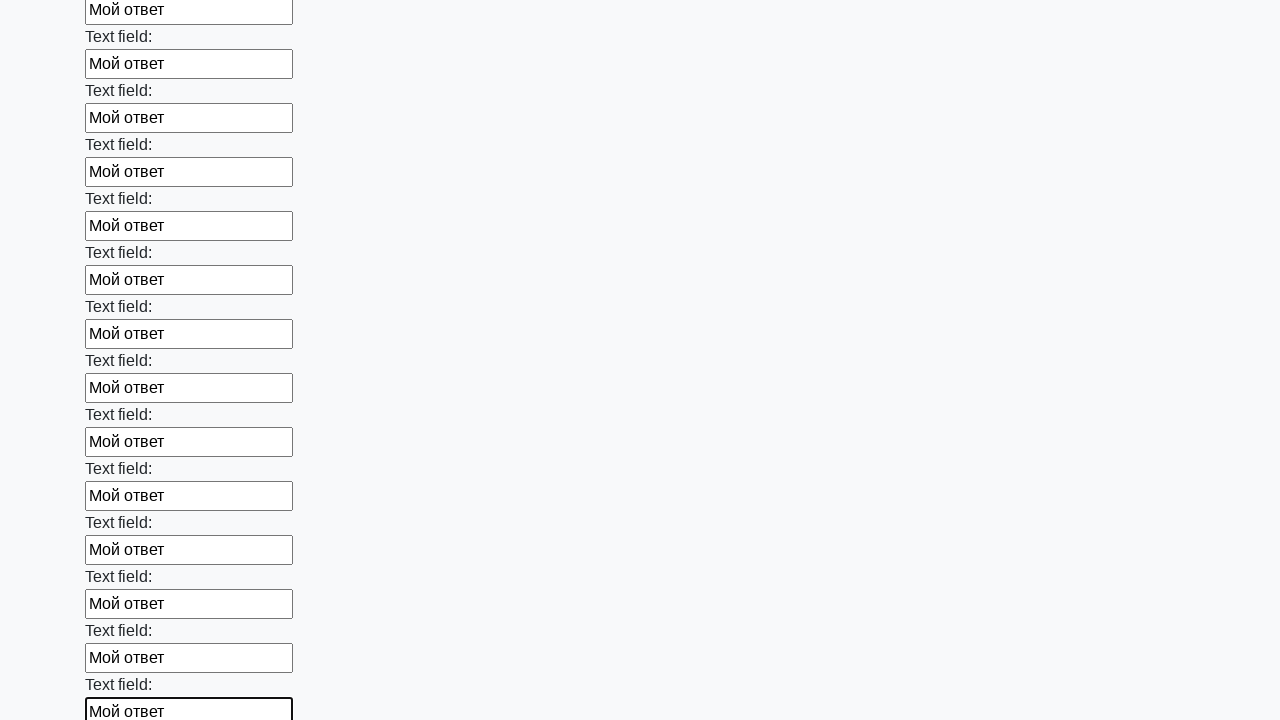

Filled input field 76 of 100 with 'Мой ответ' on div.first_block input >> nth=75
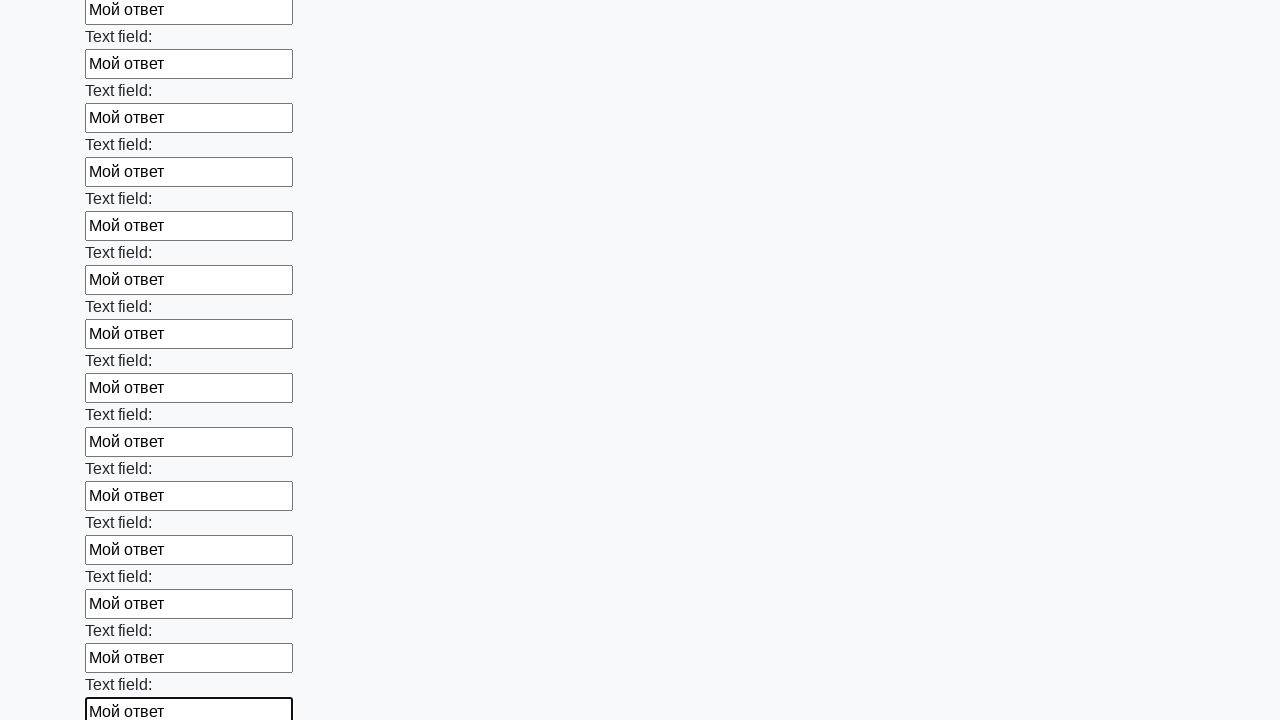

Filled input field 77 of 100 with 'Мой ответ' on div.first_block input >> nth=76
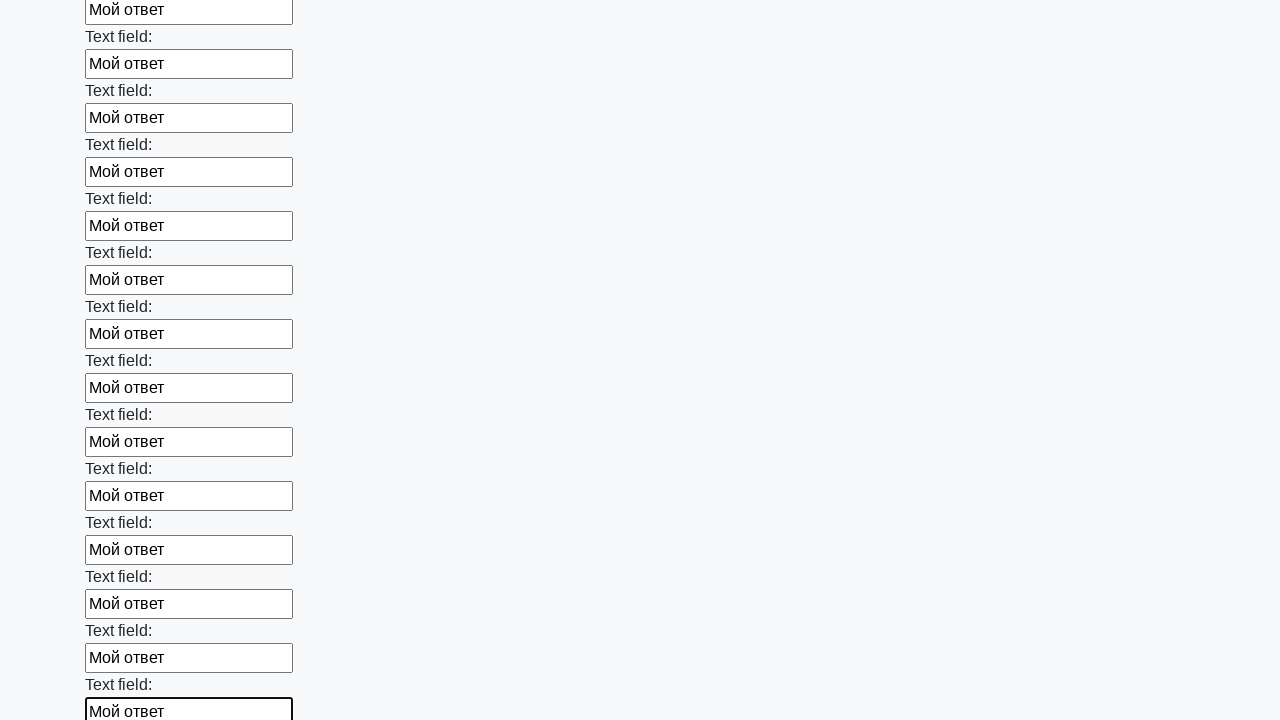

Filled input field 78 of 100 with 'Мой ответ' on div.first_block input >> nth=77
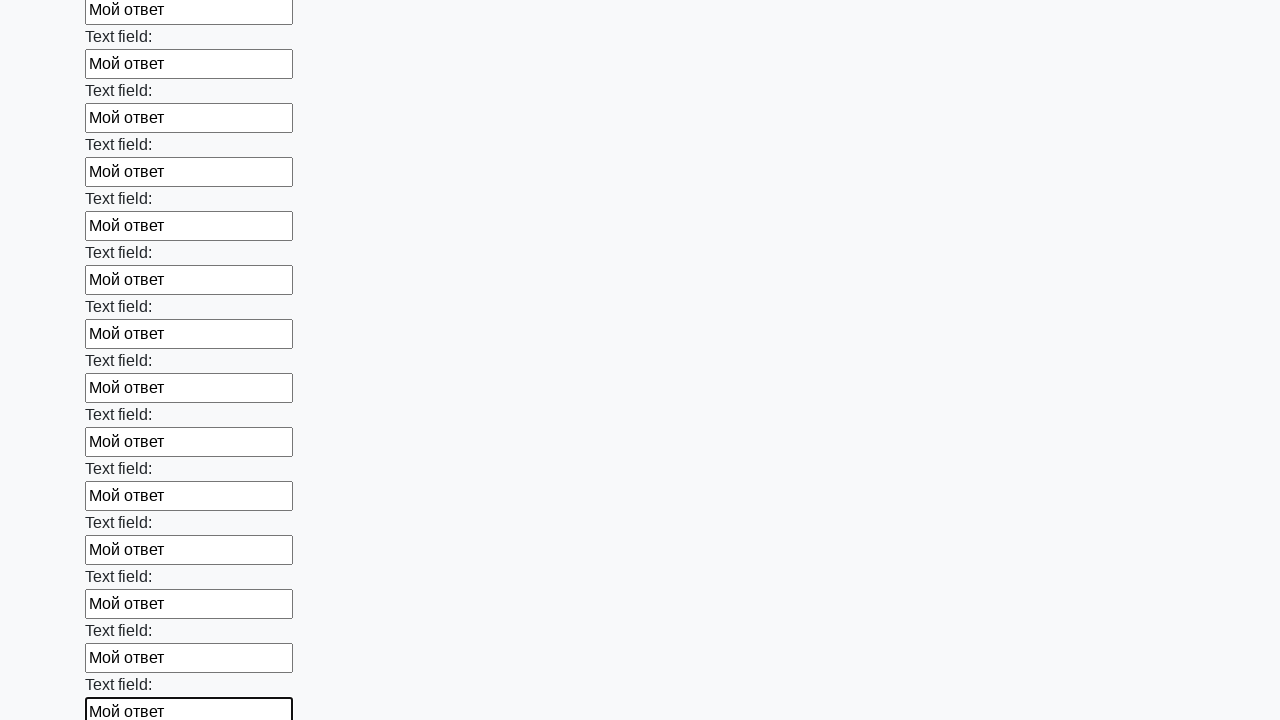

Filled input field 79 of 100 with 'Мой ответ' on div.first_block input >> nth=78
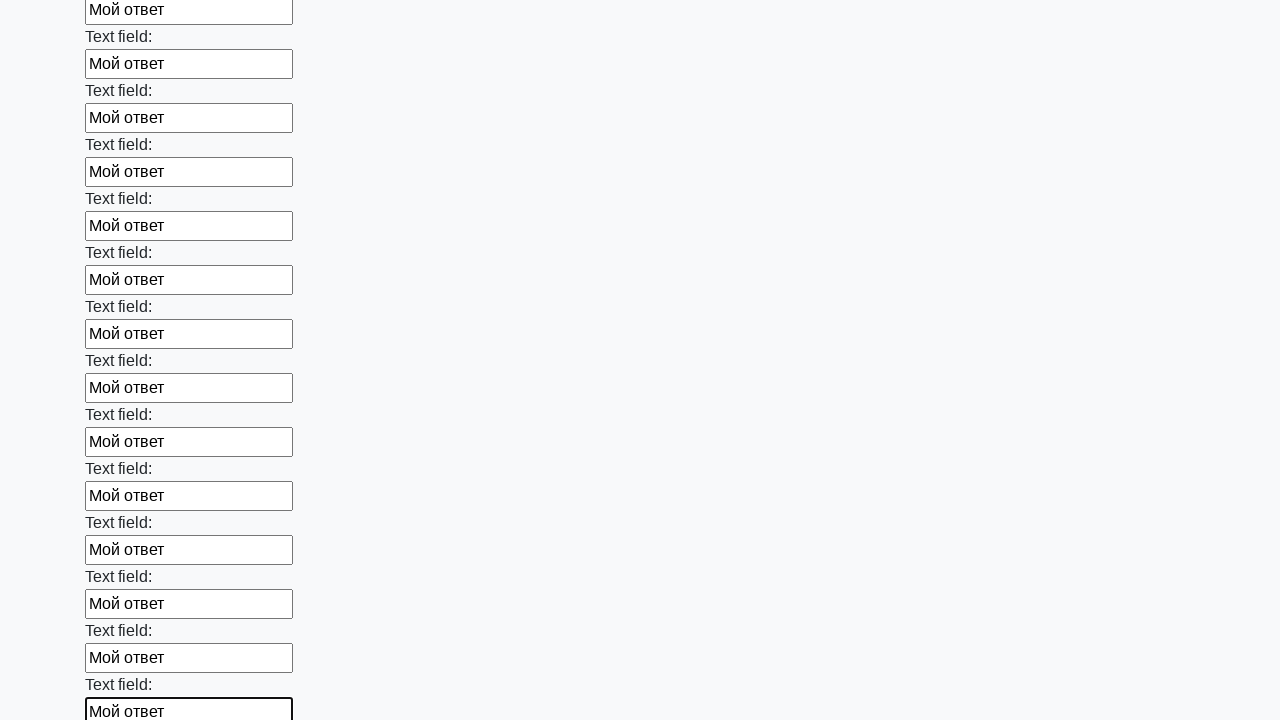

Filled input field 80 of 100 with 'Мой ответ' on div.first_block input >> nth=79
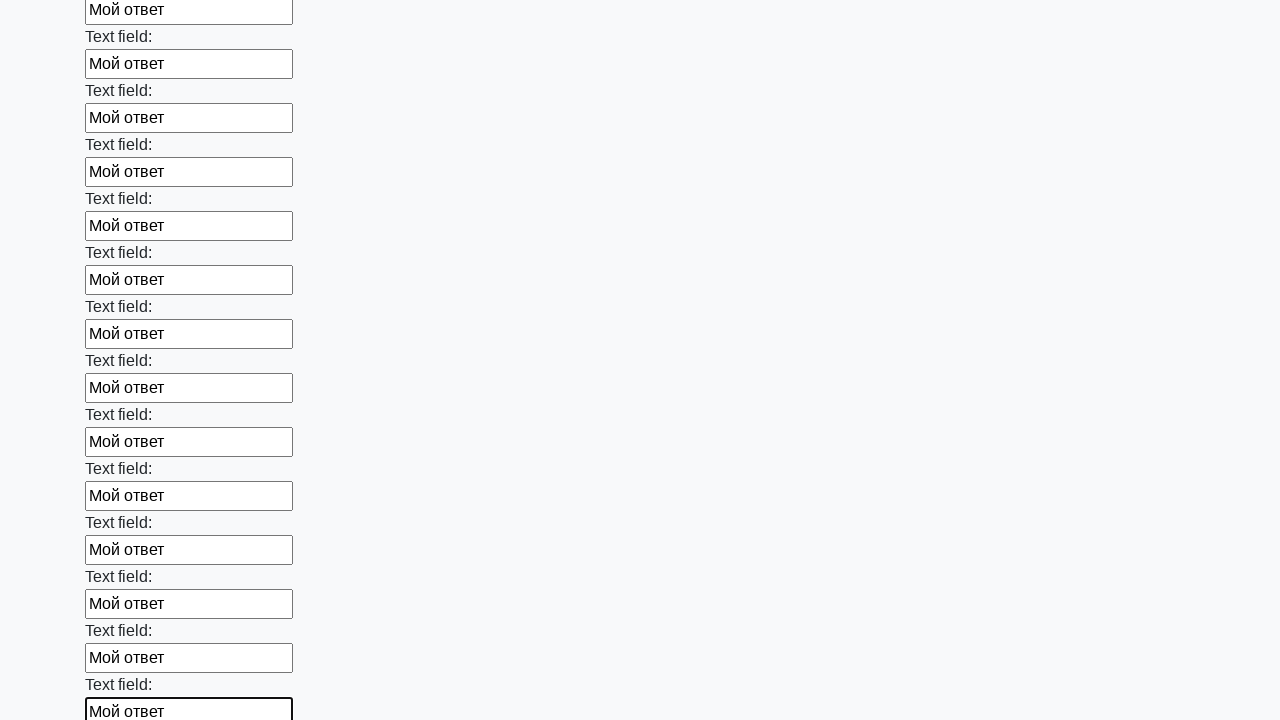

Filled input field 81 of 100 with 'Мой ответ' on div.first_block input >> nth=80
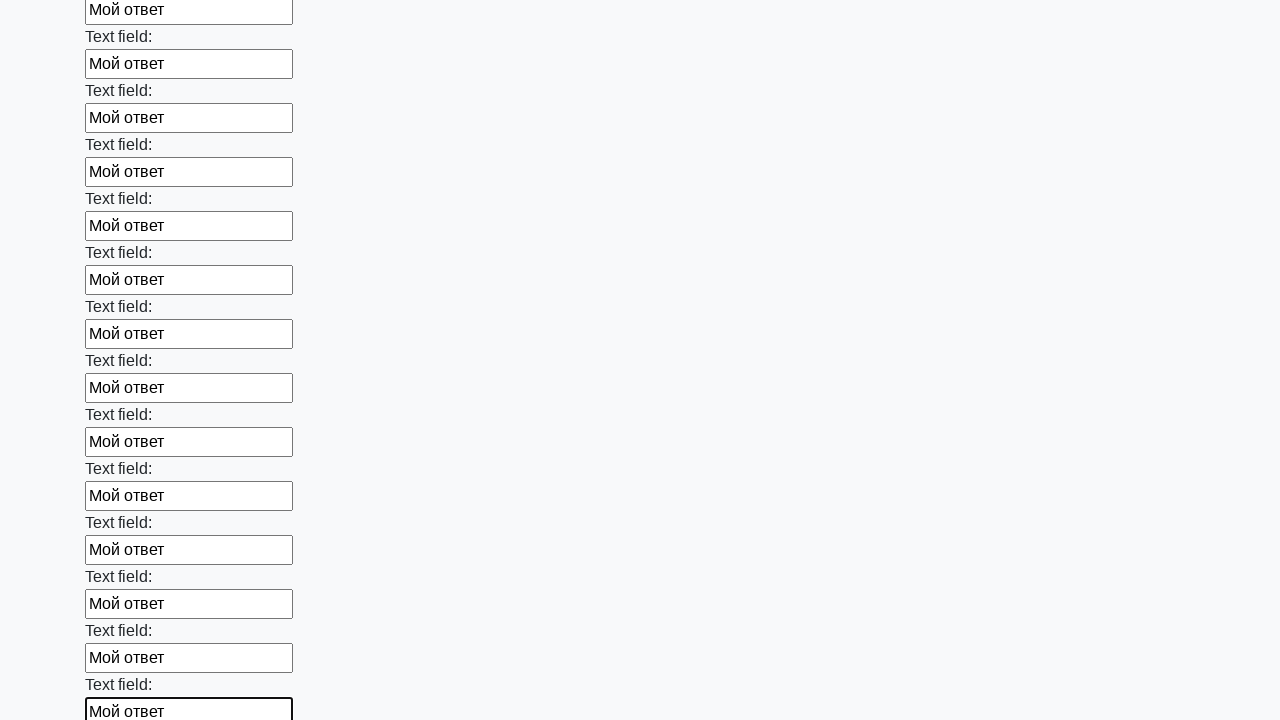

Filled input field 82 of 100 with 'Мой ответ' on div.first_block input >> nth=81
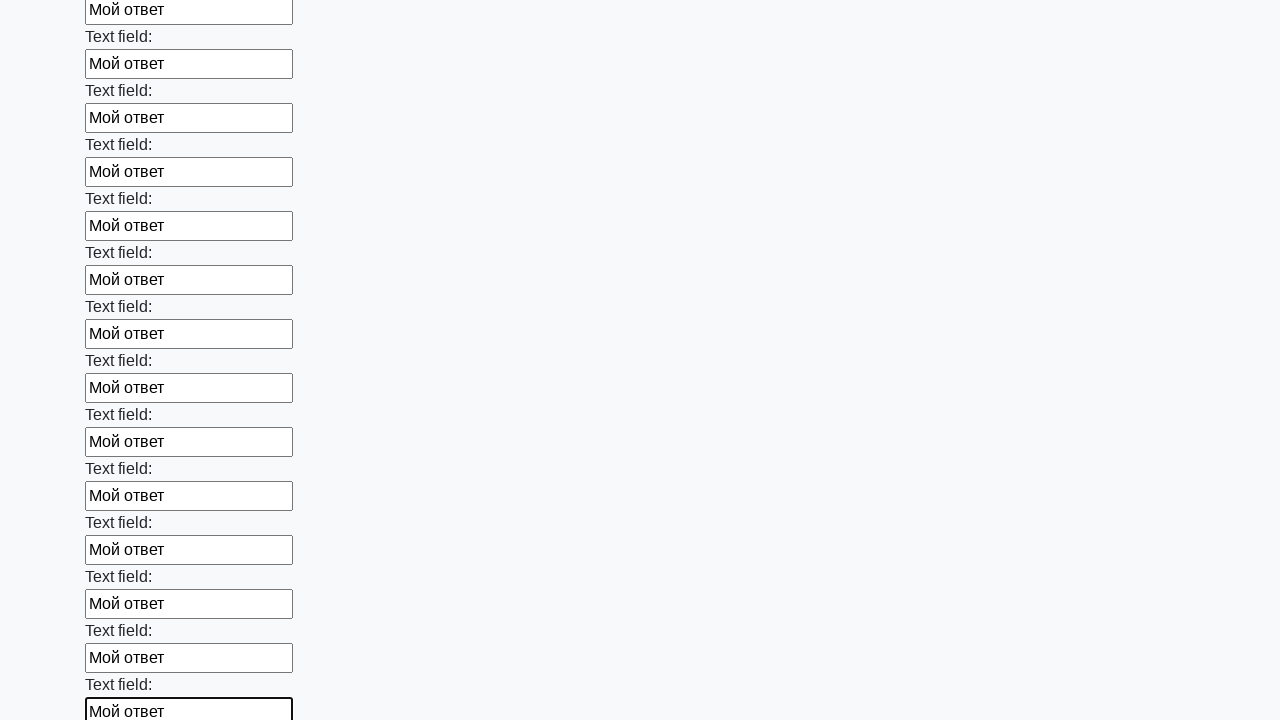

Filled input field 83 of 100 with 'Мой ответ' on div.first_block input >> nth=82
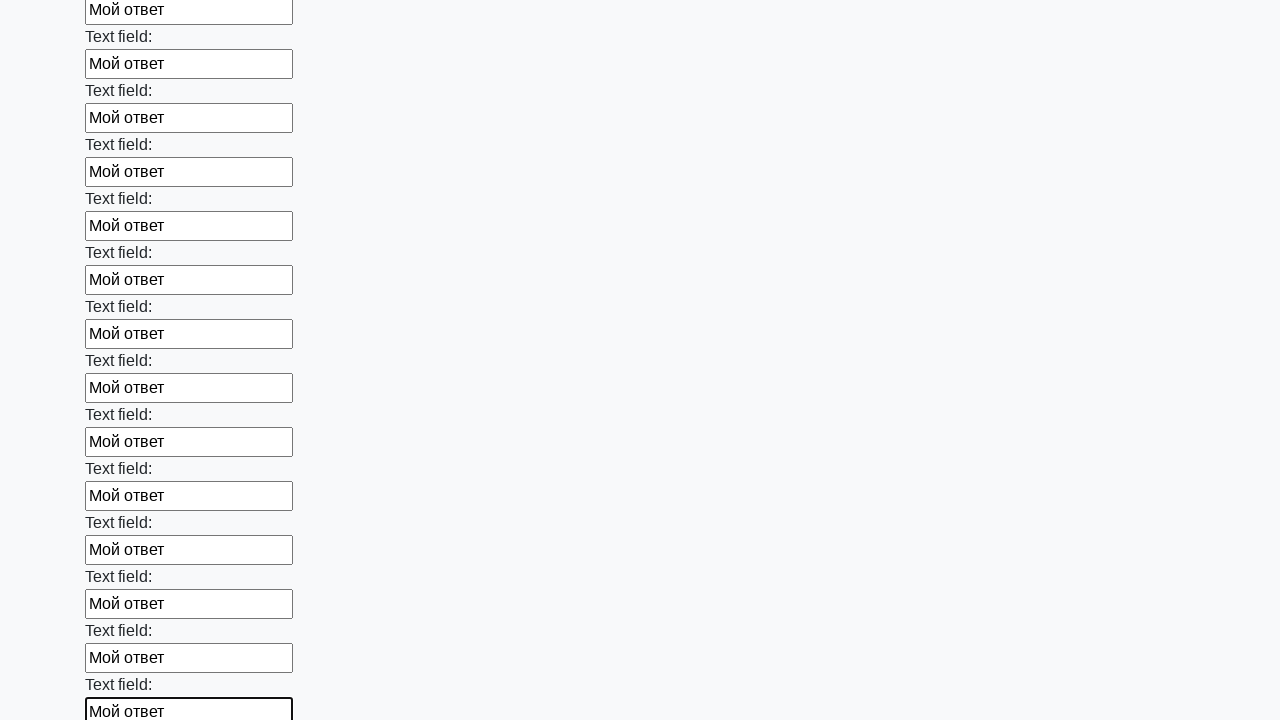

Filled input field 84 of 100 with 'Мой ответ' on div.first_block input >> nth=83
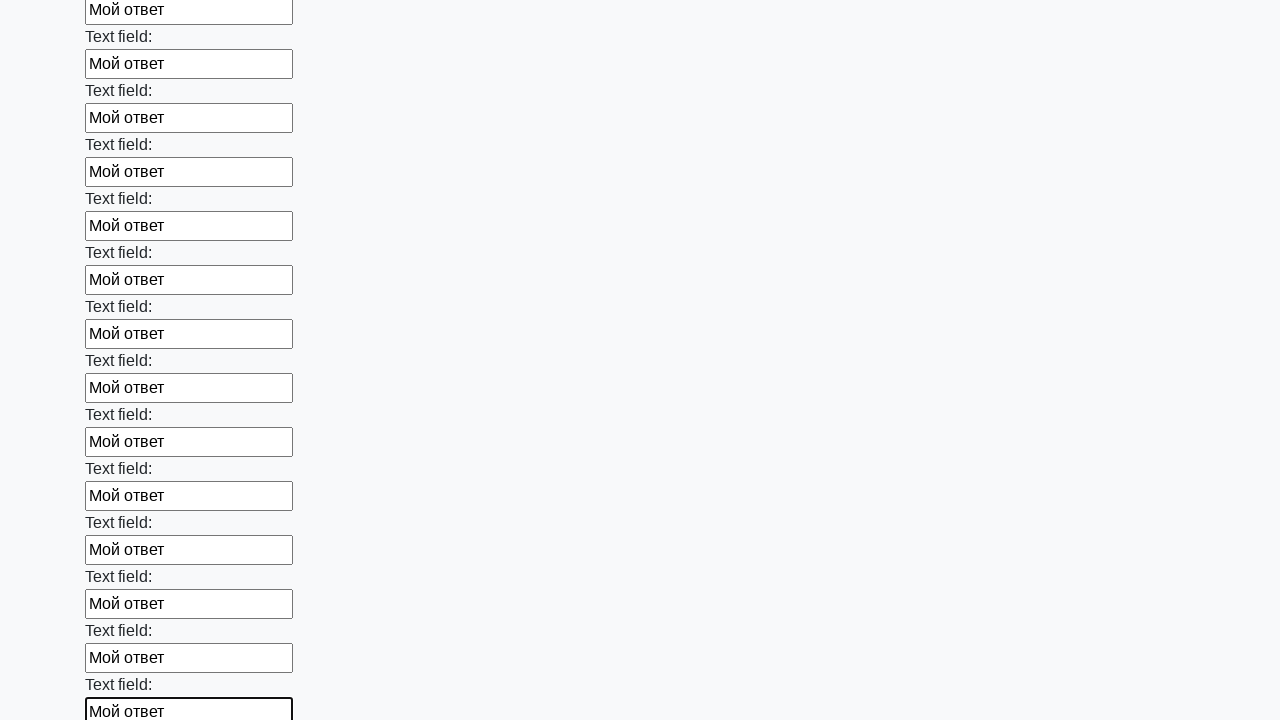

Filled input field 85 of 100 with 'Мой ответ' on div.first_block input >> nth=84
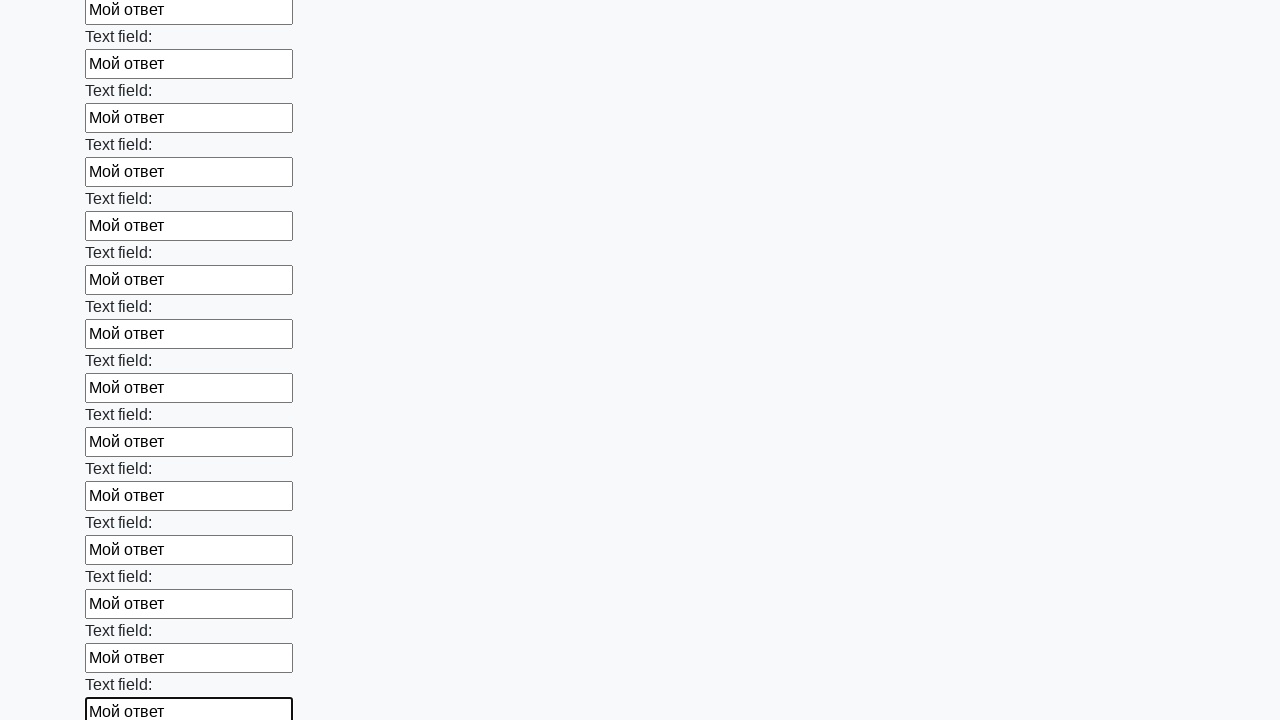

Filled input field 86 of 100 with 'Мой ответ' on div.first_block input >> nth=85
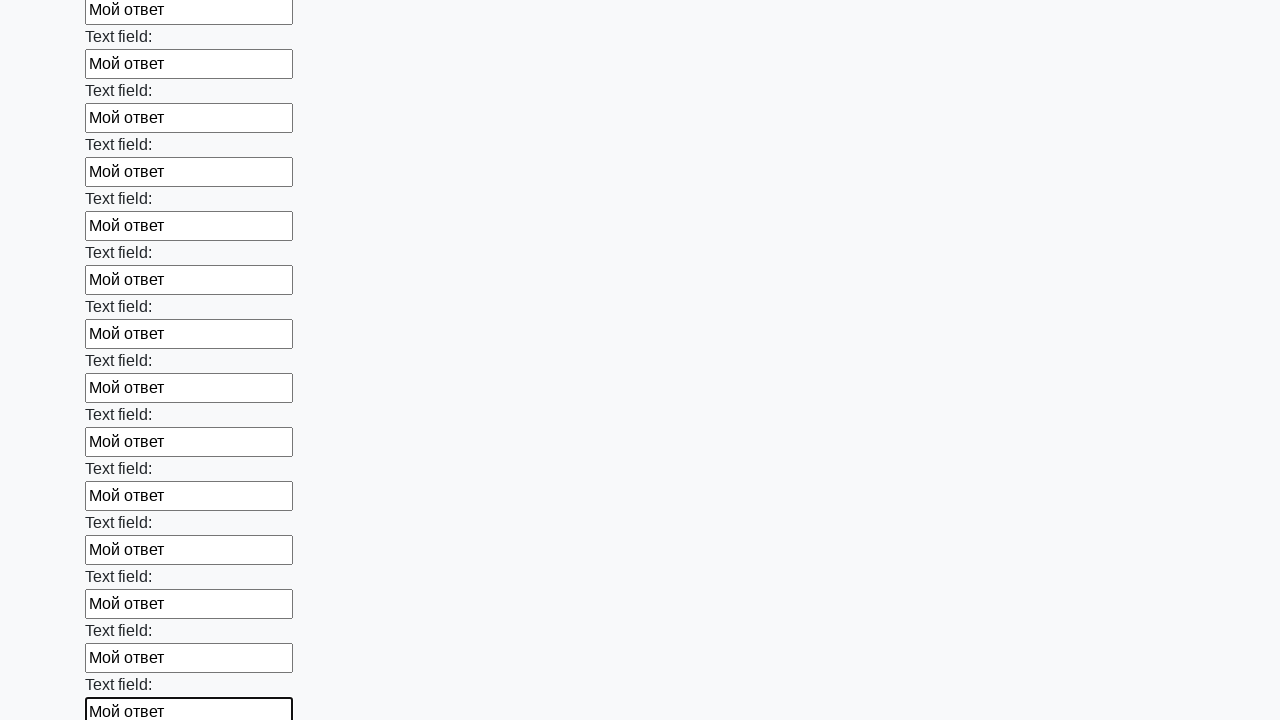

Filled input field 87 of 100 with 'Мой ответ' on div.first_block input >> nth=86
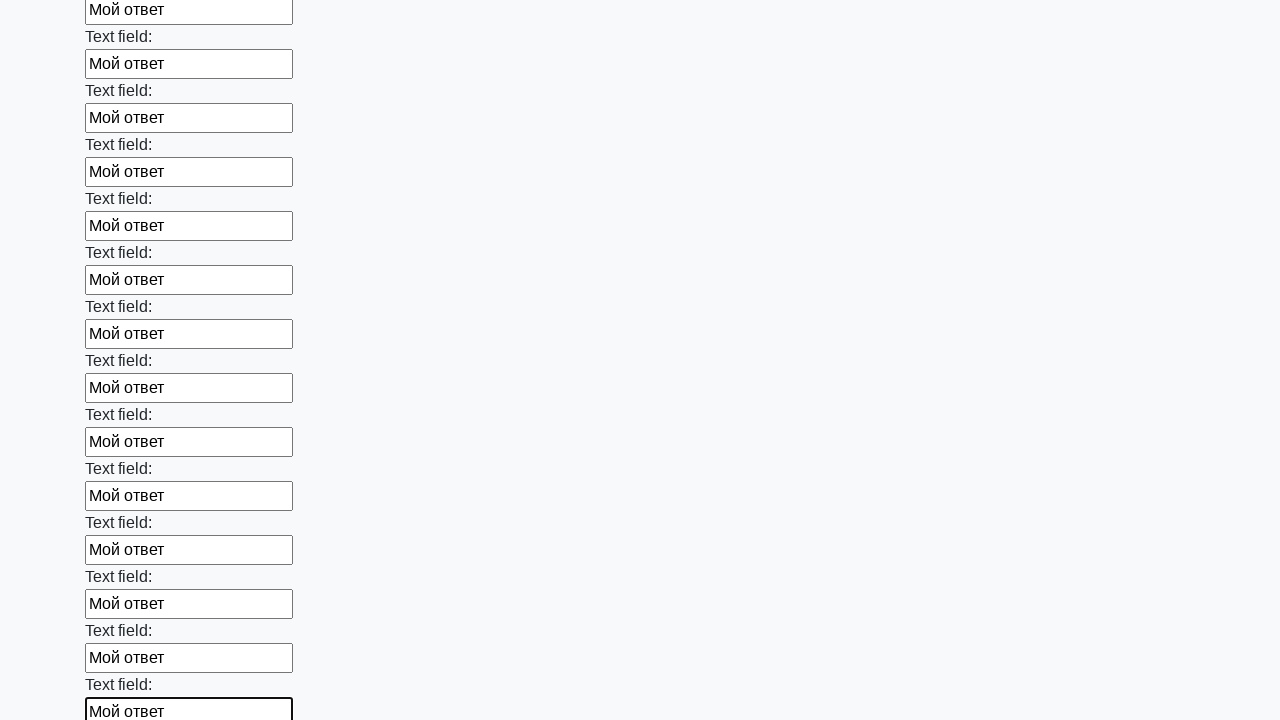

Filled input field 88 of 100 with 'Мой ответ' on div.first_block input >> nth=87
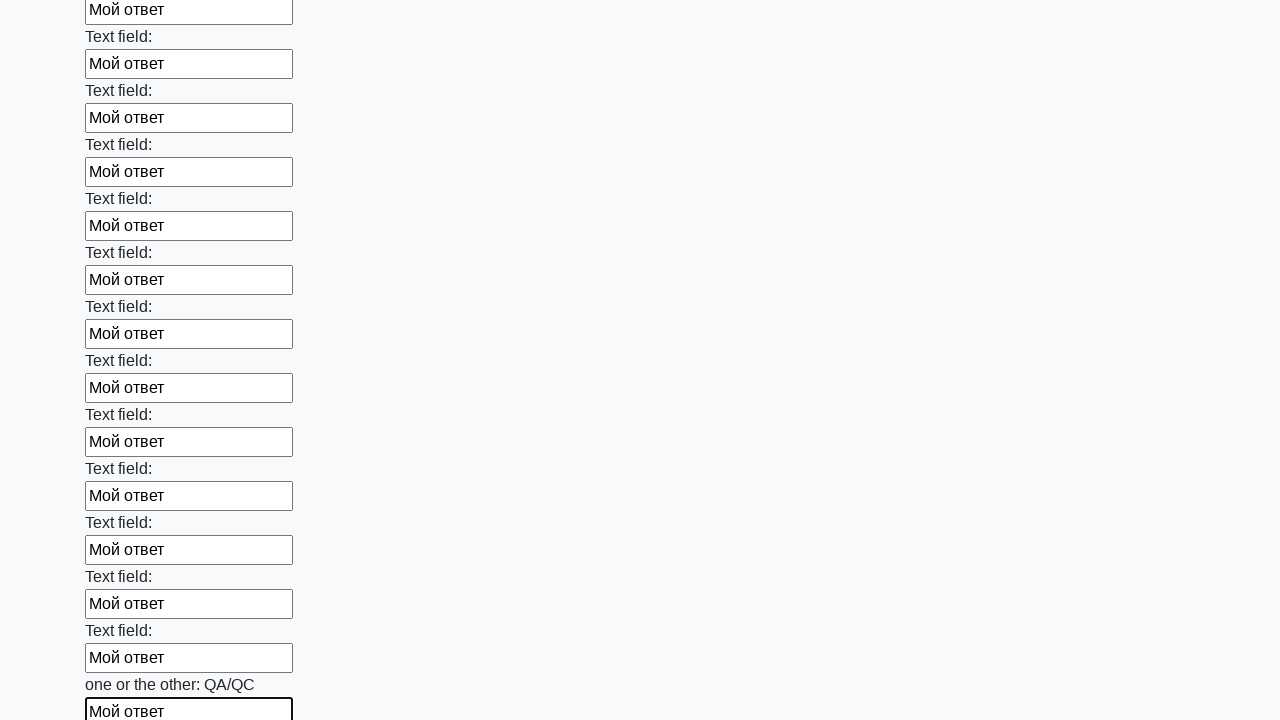

Filled input field 89 of 100 with 'Мой ответ' on div.first_block input >> nth=88
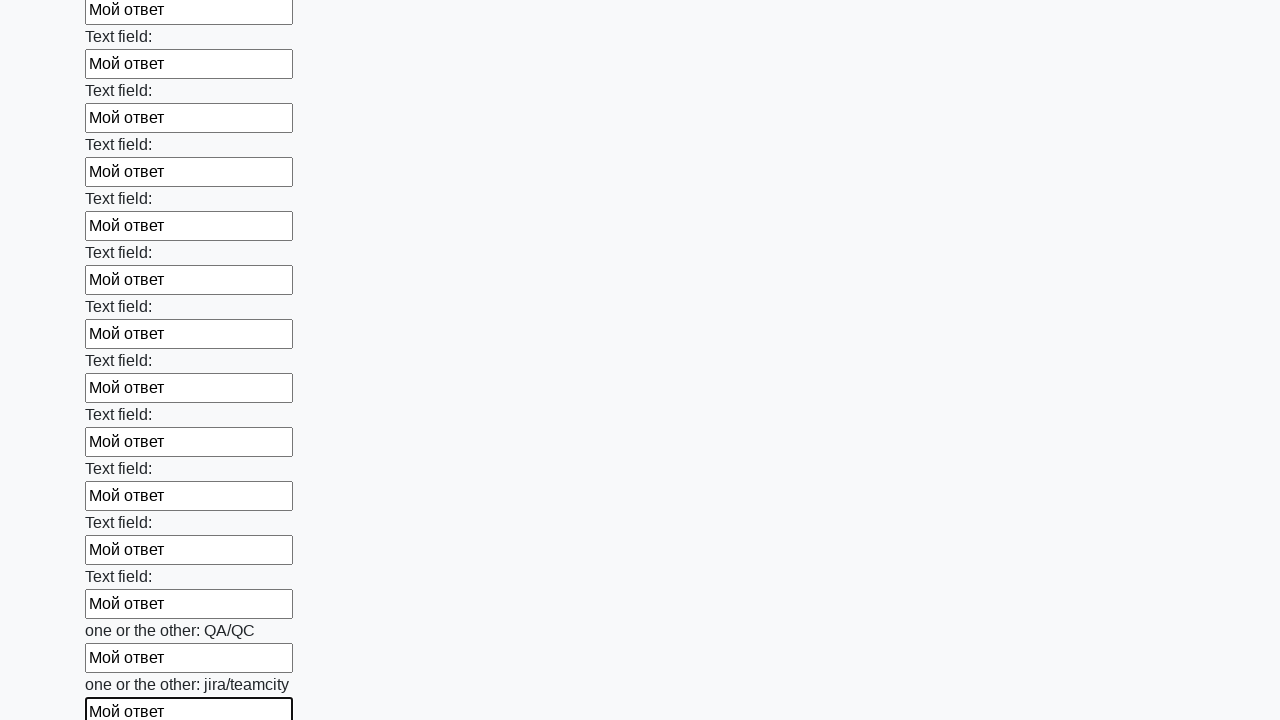

Filled input field 90 of 100 with 'Мой ответ' on div.first_block input >> nth=89
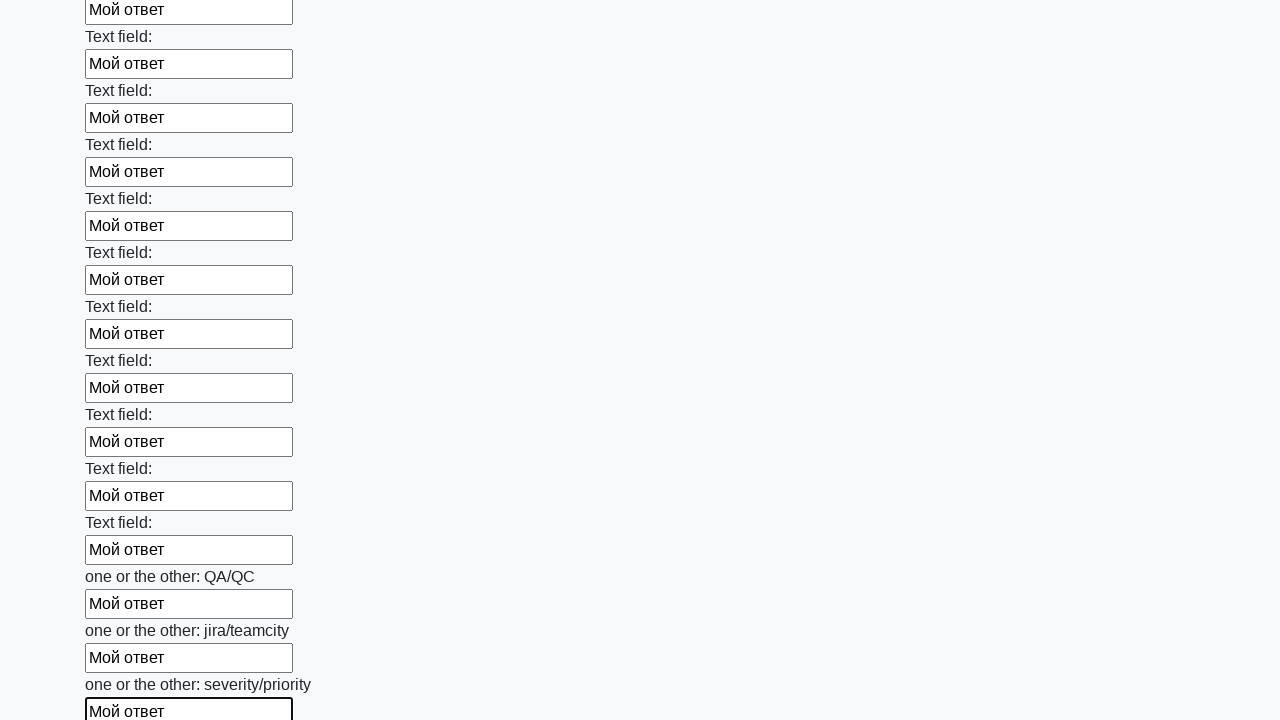

Filled input field 91 of 100 with 'Мой ответ' on div.first_block input >> nth=90
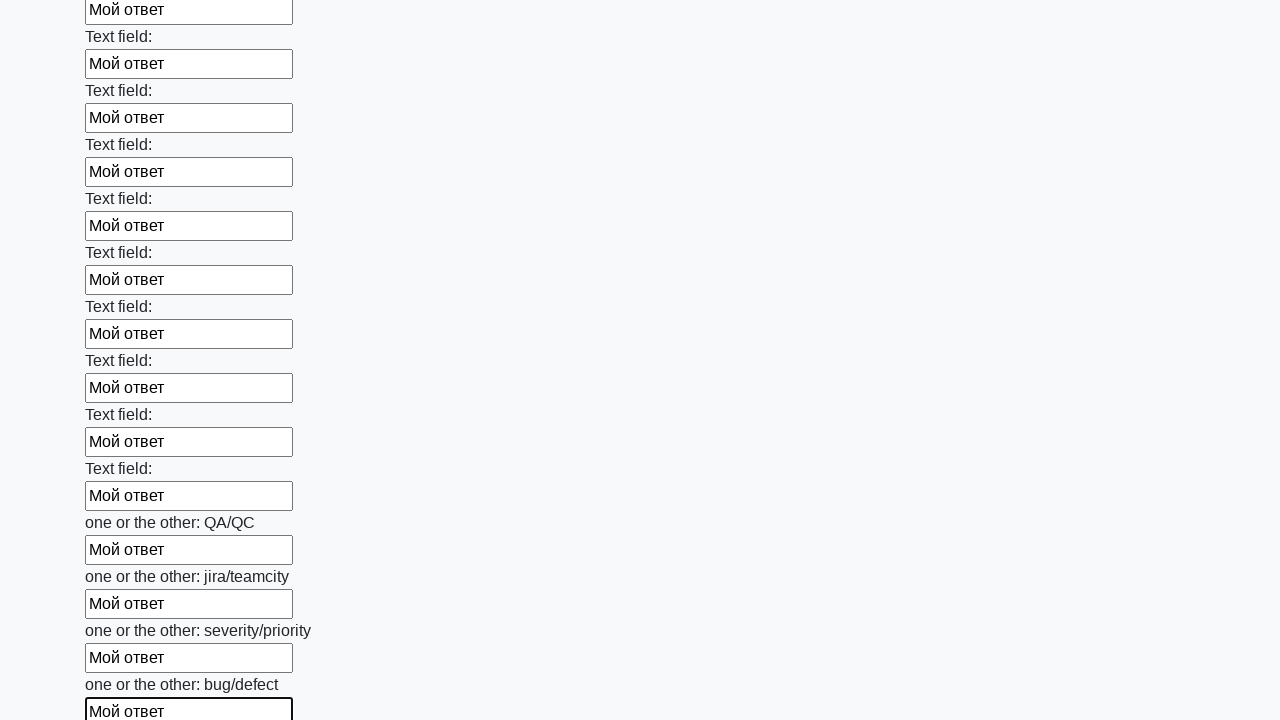

Filled input field 92 of 100 with 'Мой ответ' on div.first_block input >> nth=91
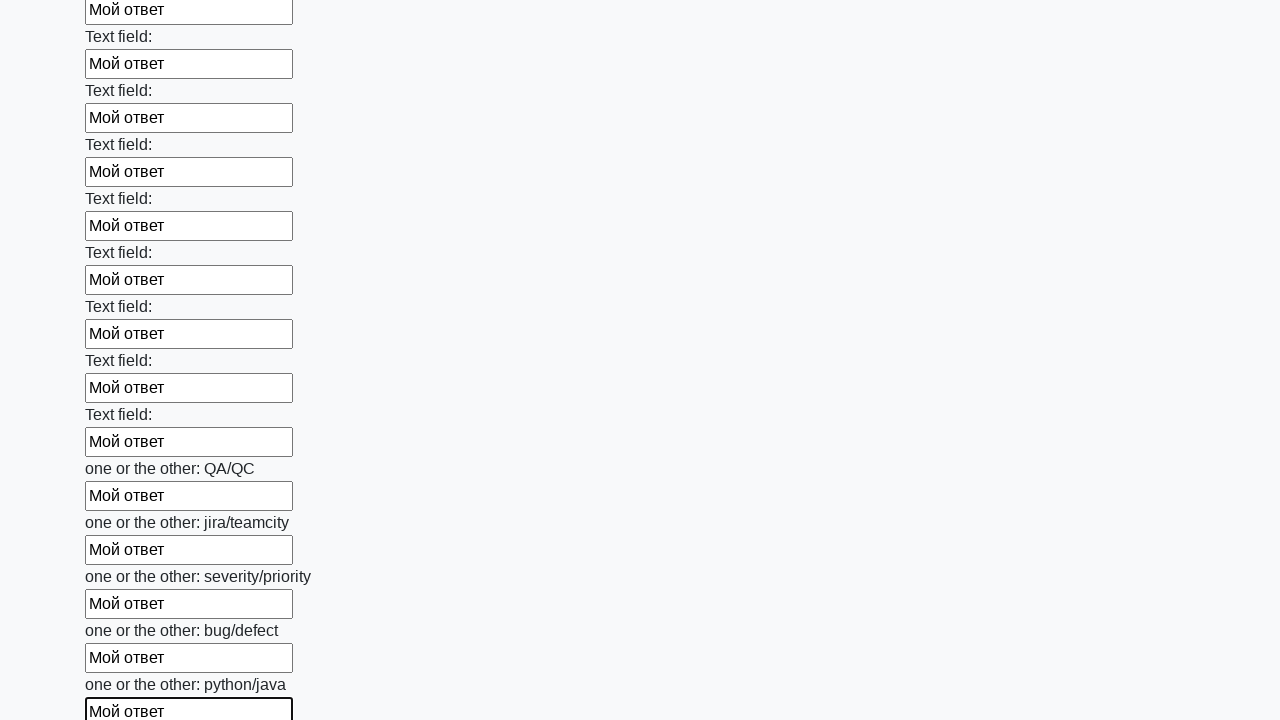

Filled input field 93 of 100 with 'Мой ответ' on div.first_block input >> nth=92
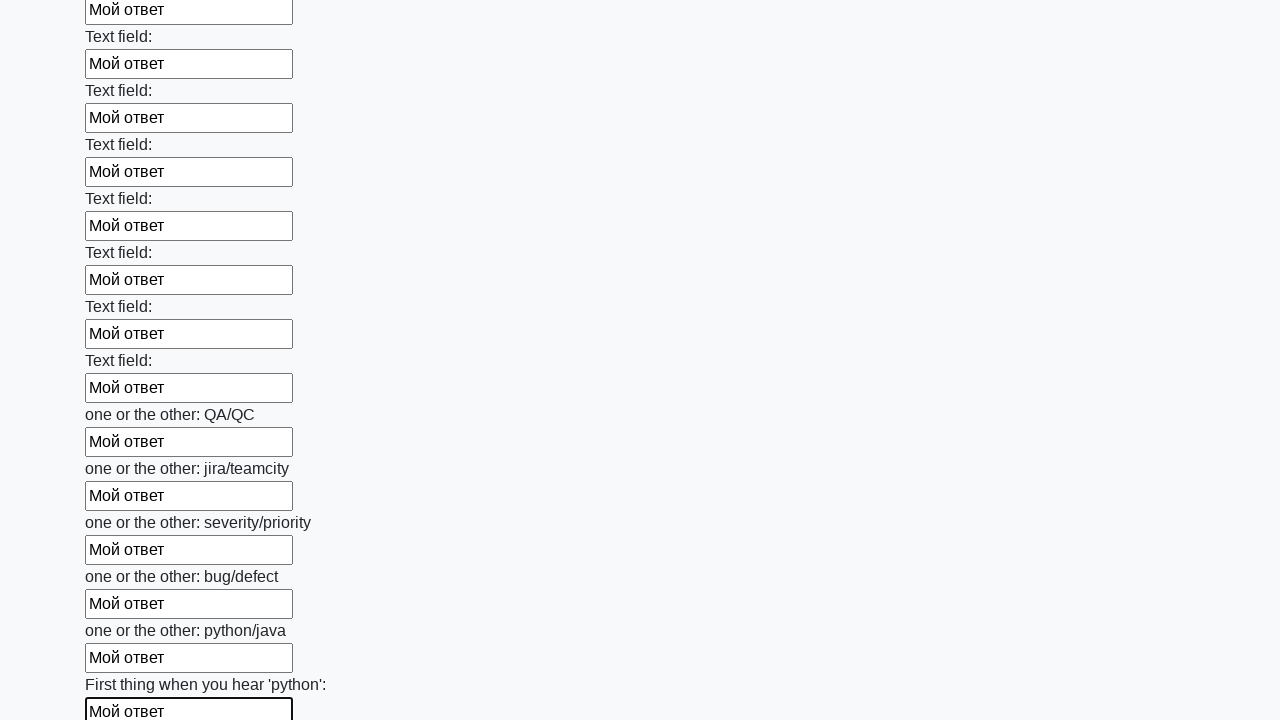

Filled input field 94 of 100 with 'Мой ответ' on div.first_block input >> nth=93
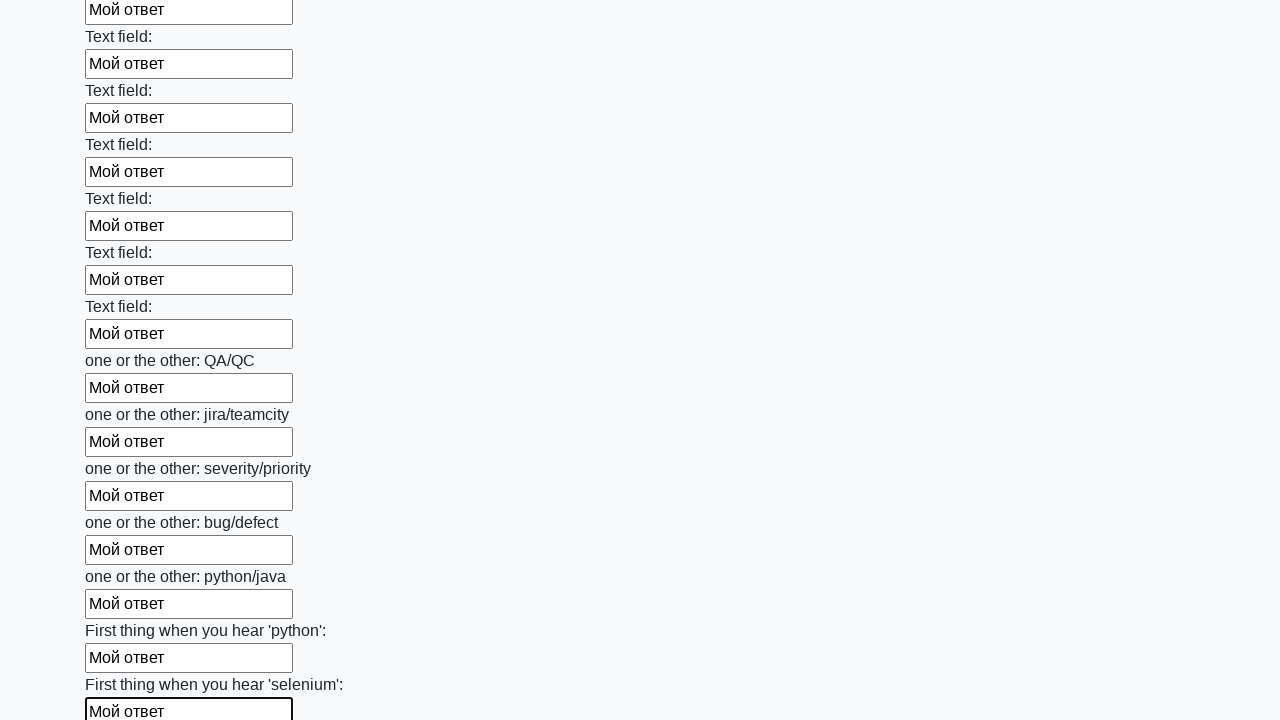

Filled input field 95 of 100 with 'Мой ответ' on div.first_block input >> nth=94
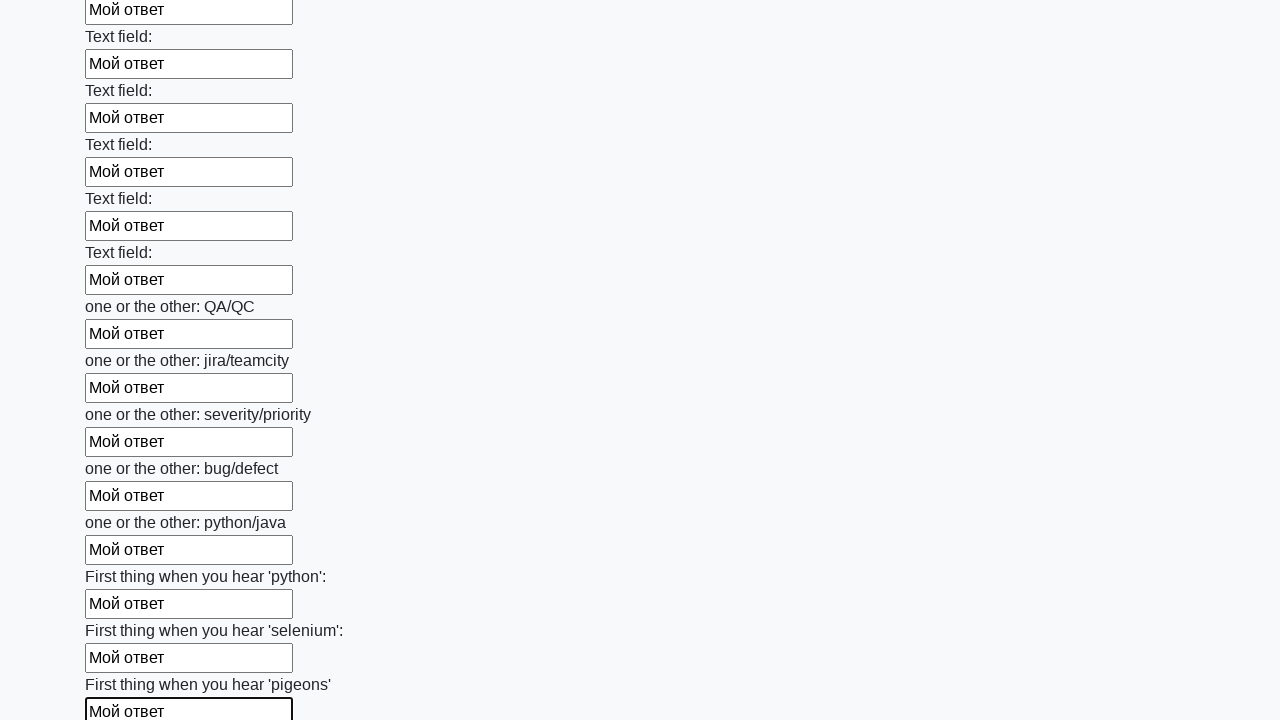

Filled input field 96 of 100 with 'Мой ответ' on div.first_block input >> nth=95
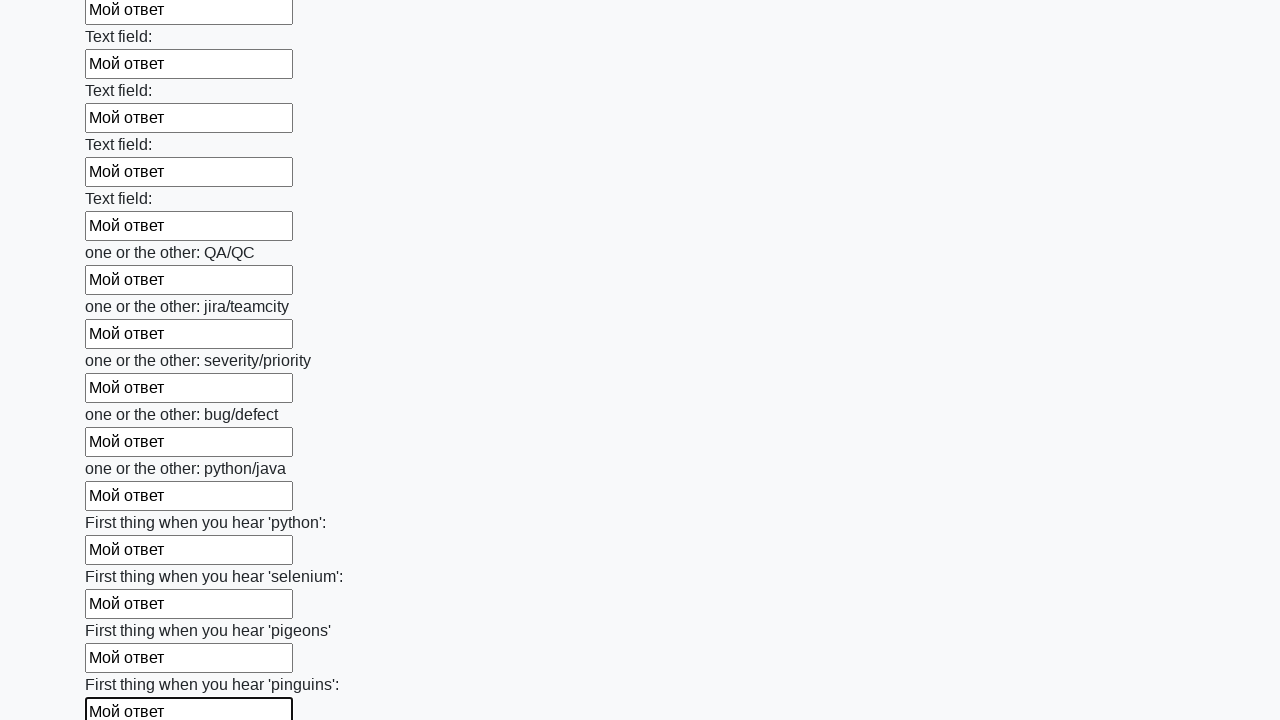

Filled input field 97 of 100 with 'Мой ответ' on div.first_block input >> nth=96
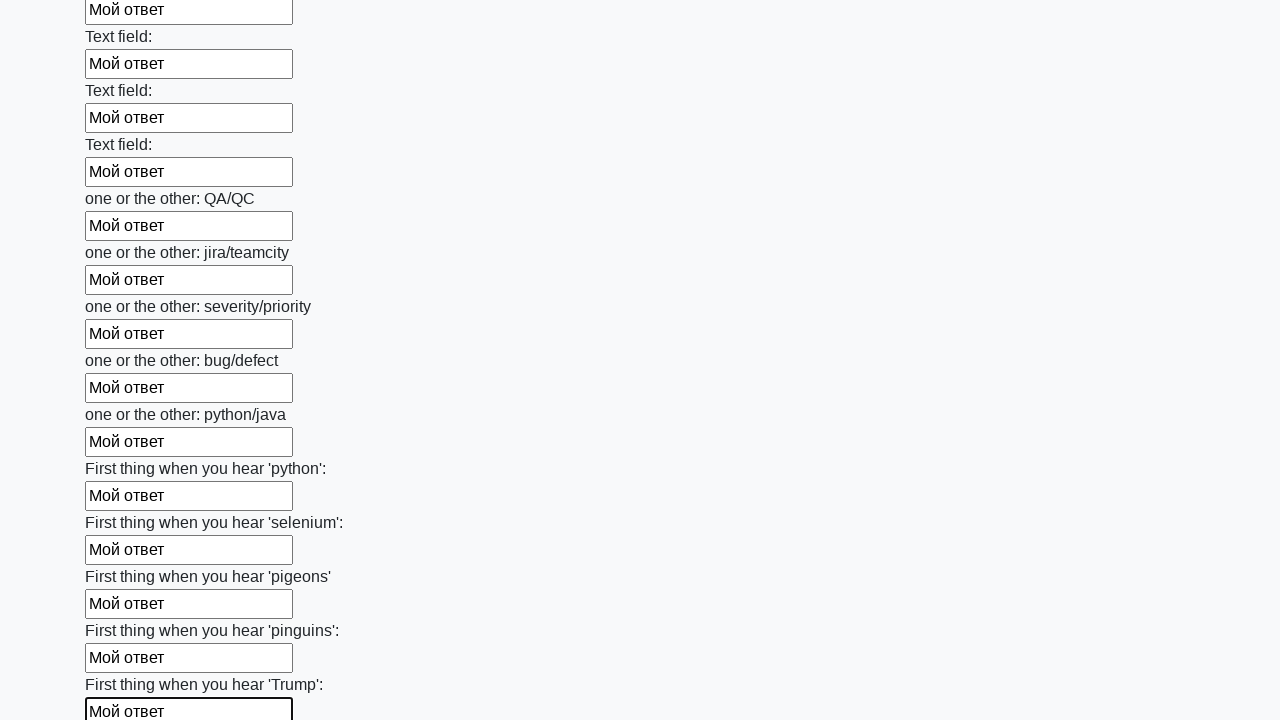

Filled input field 98 of 100 with 'Мой ответ' on div.first_block input >> nth=97
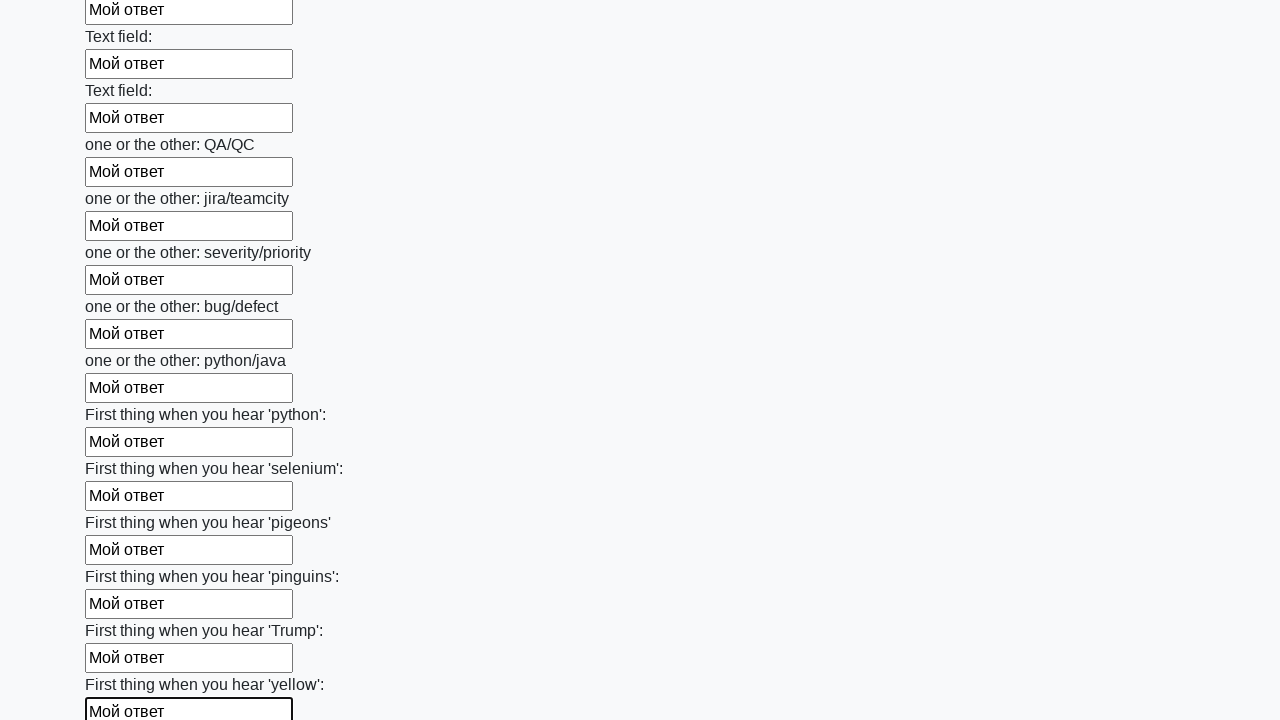

Filled input field 99 of 100 with 'Мой ответ' on div.first_block input >> nth=98
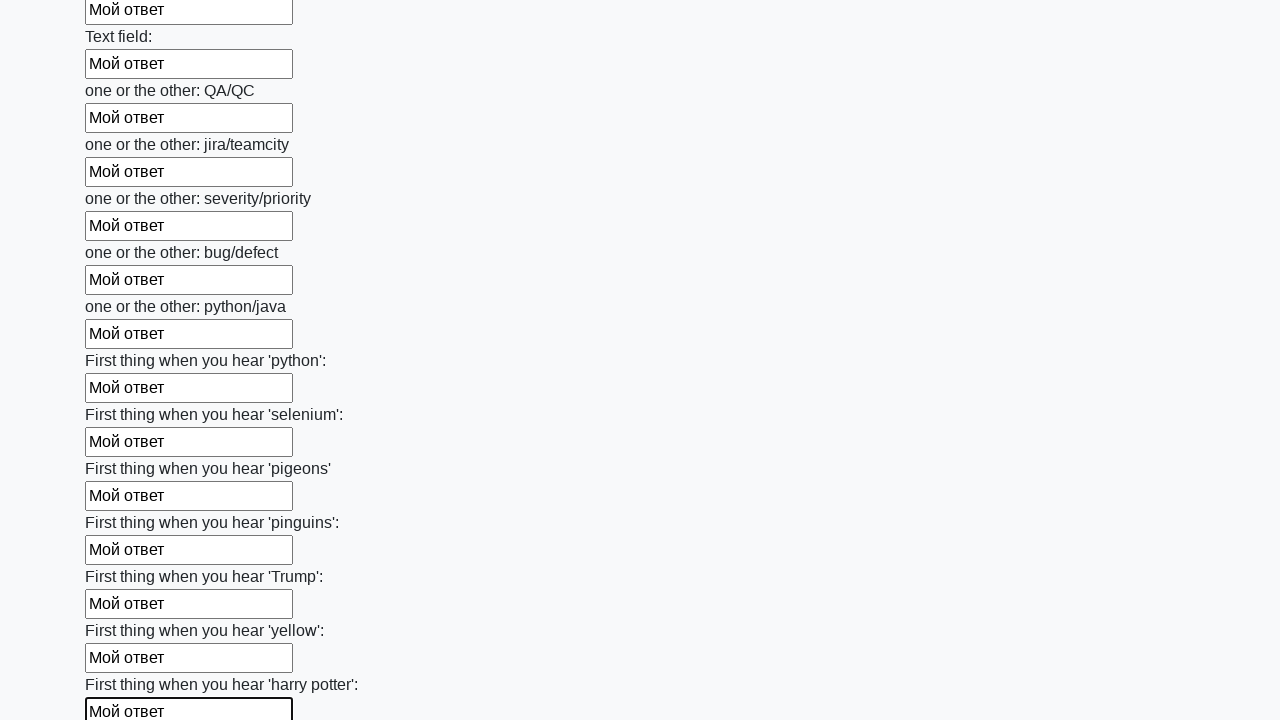

Filled input field 100 of 100 with 'Мой ответ' on div.first_block input >> nth=99
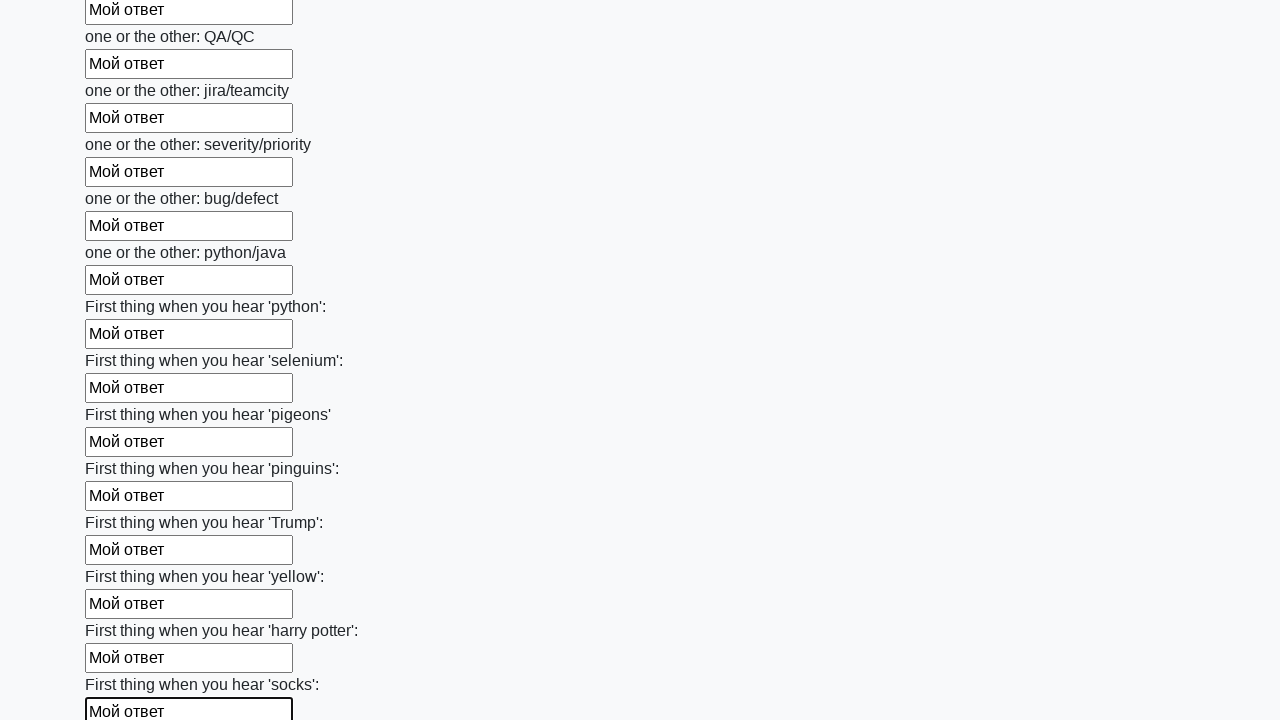

Clicked the submit button to submit the form at (123, 611) on button.btn
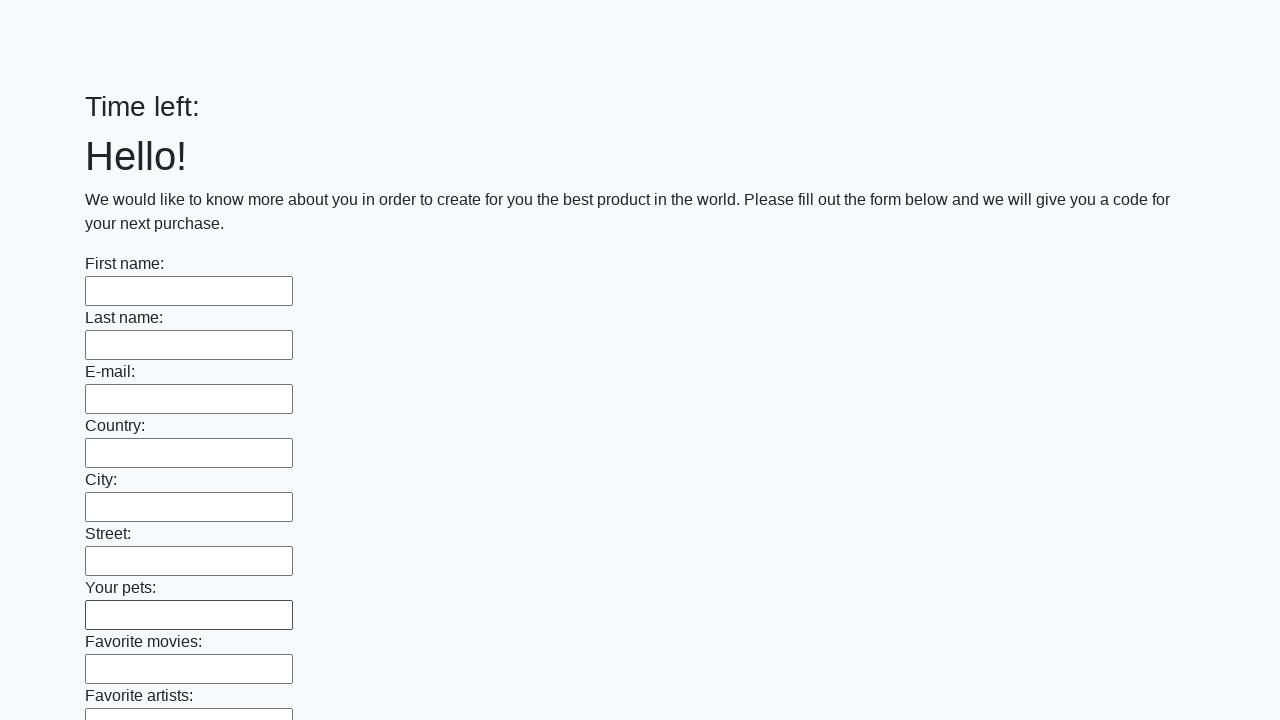

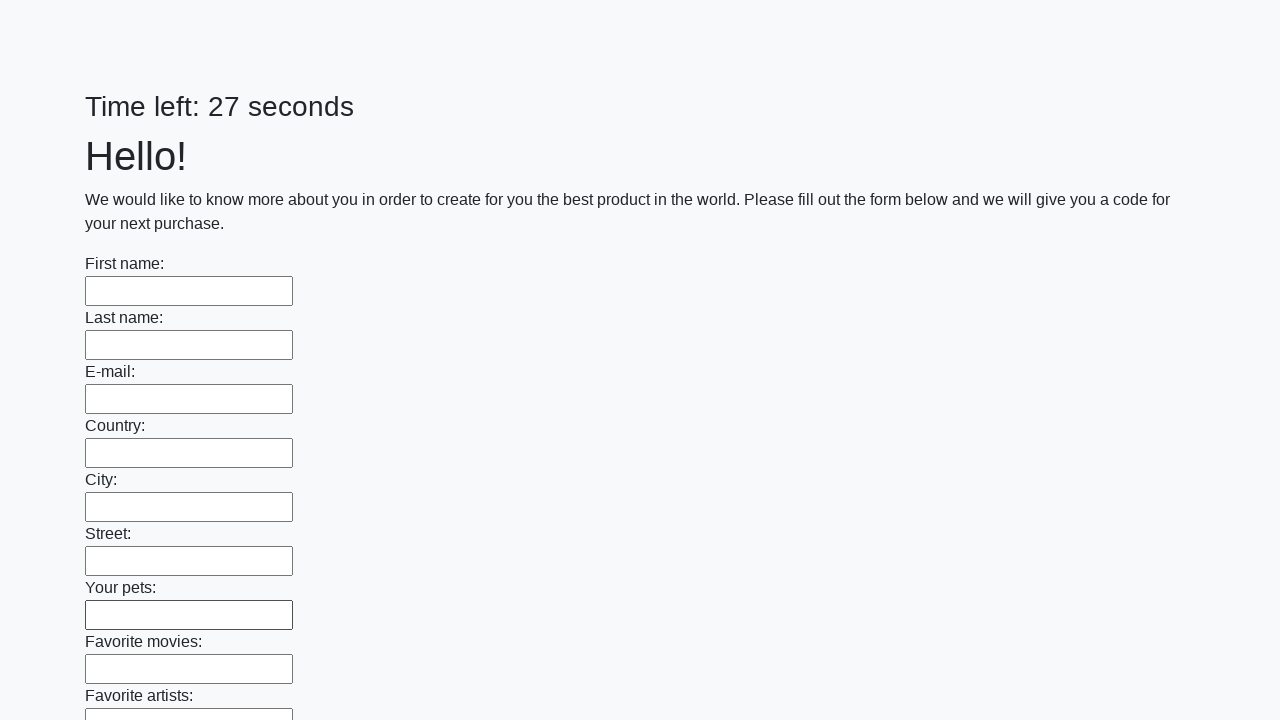